Tests filling a large form by populating all input fields with text and submitting the form by clicking the submit button.

Starting URL: http://suninjuly.github.io/huge_form.html

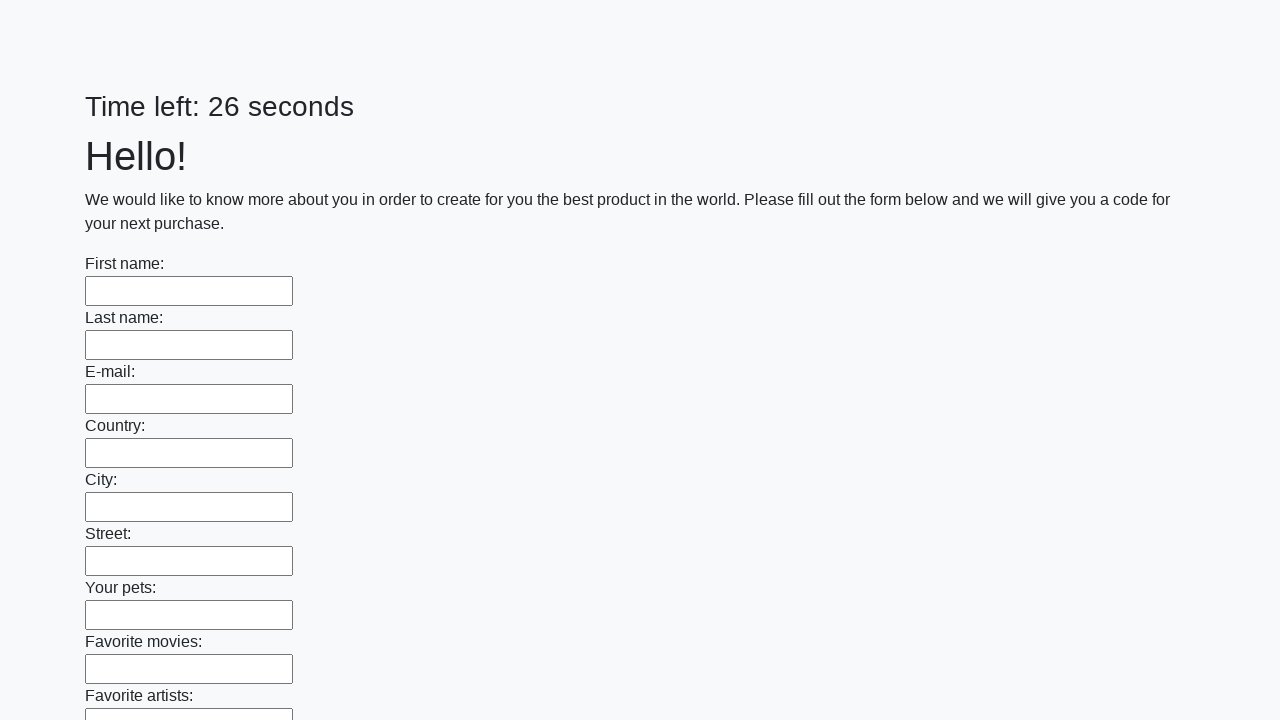

Located all input elements on the huge form
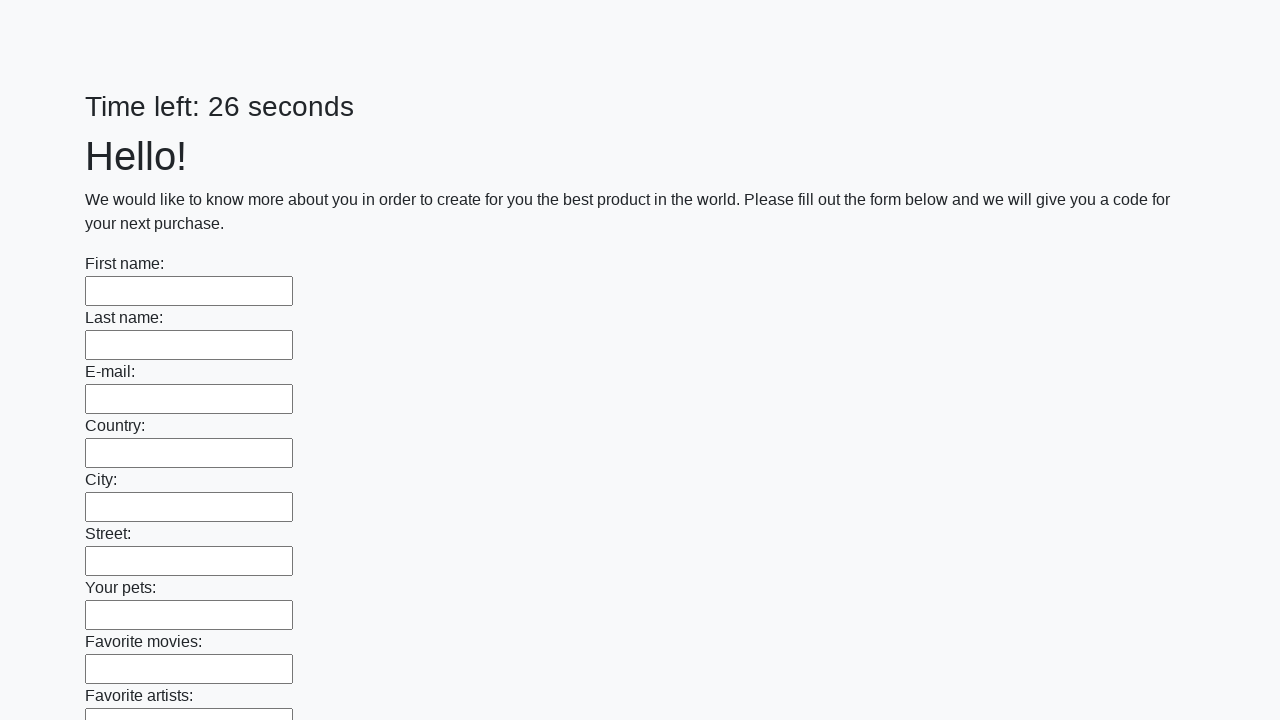

Filled an input field with 'My answer' on input >> nth=0
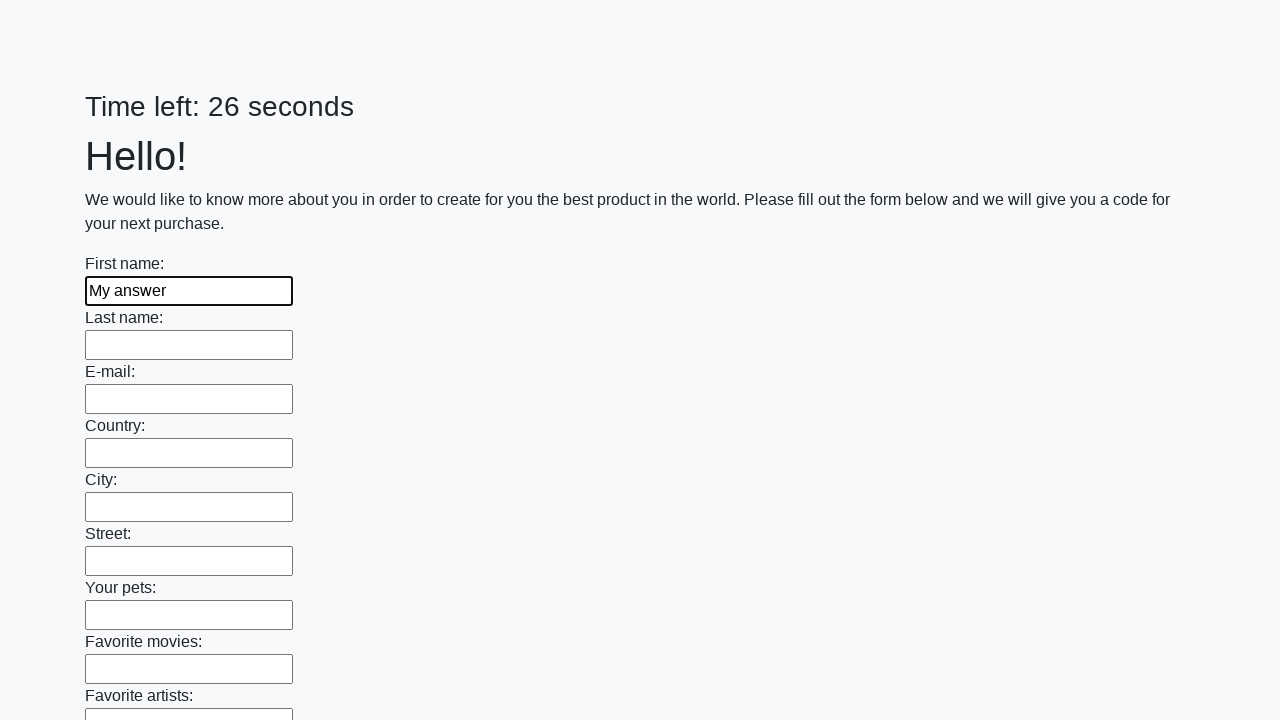

Filled an input field with 'My answer' on input >> nth=1
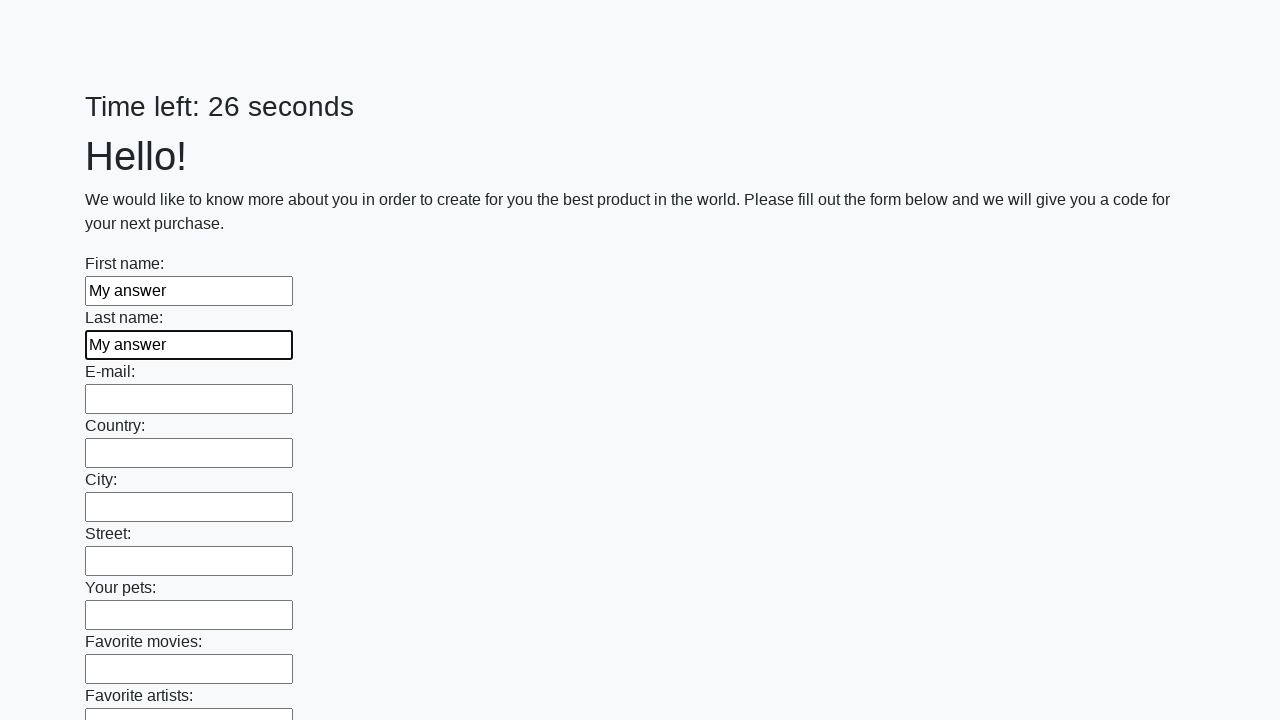

Filled an input field with 'My answer' on input >> nth=2
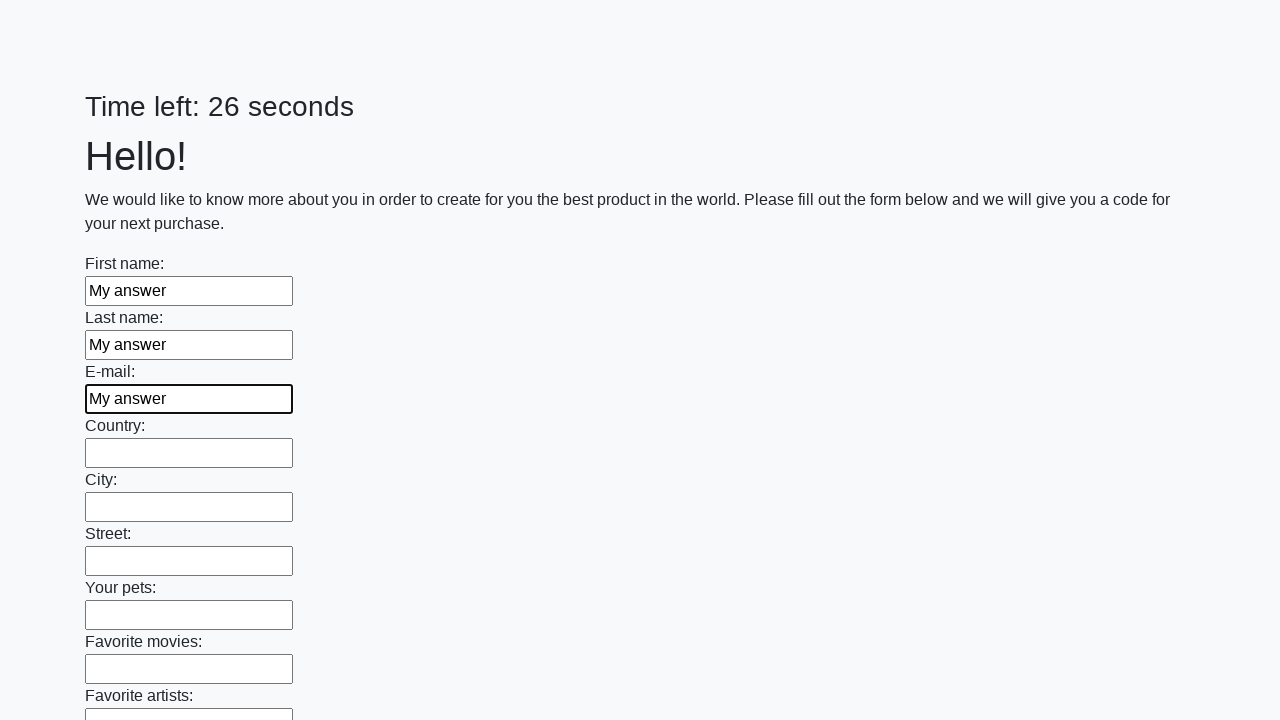

Filled an input field with 'My answer' on input >> nth=3
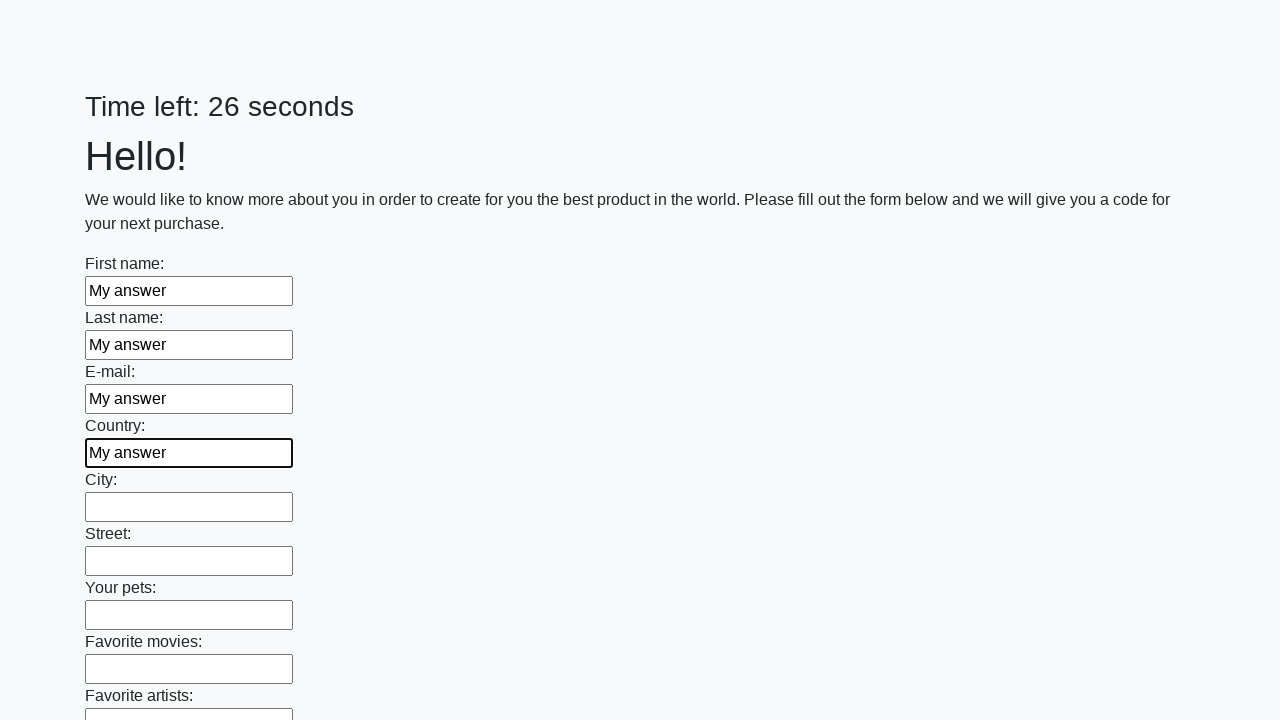

Filled an input field with 'My answer' on input >> nth=4
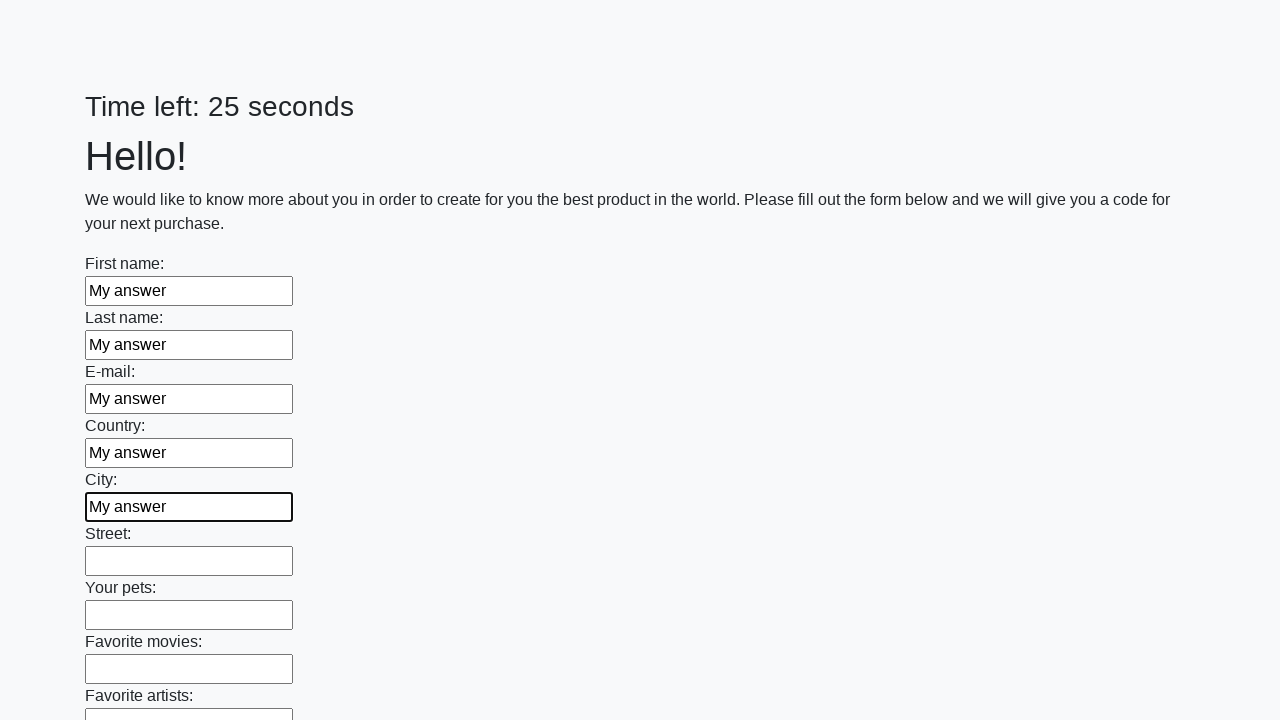

Filled an input field with 'My answer' on input >> nth=5
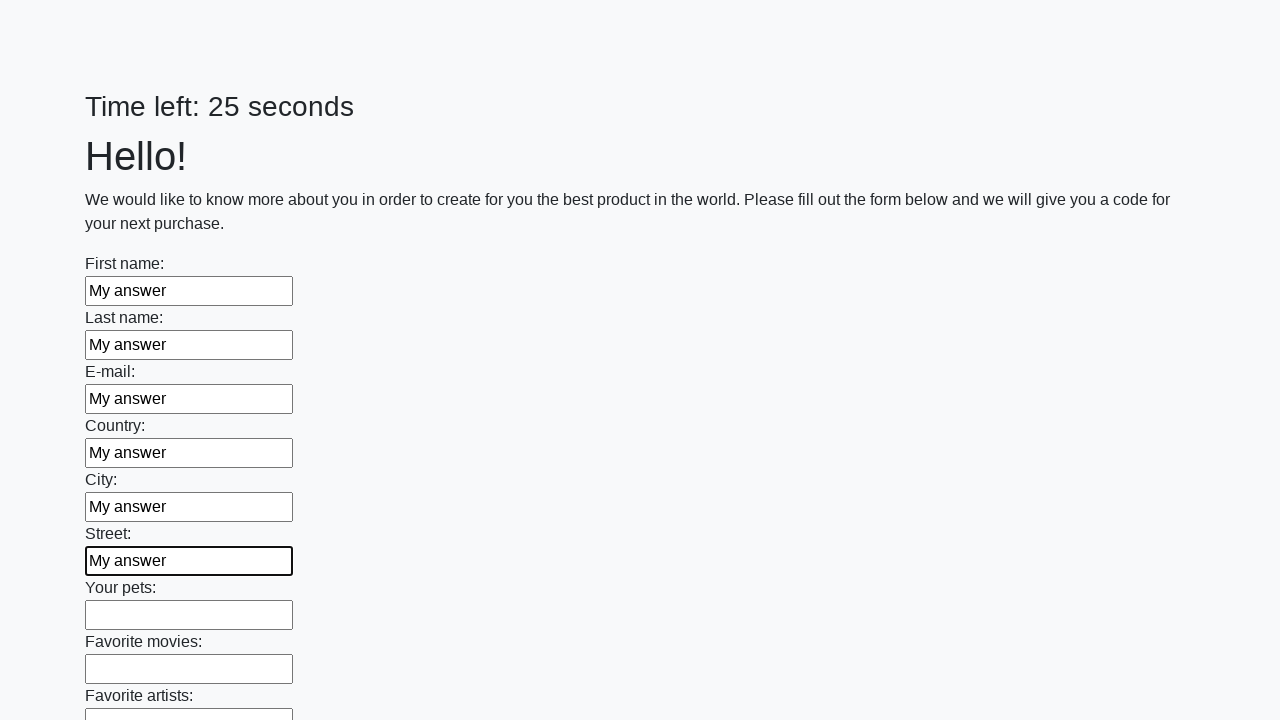

Filled an input field with 'My answer' on input >> nth=6
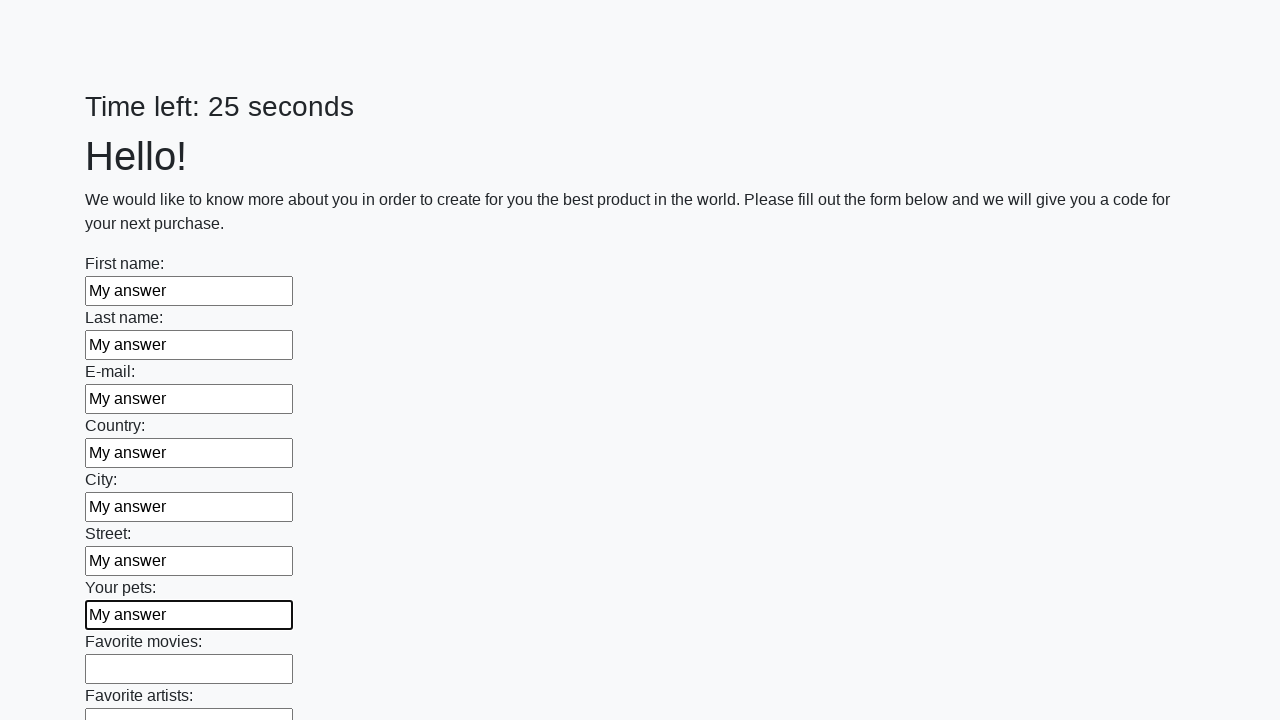

Filled an input field with 'My answer' on input >> nth=7
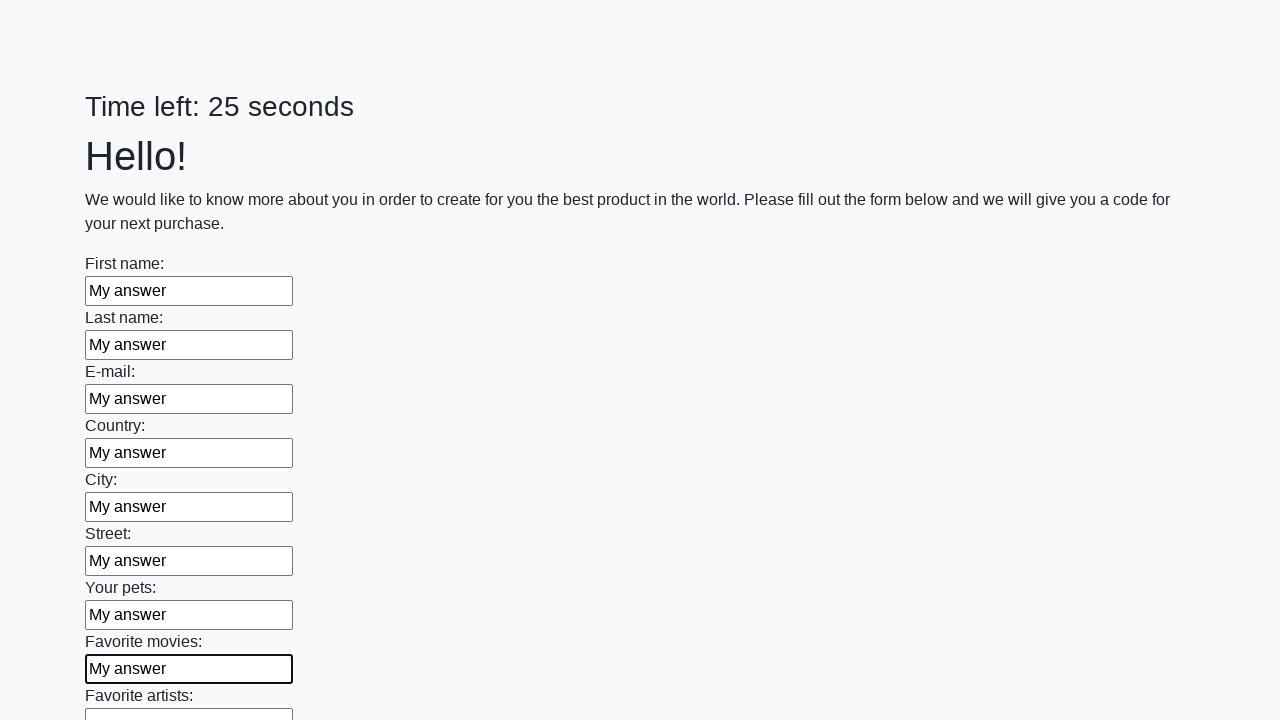

Filled an input field with 'My answer' on input >> nth=8
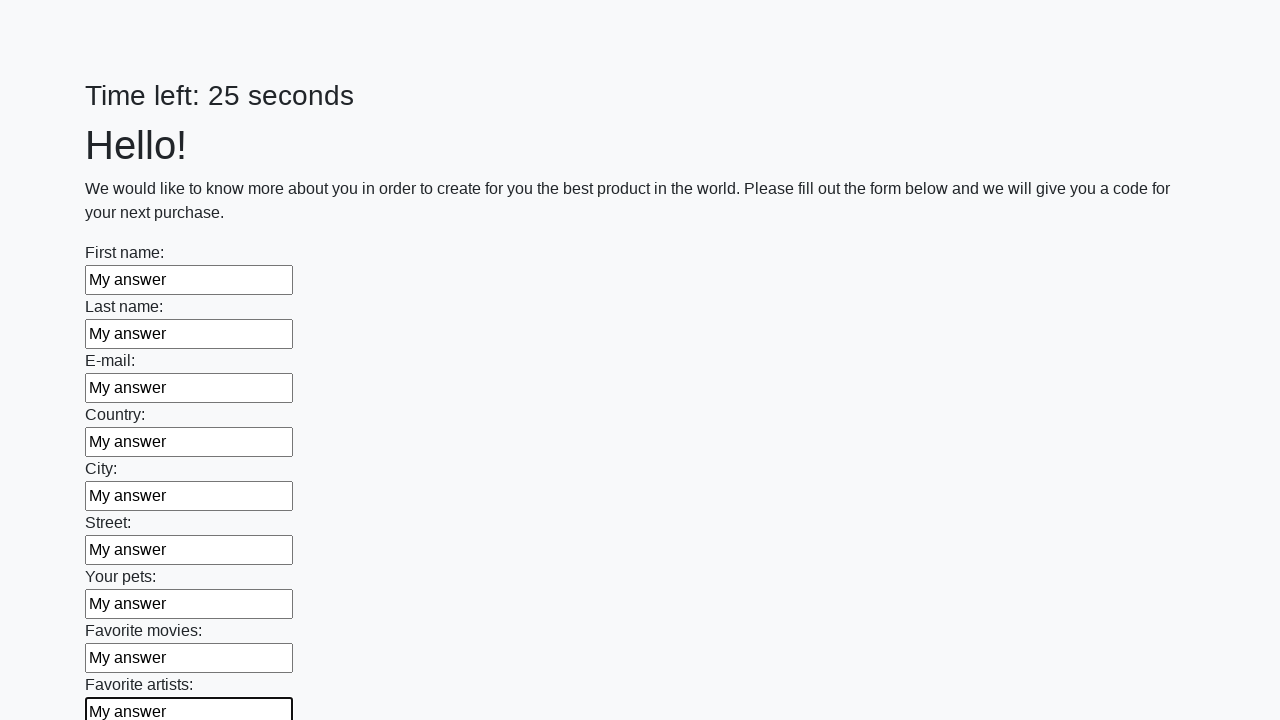

Filled an input field with 'My answer' on input >> nth=9
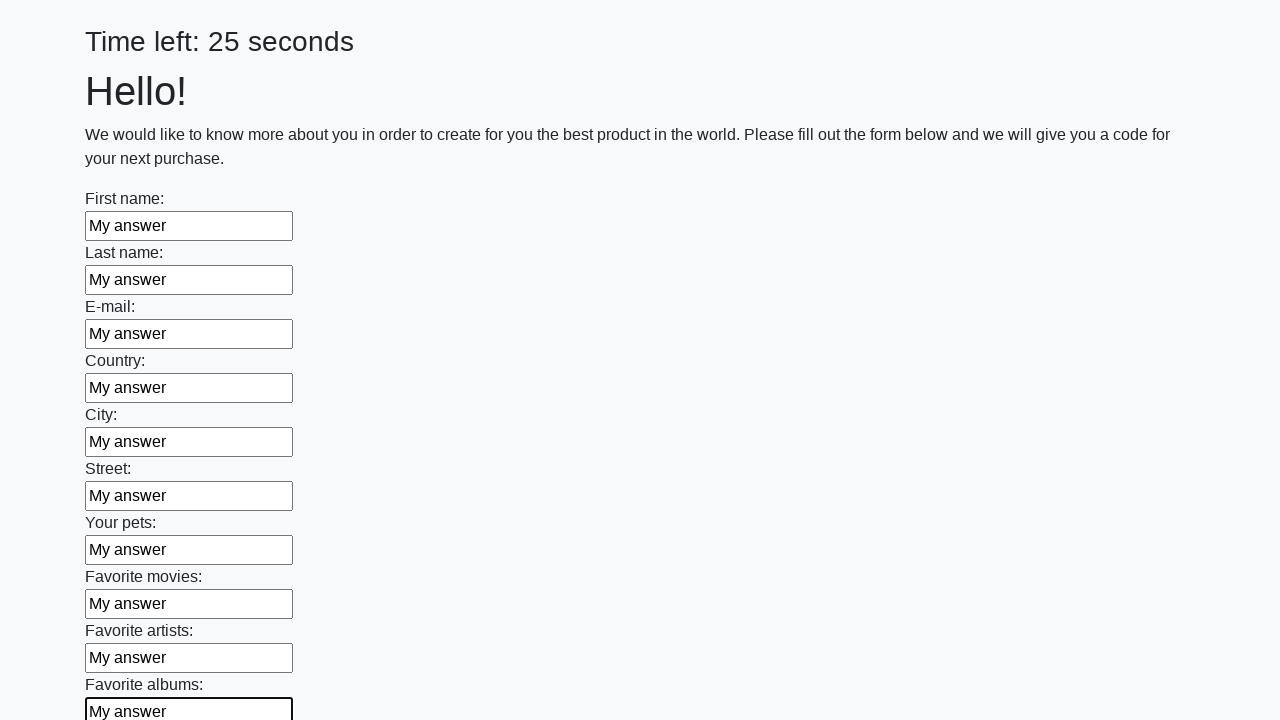

Filled an input field with 'My answer' on input >> nth=10
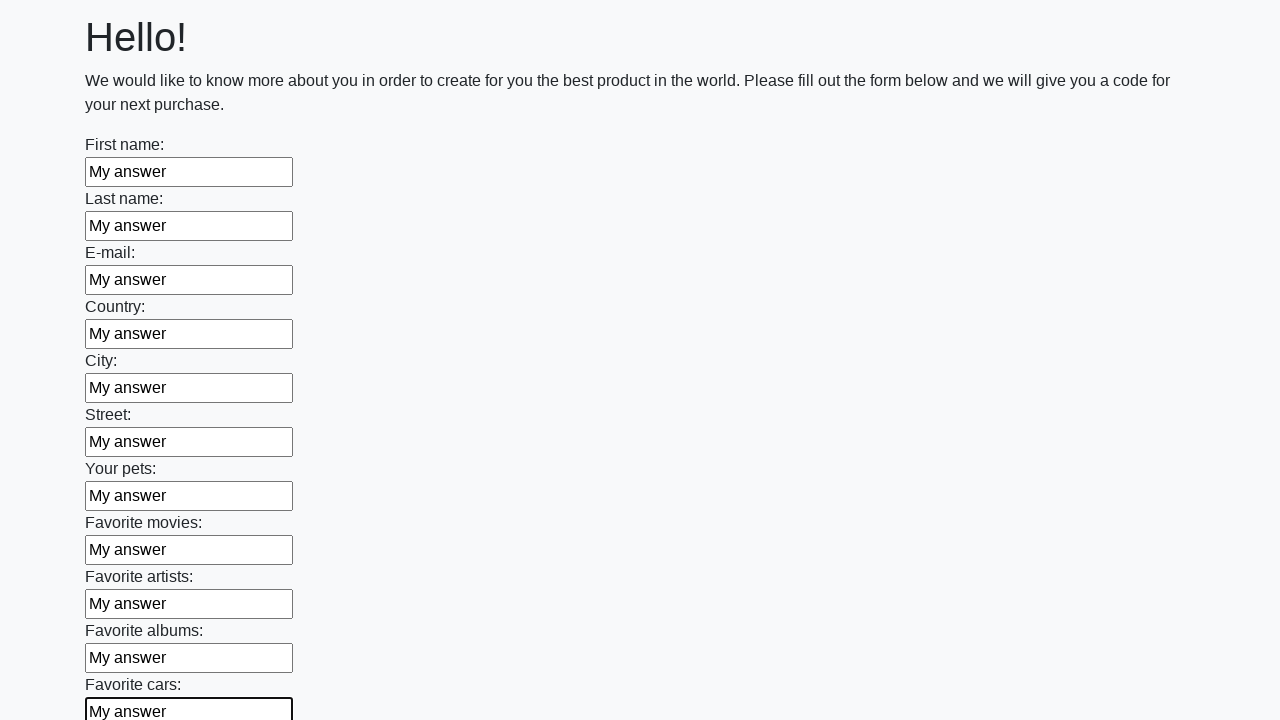

Filled an input field with 'My answer' on input >> nth=11
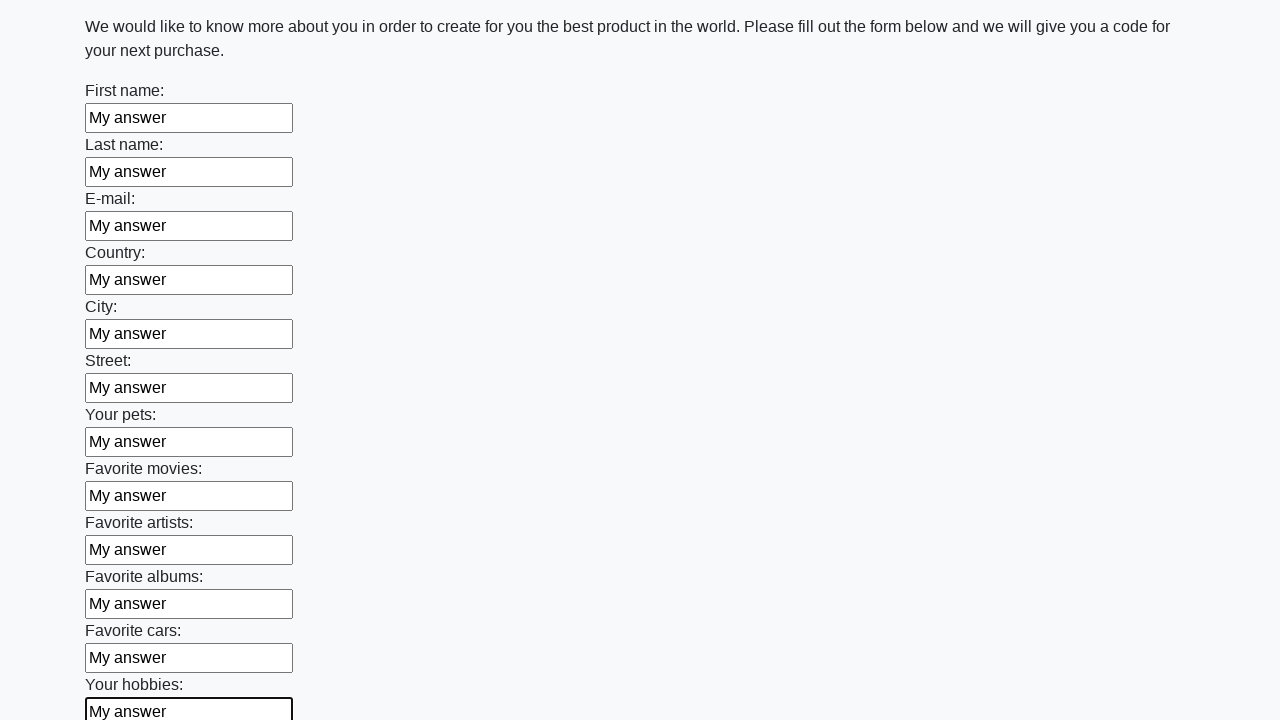

Filled an input field with 'My answer' on input >> nth=12
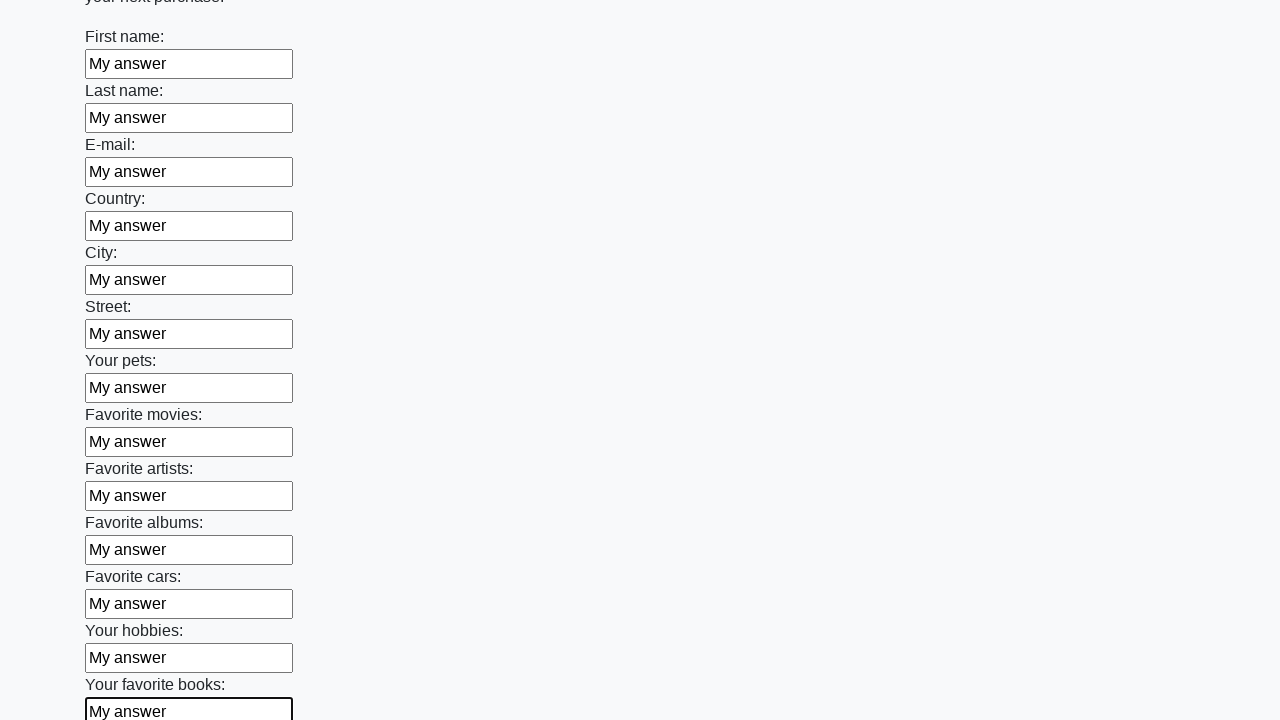

Filled an input field with 'My answer' on input >> nth=13
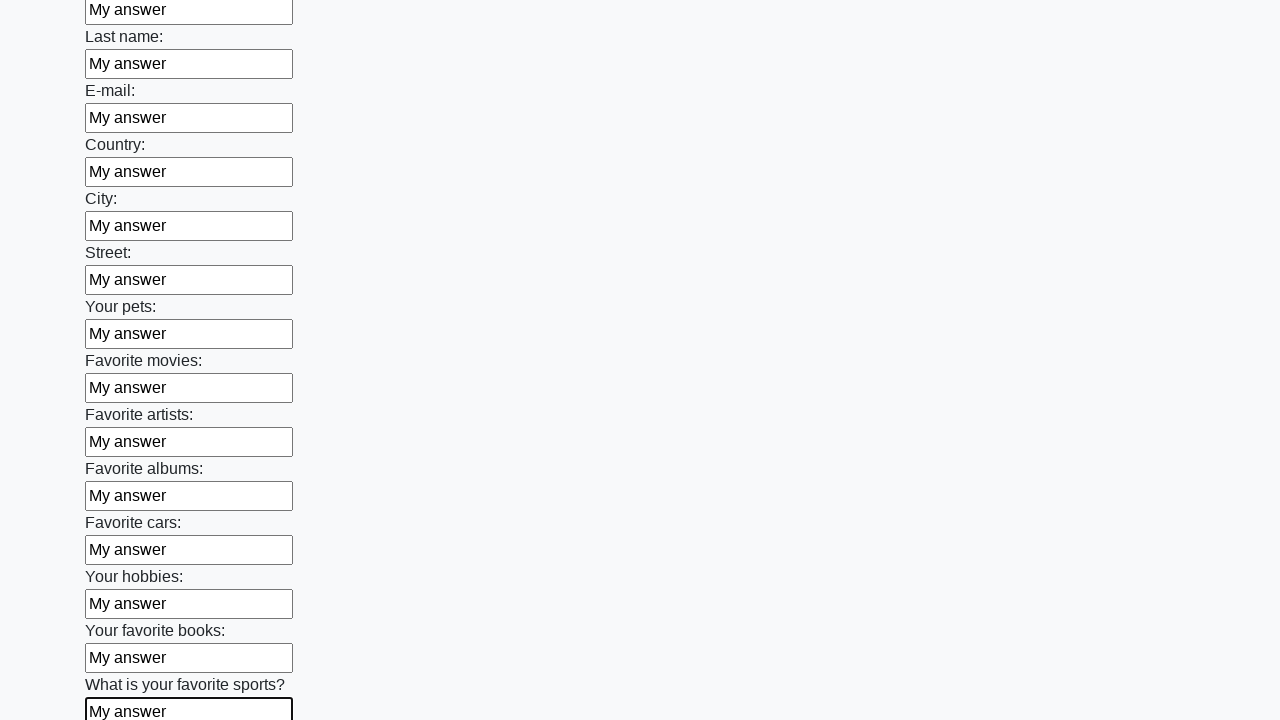

Filled an input field with 'My answer' on input >> nth=14
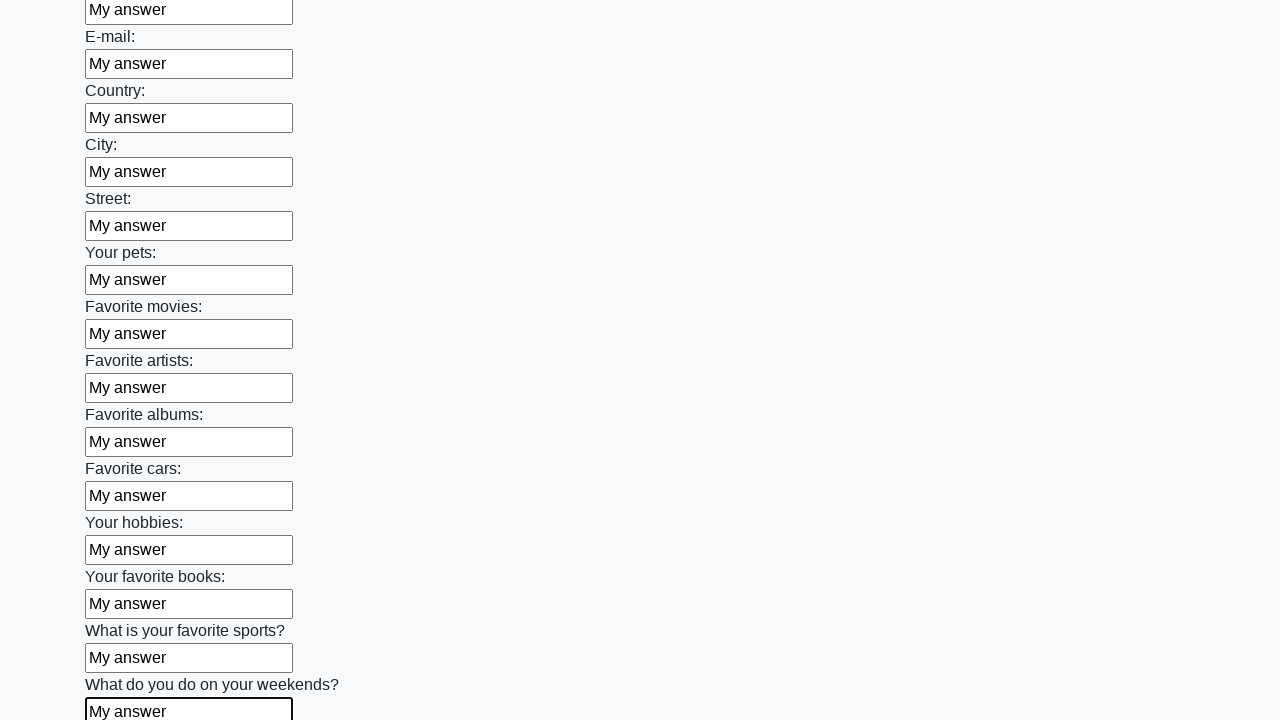

Filled an input field with 'My answer' on input >> nth=15
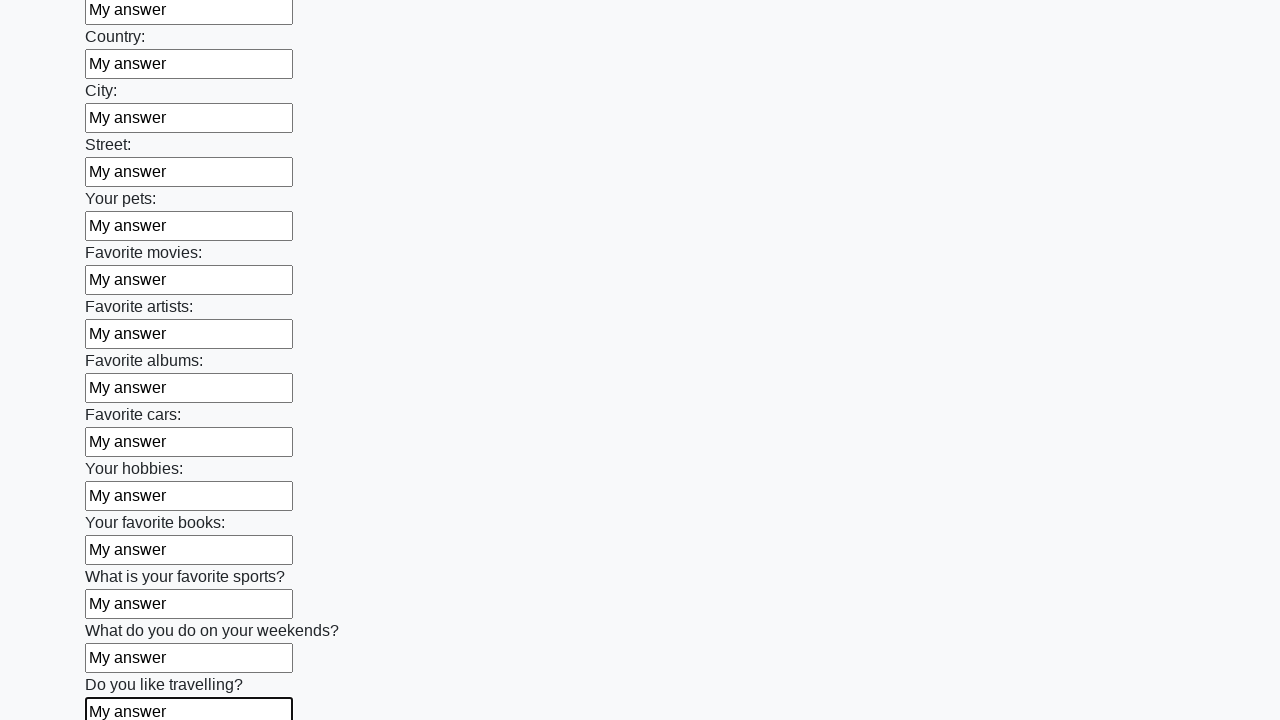

Filled an input field with 'My answer' on input >> nth=16
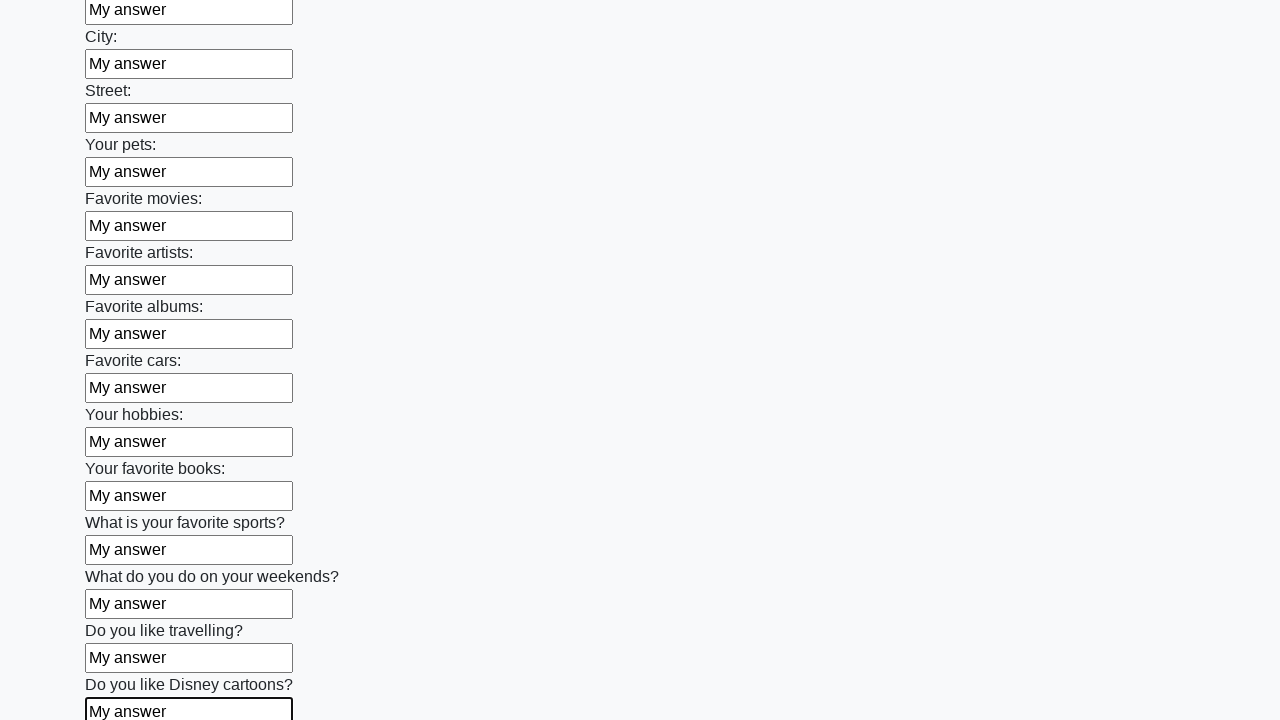

Filled an input field with 'My answer' on input >> nth=17
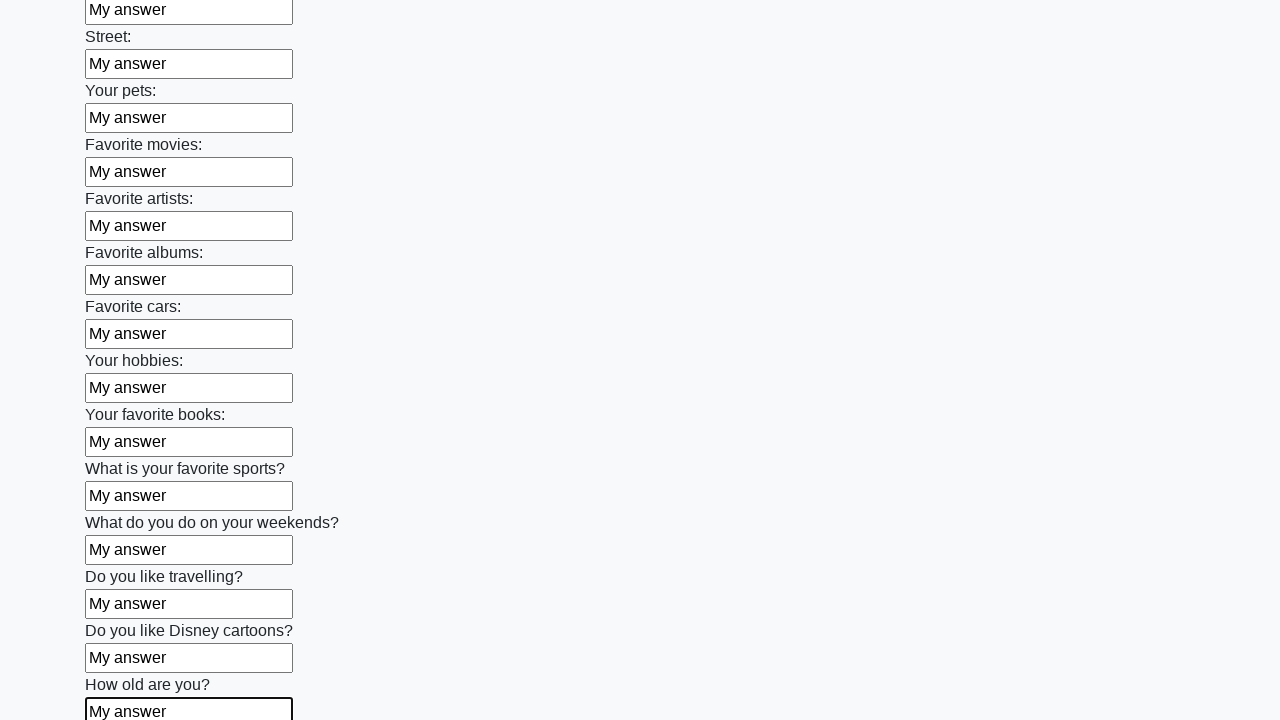

Filled an input field with 'My answer' on input >> nth=18
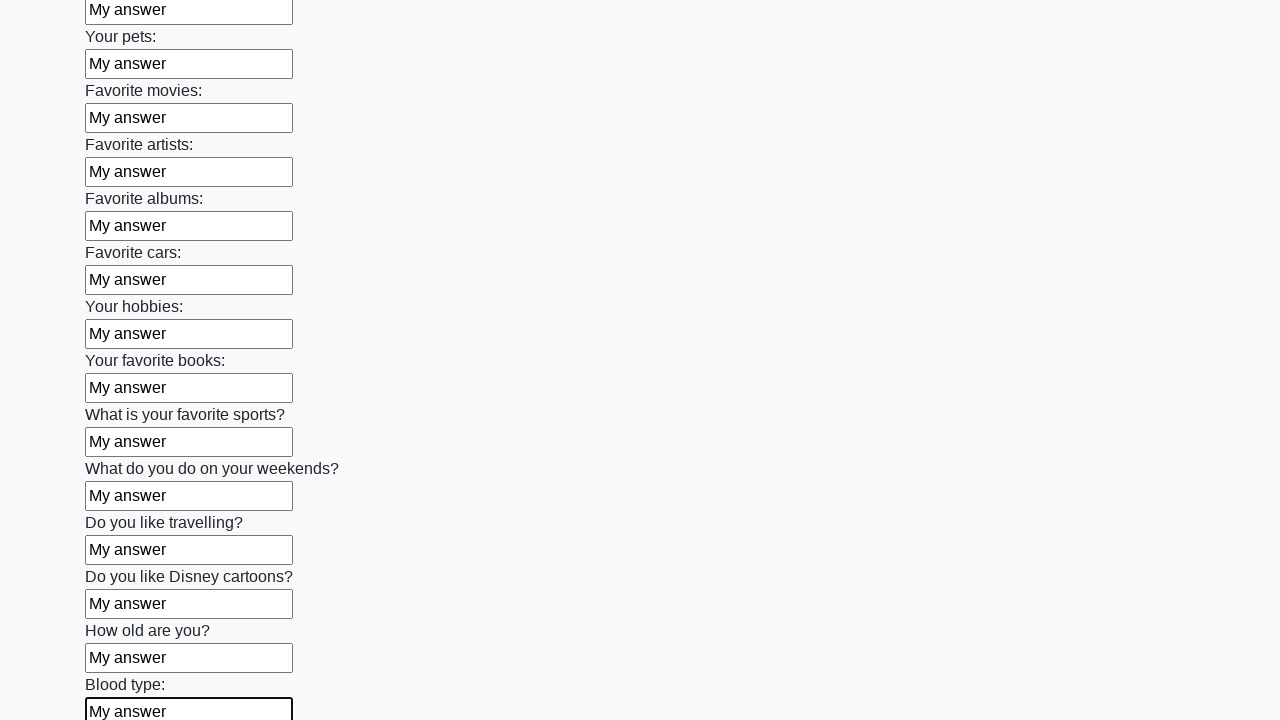

Filled an input field with 'My answer' on input >> nth=19
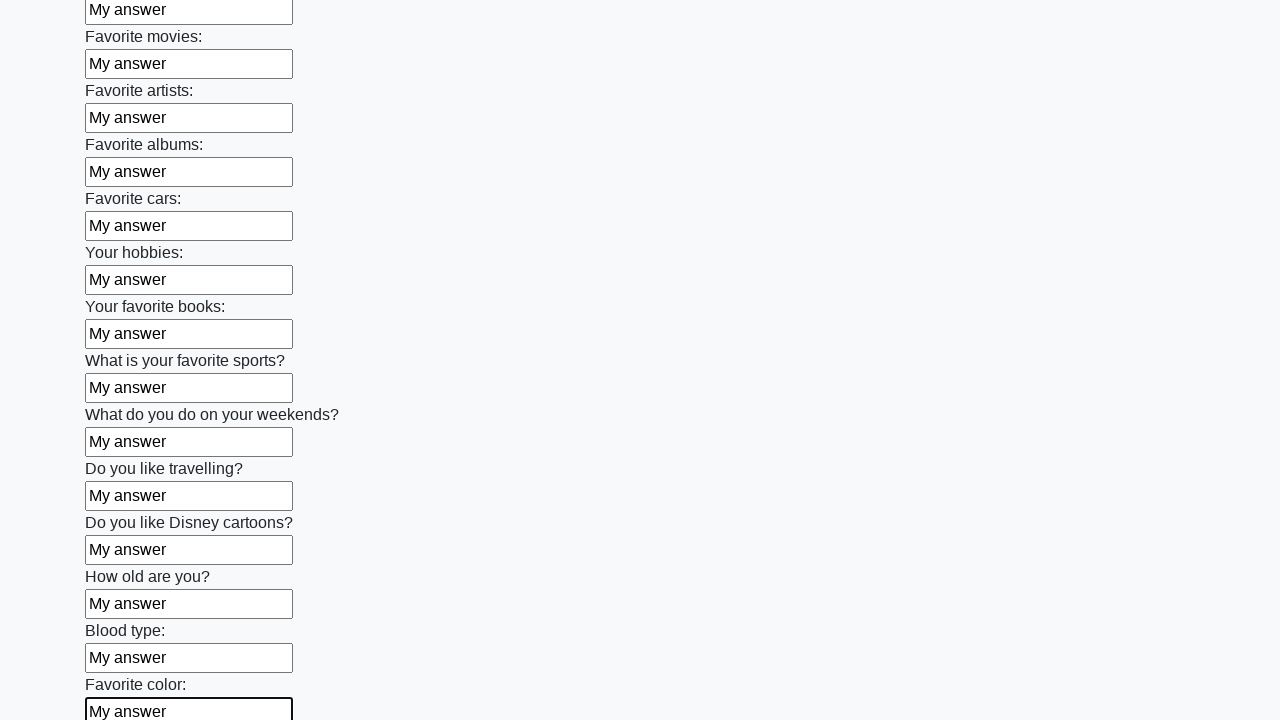

Filled an input field with 'My answer' on input >> nth=20
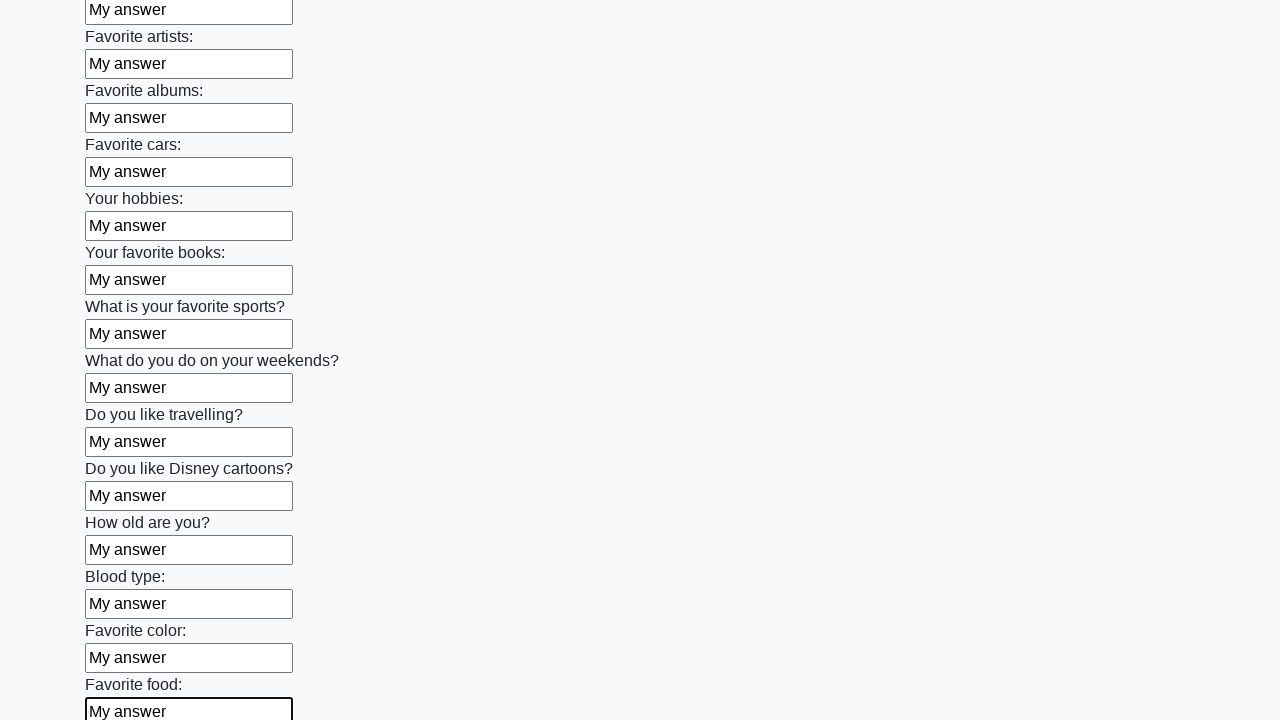

Filled an input field with 'My answer' on input >> nth=21
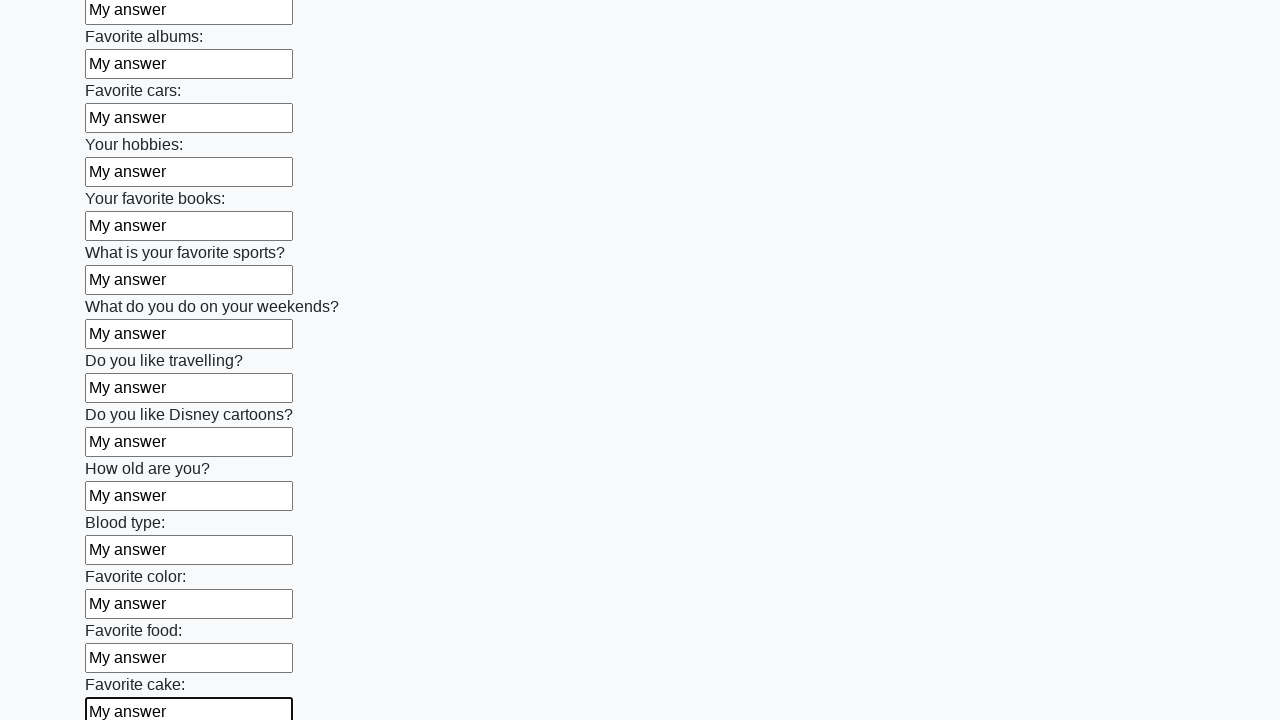

Filled an input field with 'My answer' on input >> nth=22
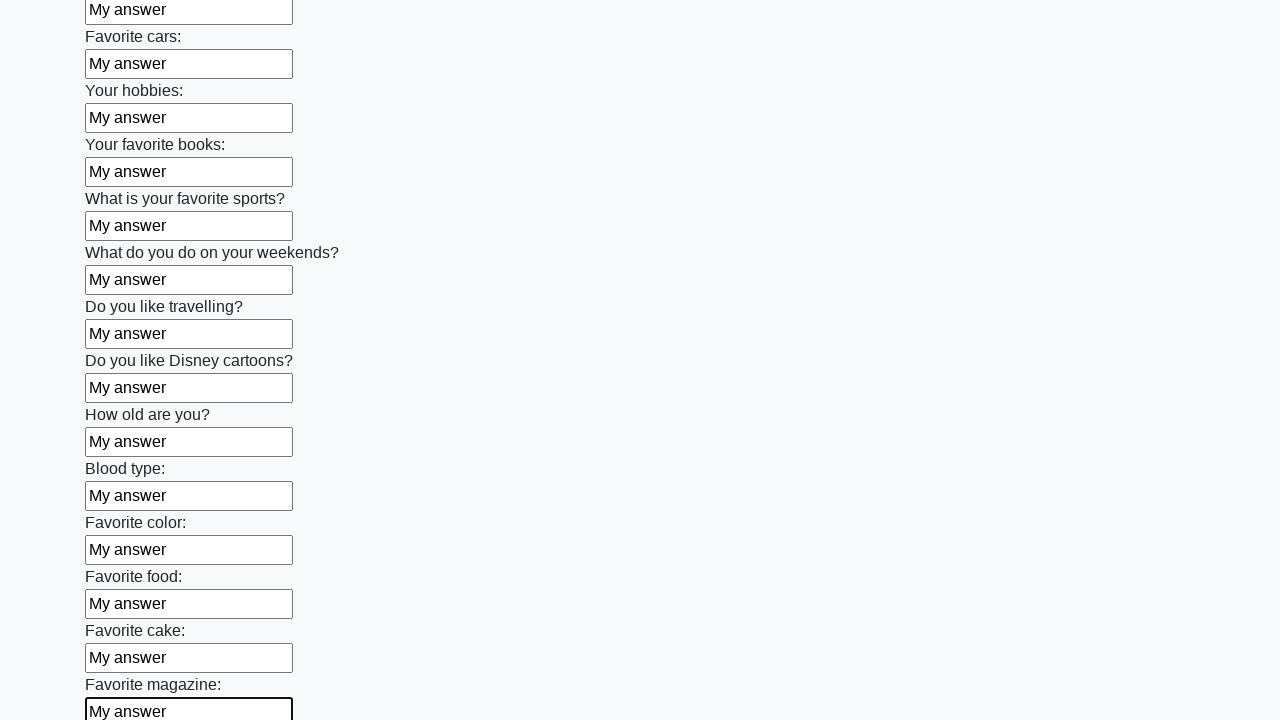

Filled an input field with 'My answer' on input >> nth=23
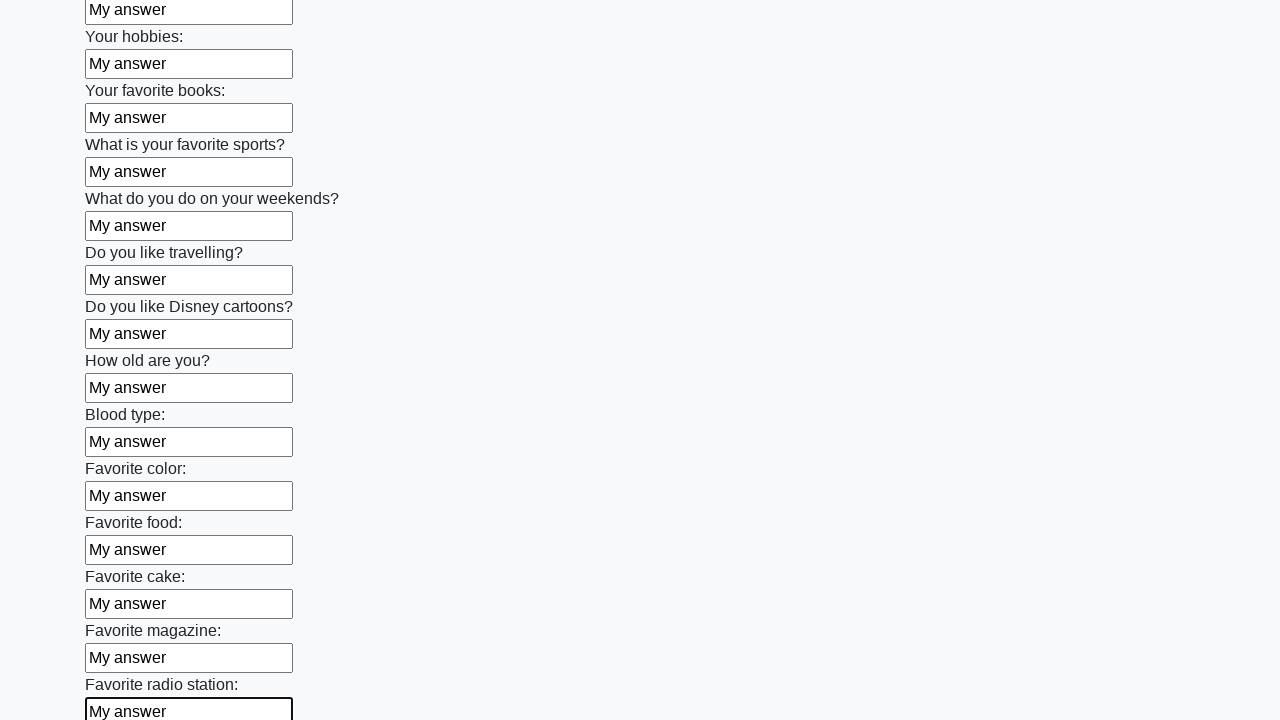

Filled an input field with 'My answer' on input >> nth=24
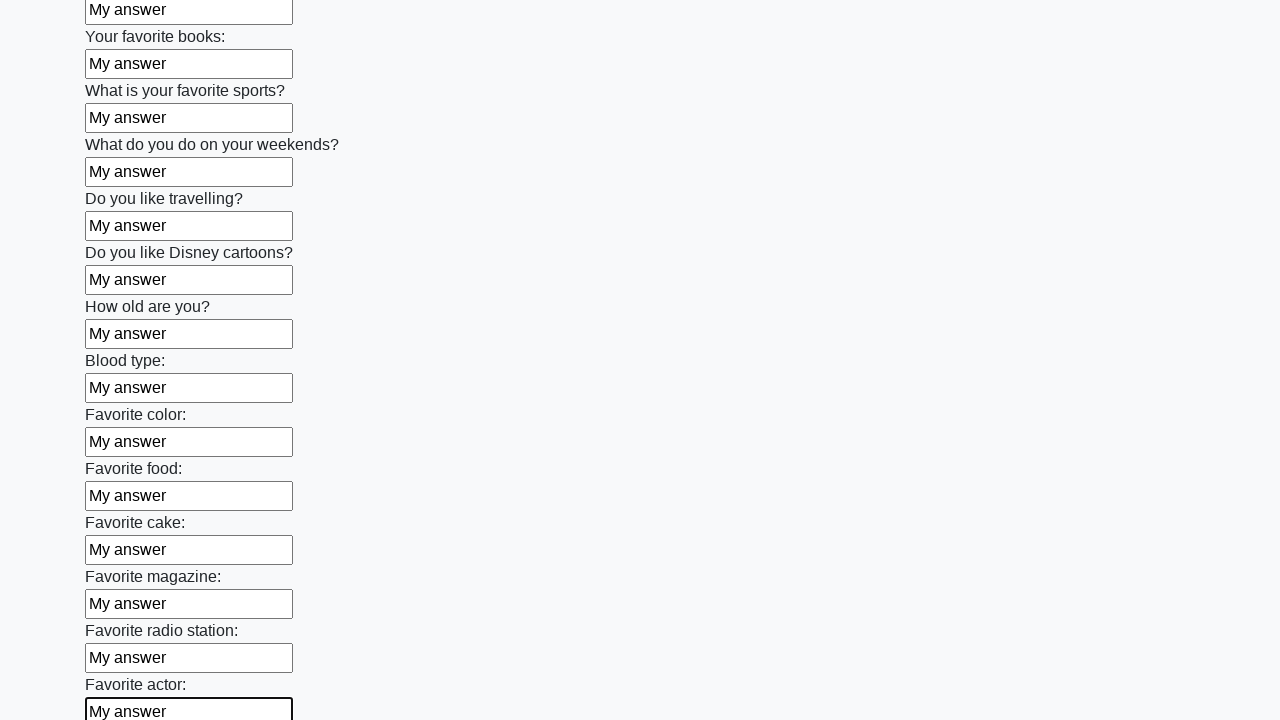

Filled an input field with 'My answer' on input >> nth=25
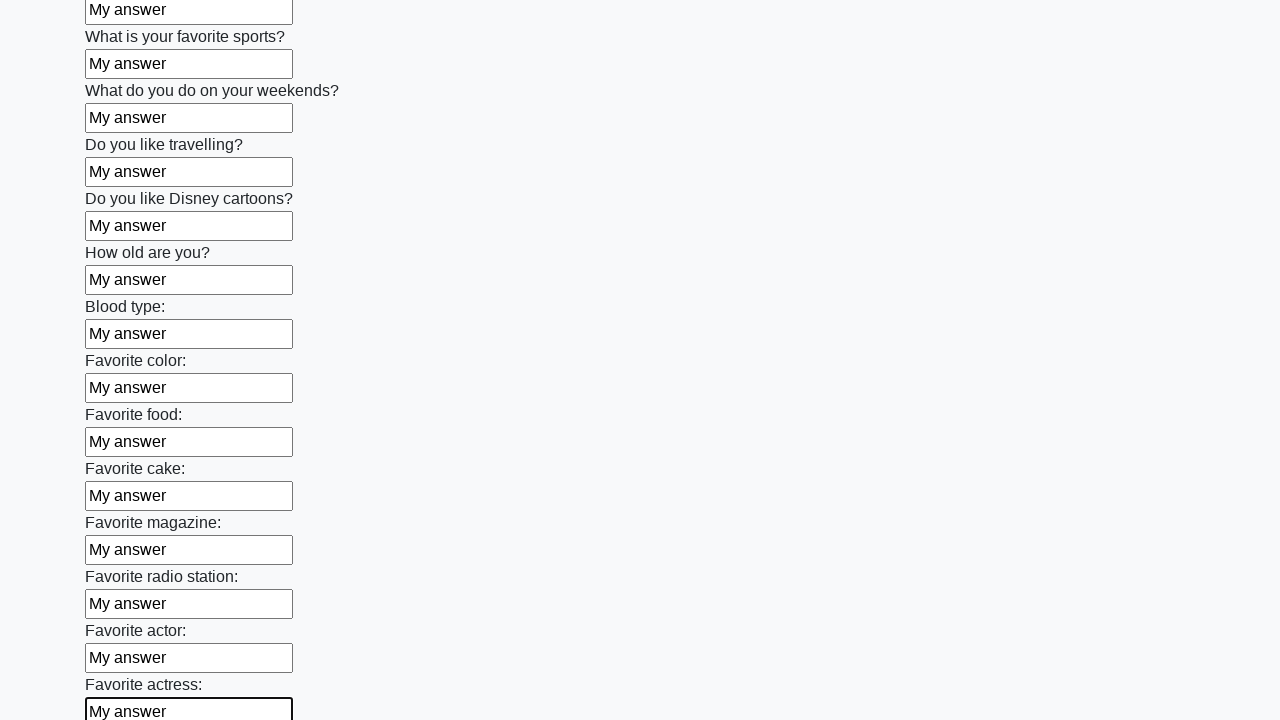

Filled an input field with 'My answer' on input >> nth=26
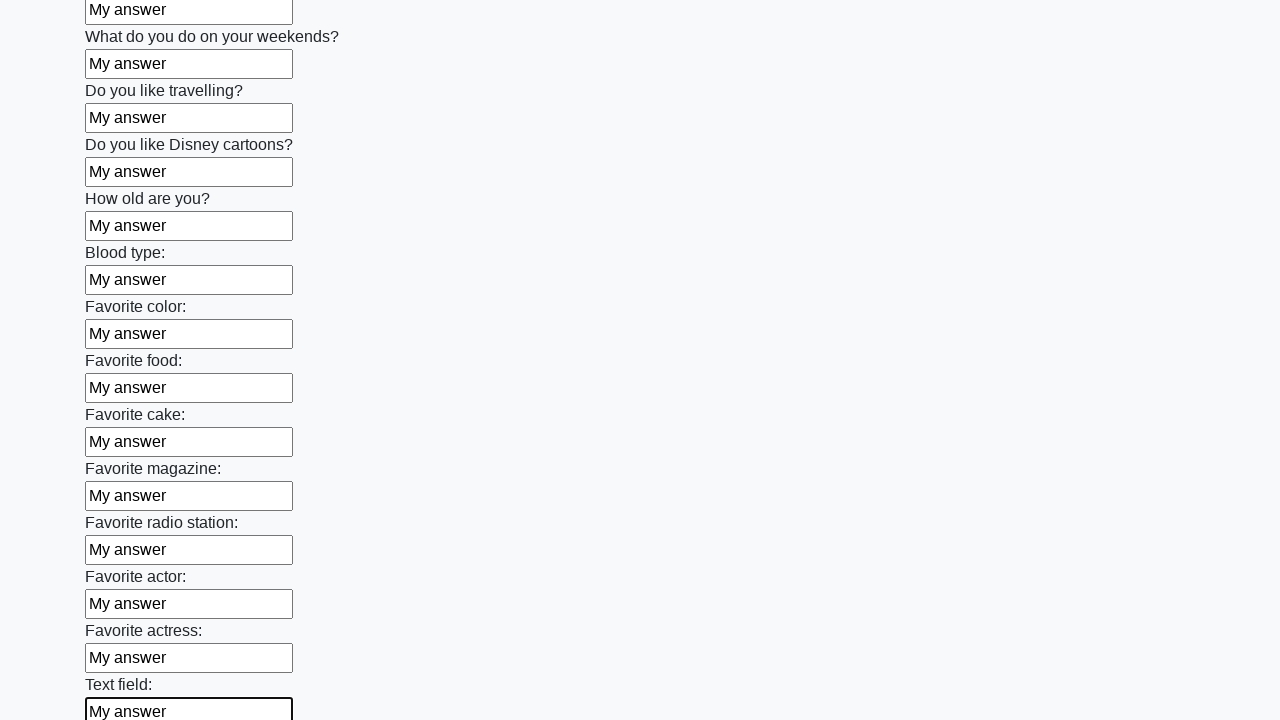

Filled an input field with 'My answer' on input >> nth=27
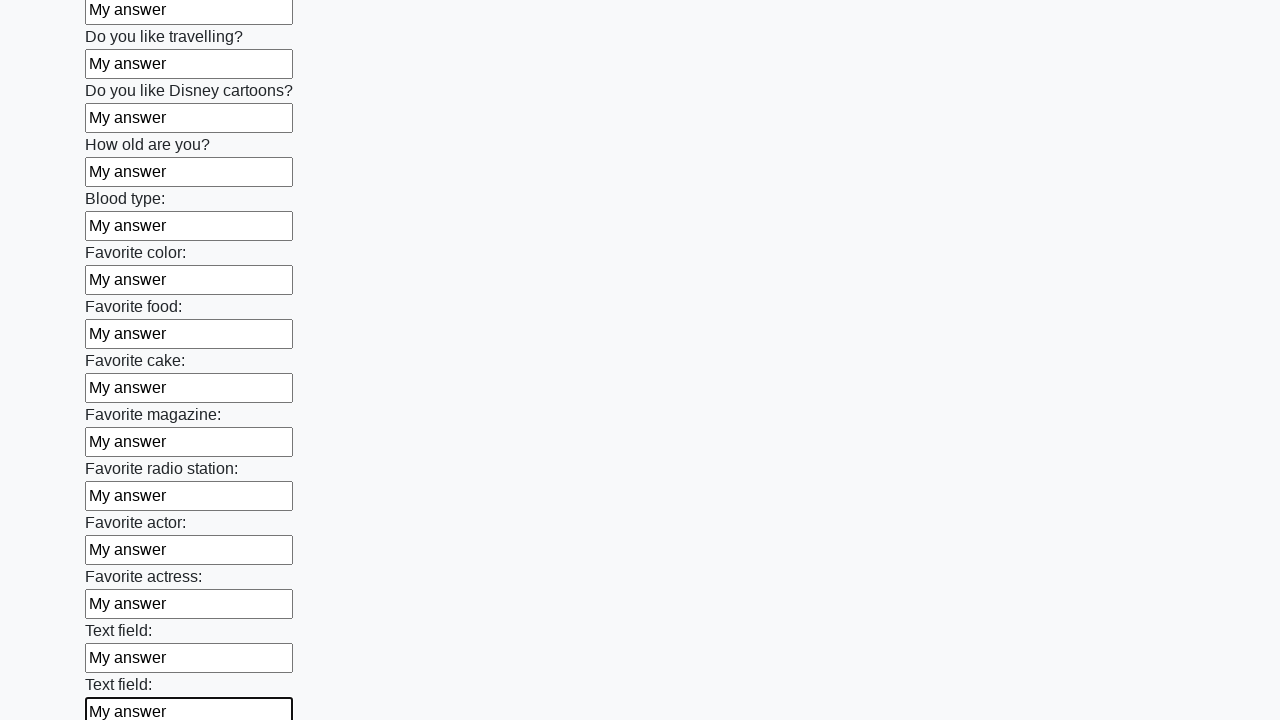

Filled an input field with 'My answer' on input >> nth=28
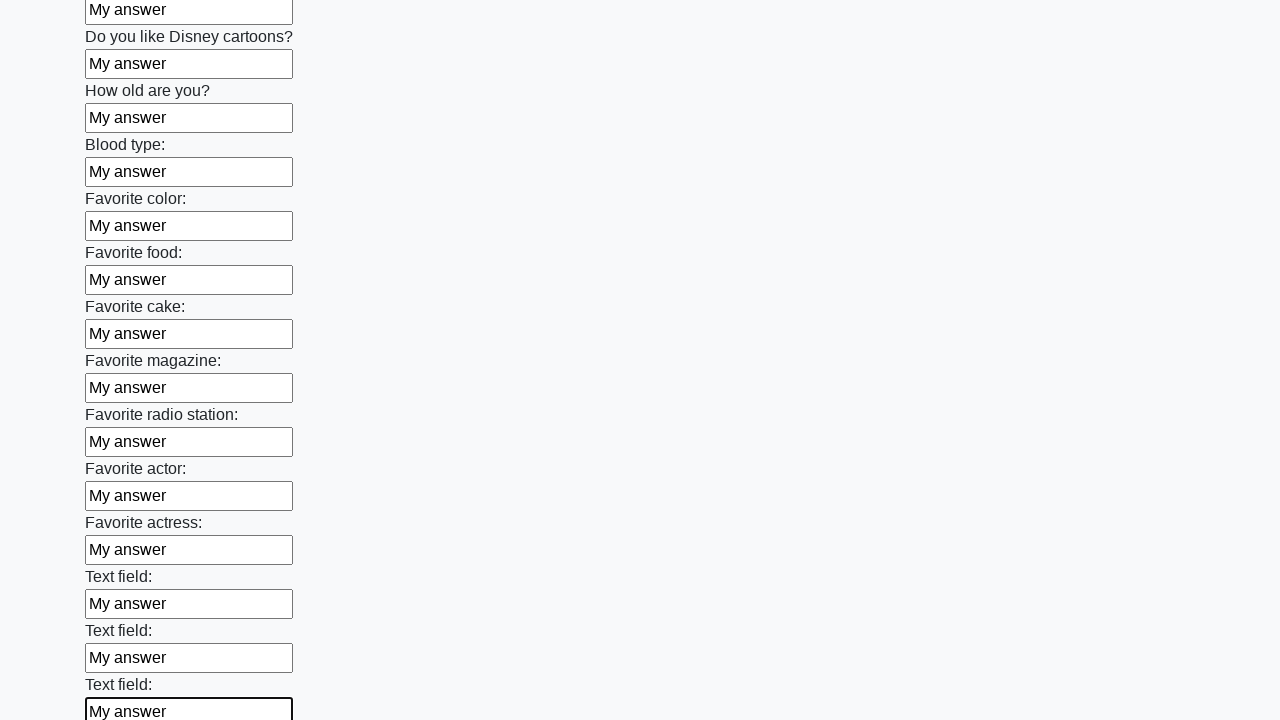

Filled an input field with 'My answer' on input >> nth=29
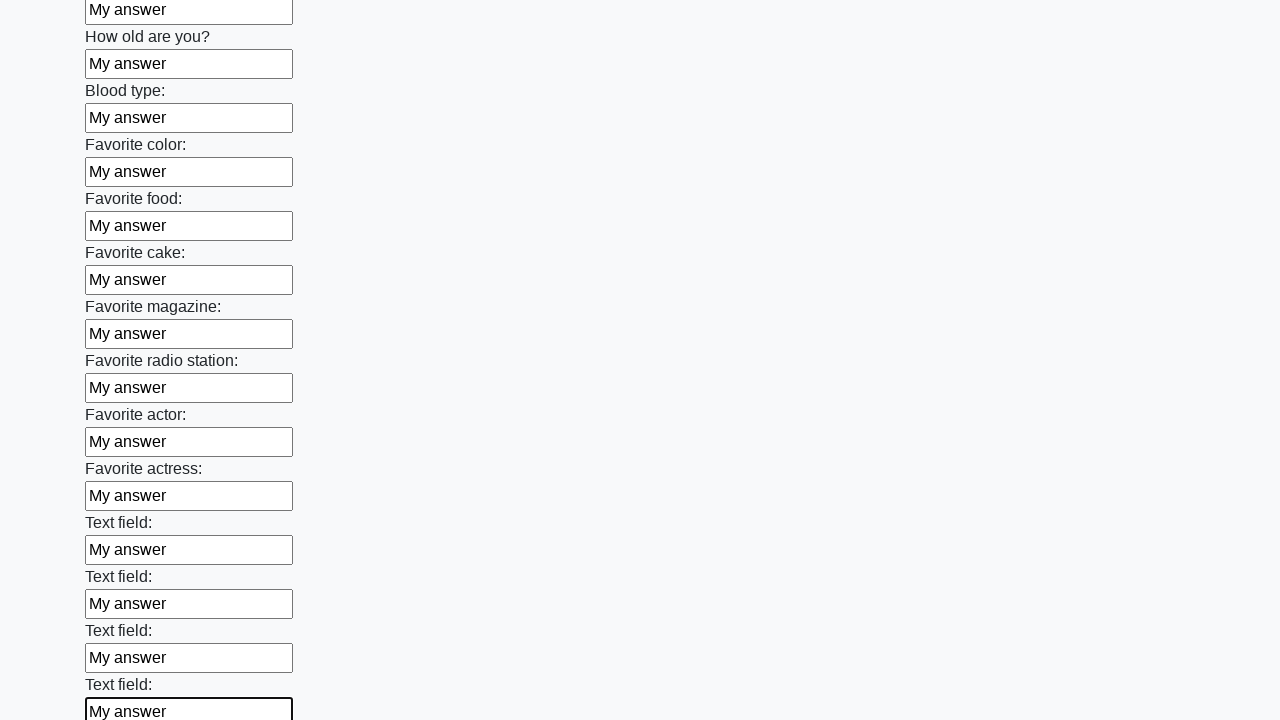

Filled an input field with 'My answer' on input >> nth=30
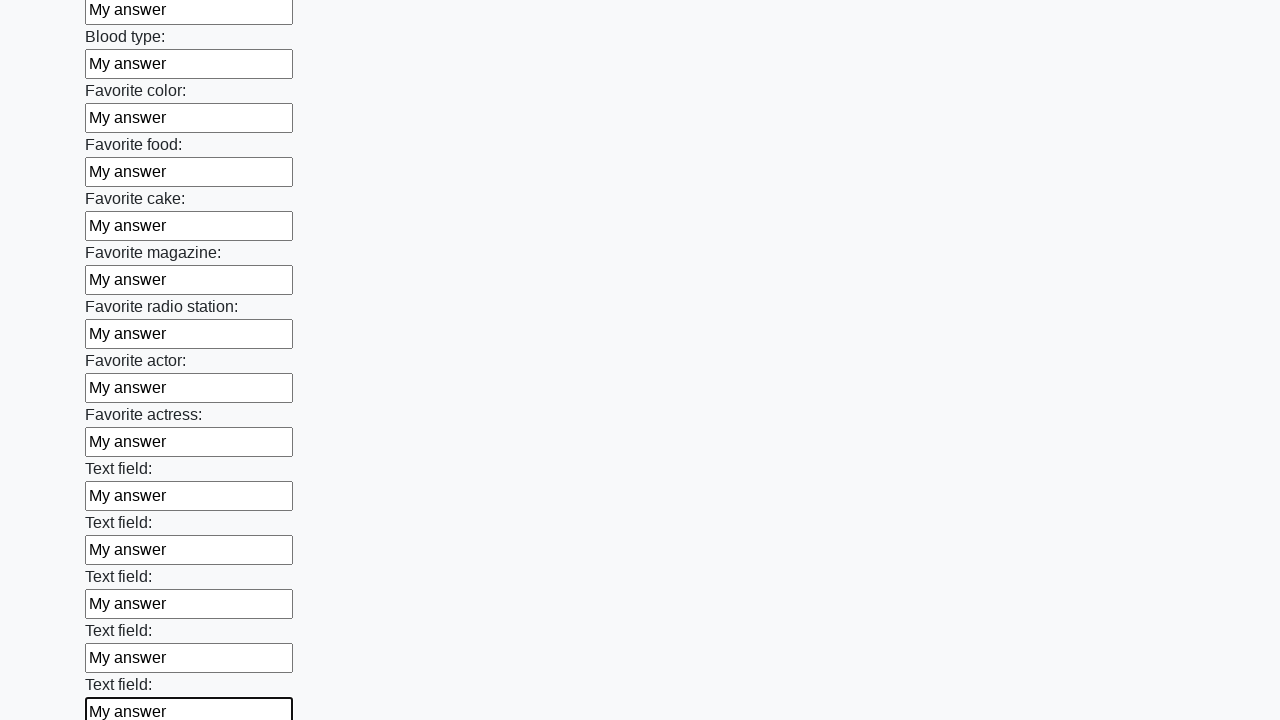

Filled an input field with 'My answer' on input >> nth=31
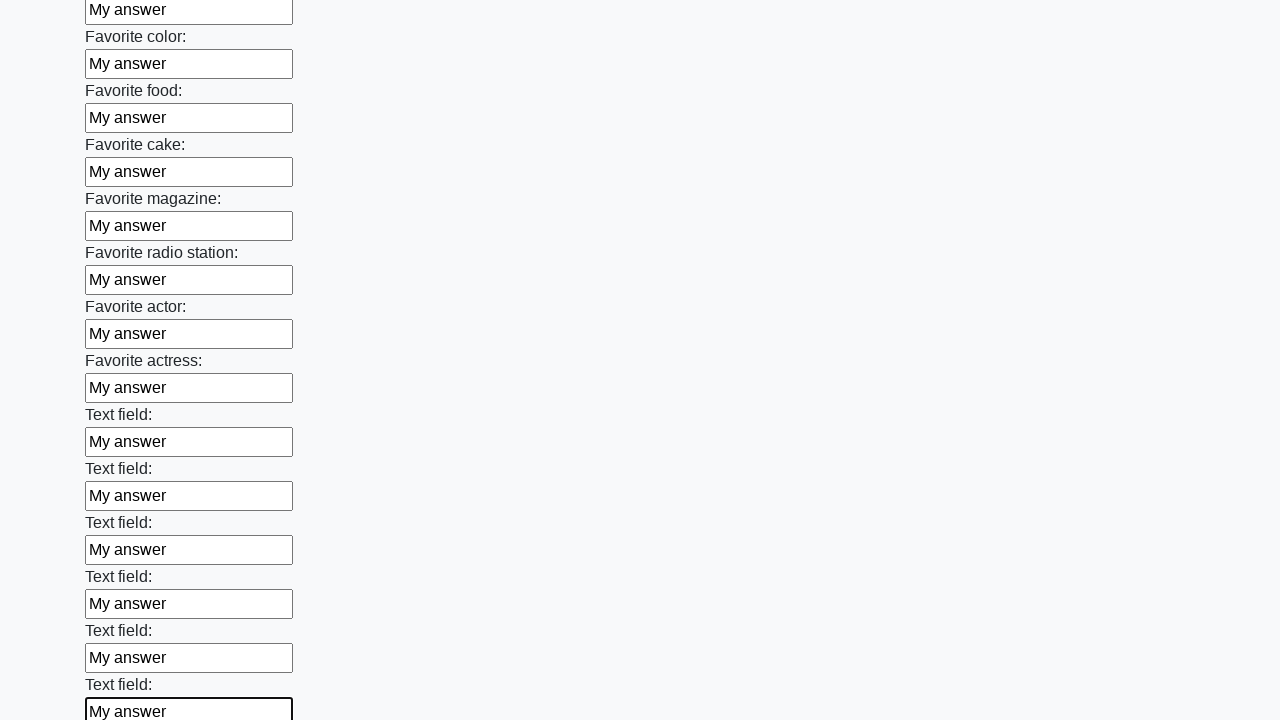

Filled an input field with 'My answer' on input >> nth=32
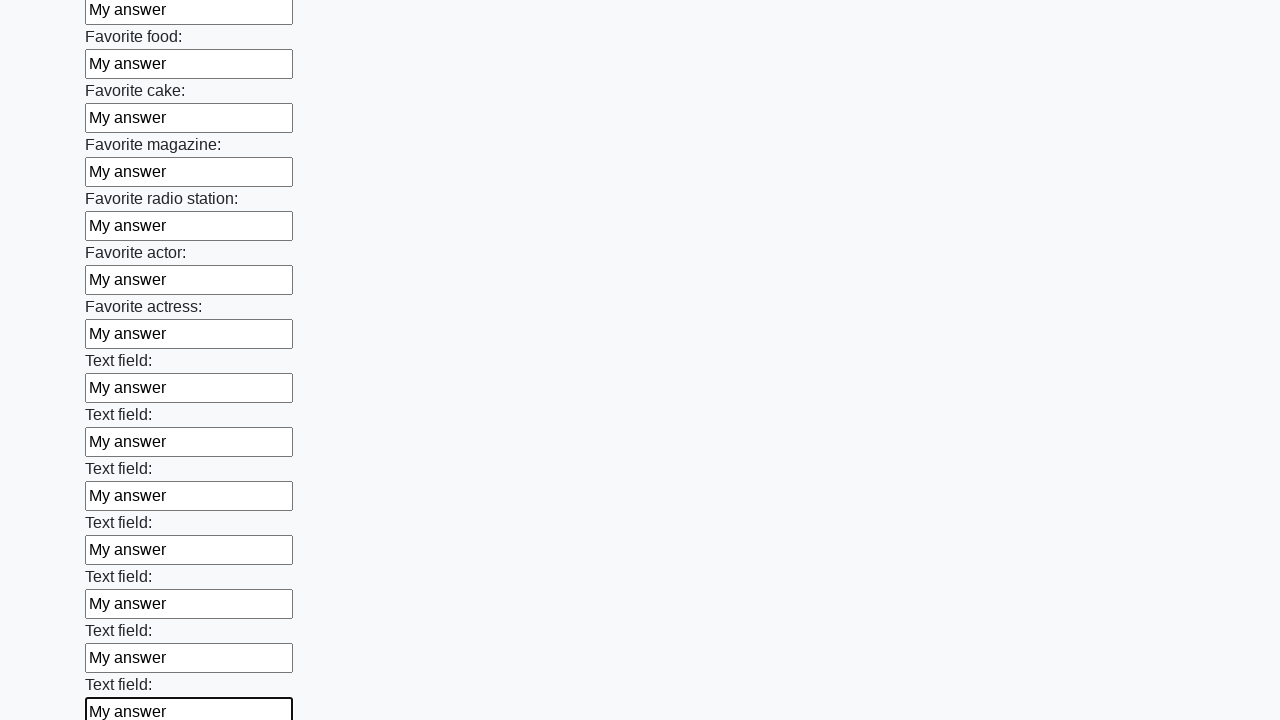

Filled an input field with 'My answer' on input >> nth=33
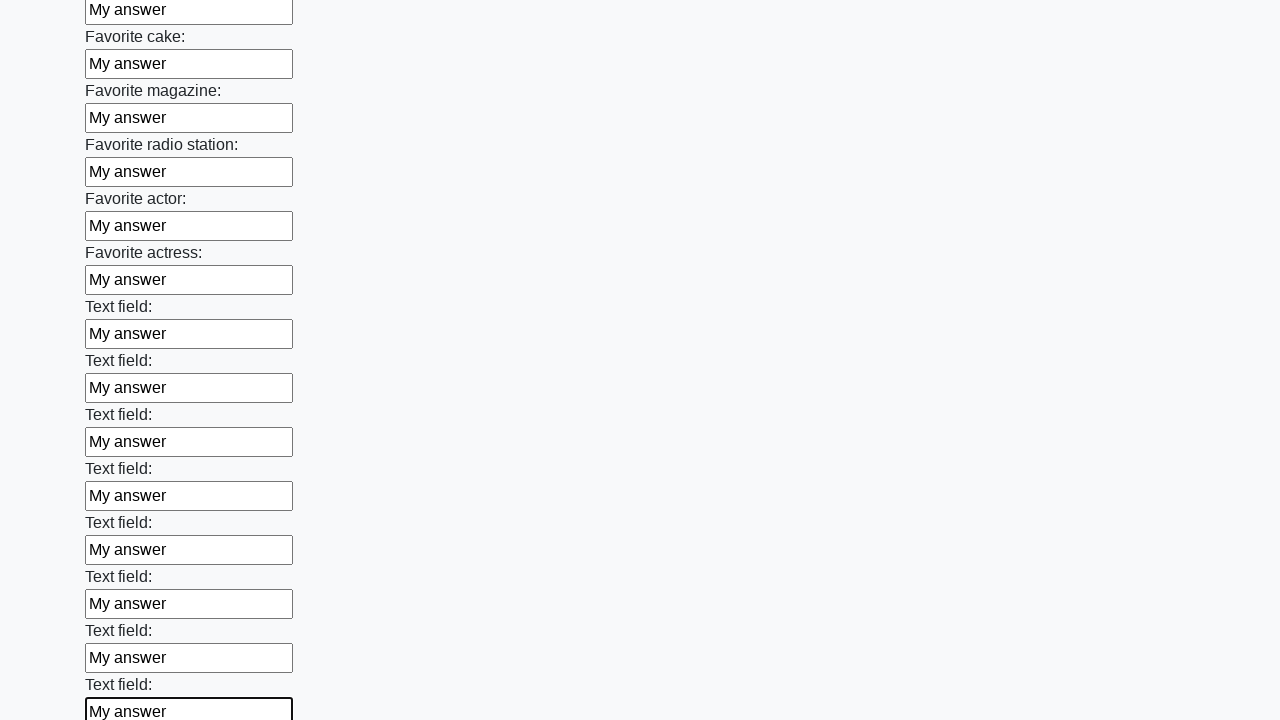

Filled an input field with 'My answer' on input >> nth=34
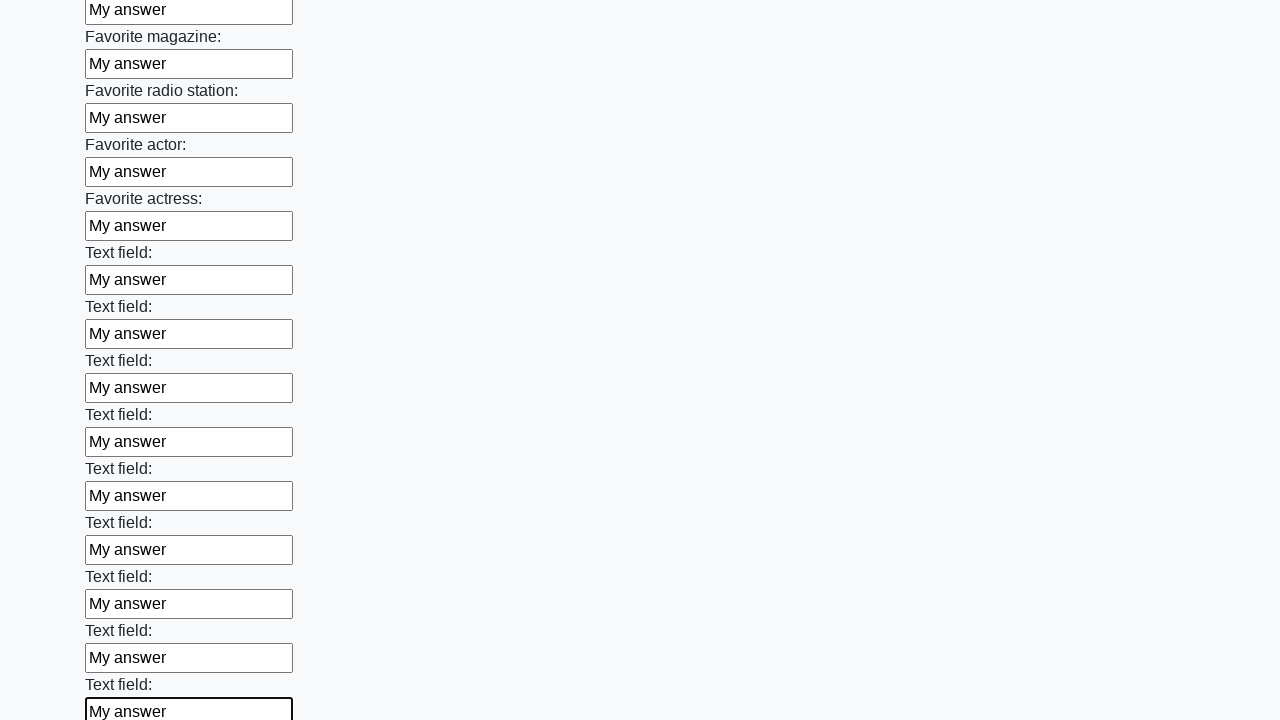

Filled an input field with 'My answer' on input >> nth=35
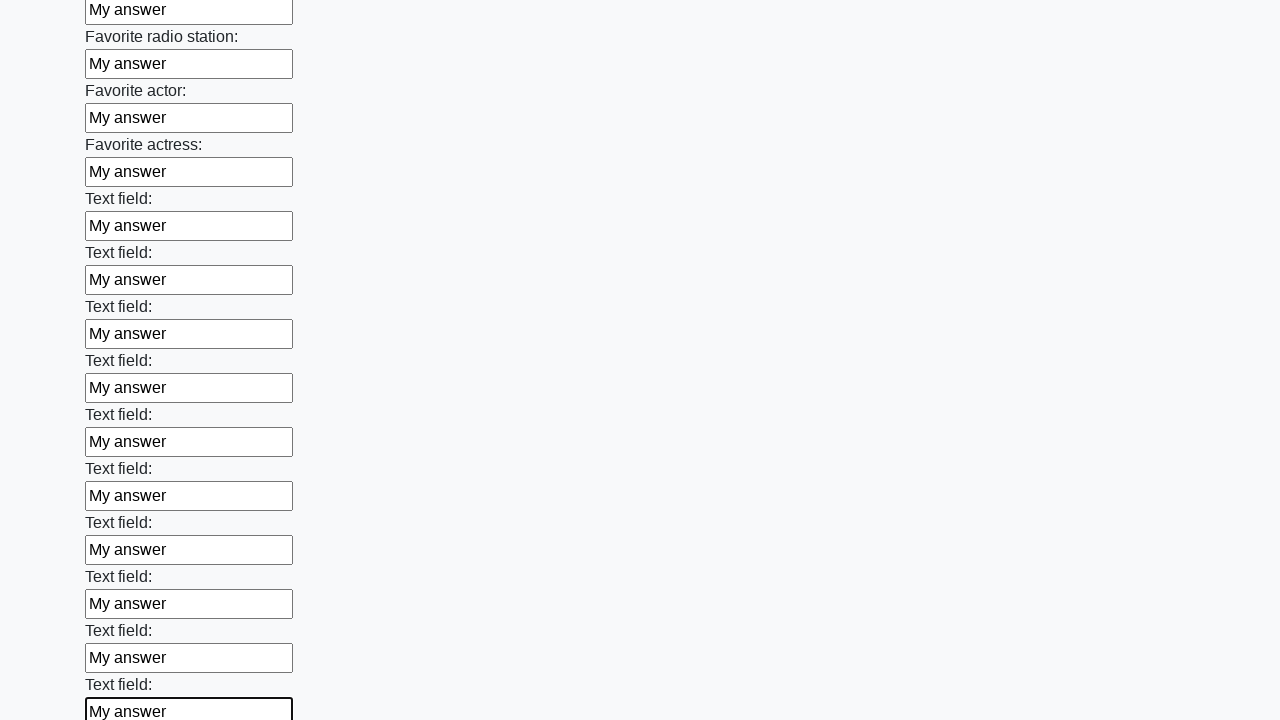

Filled an input field with 'My answer' on input >> nth=36
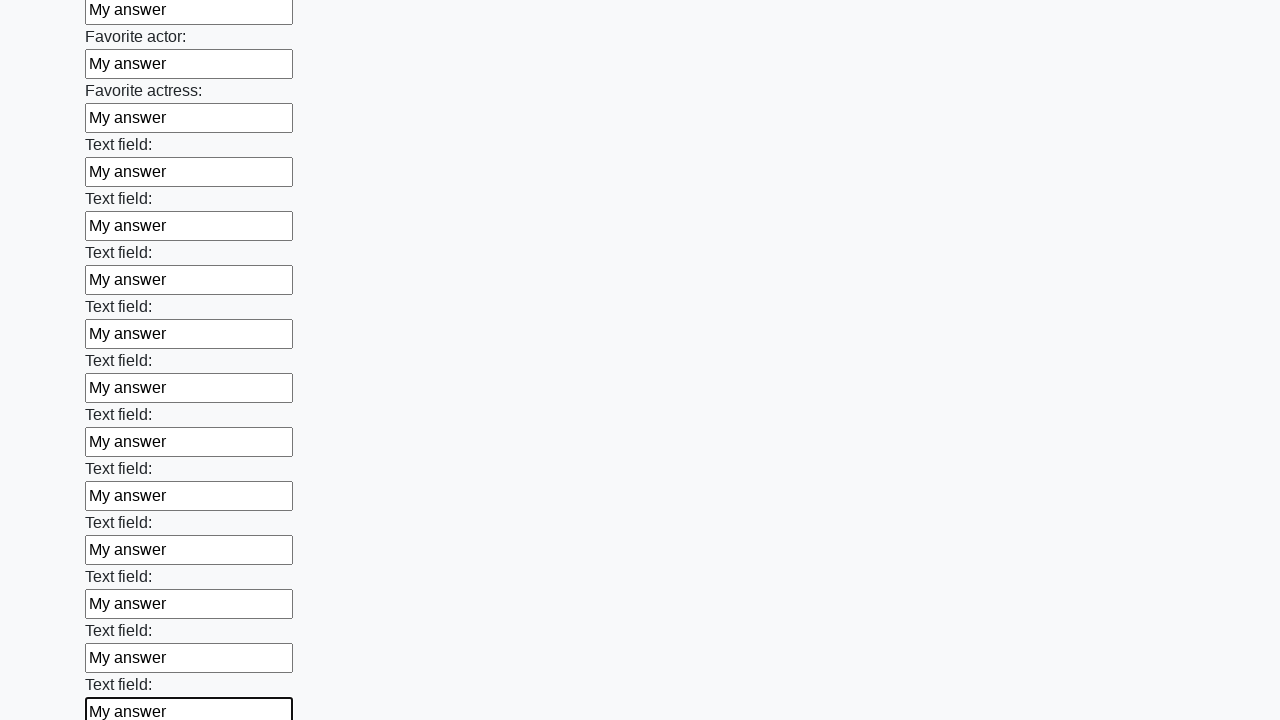

Filled an input field with 'My answer' on input >> nth=37
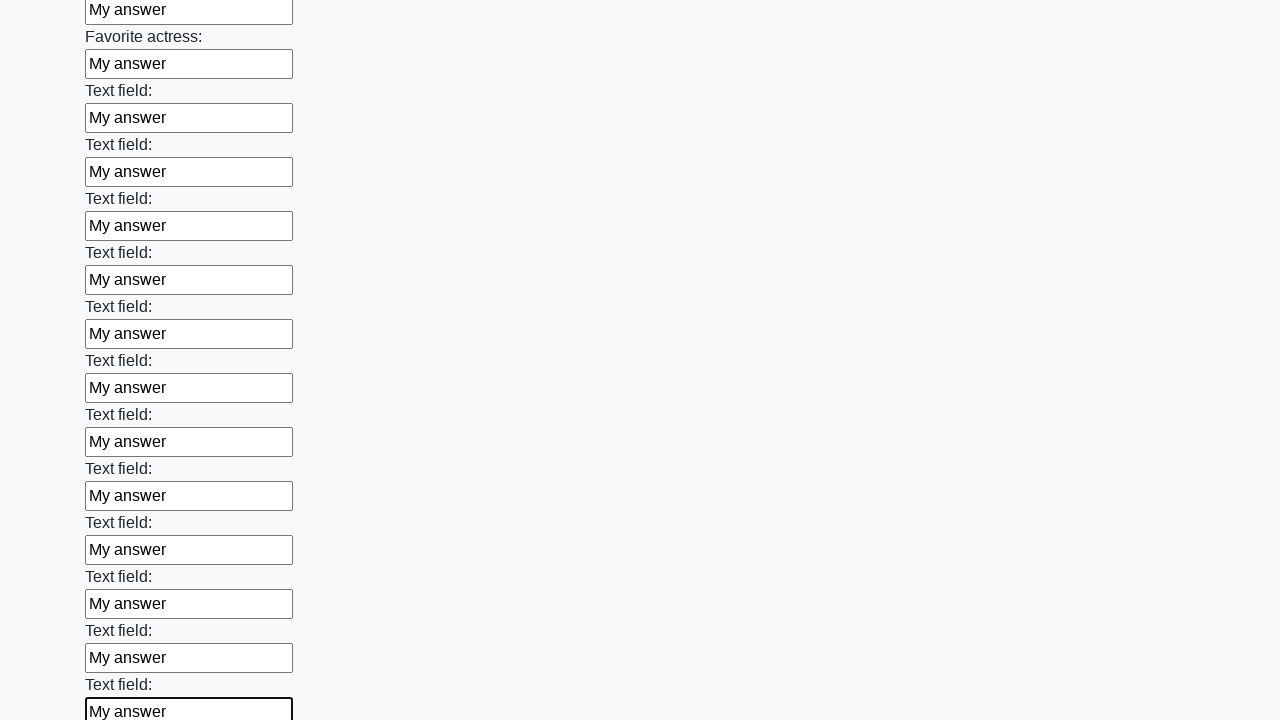

Filled an input field with 'My answer' on input >> nth=38
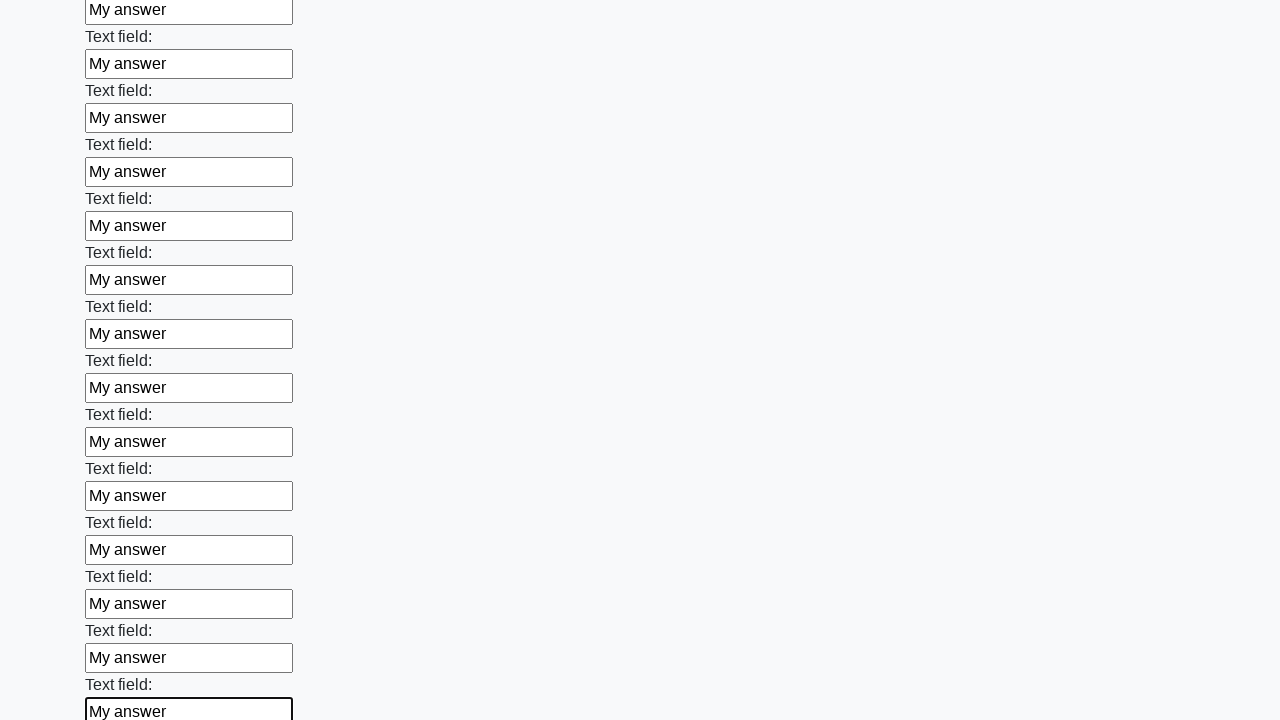

Filled an input field with 'My answer' on input >> nth=39
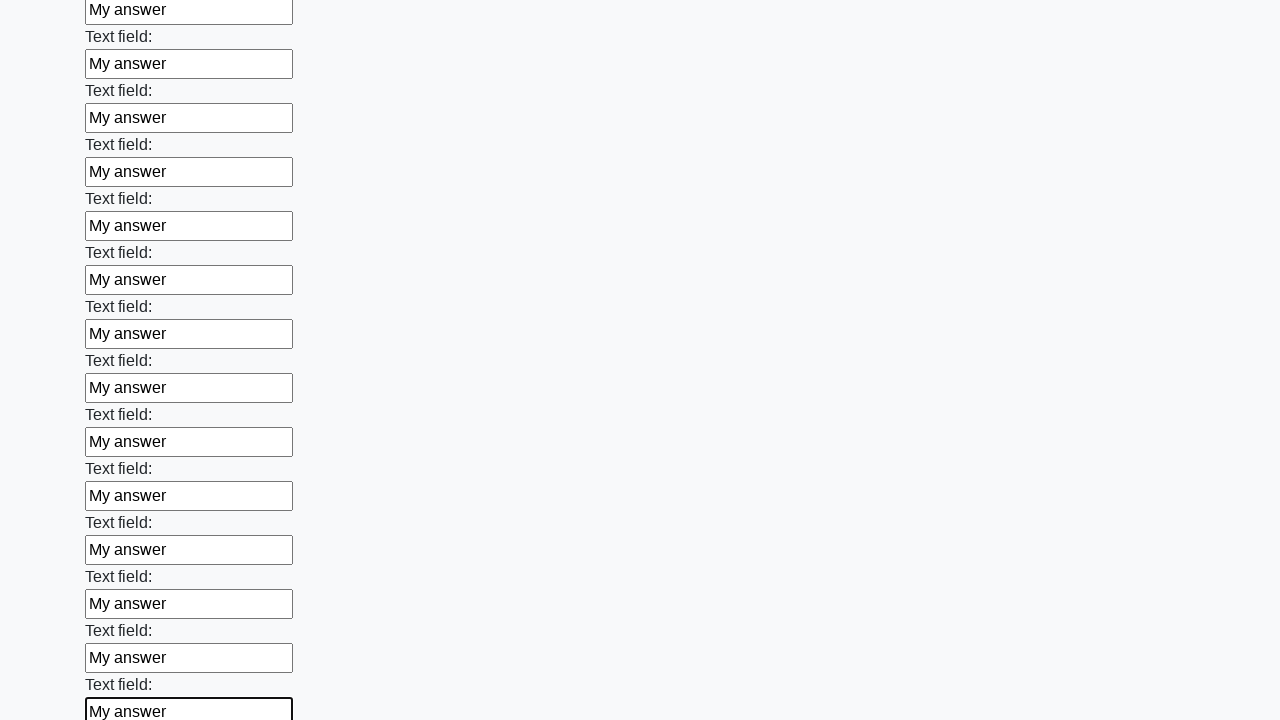

Filled an input field with 'My answer' on input >> nth=40
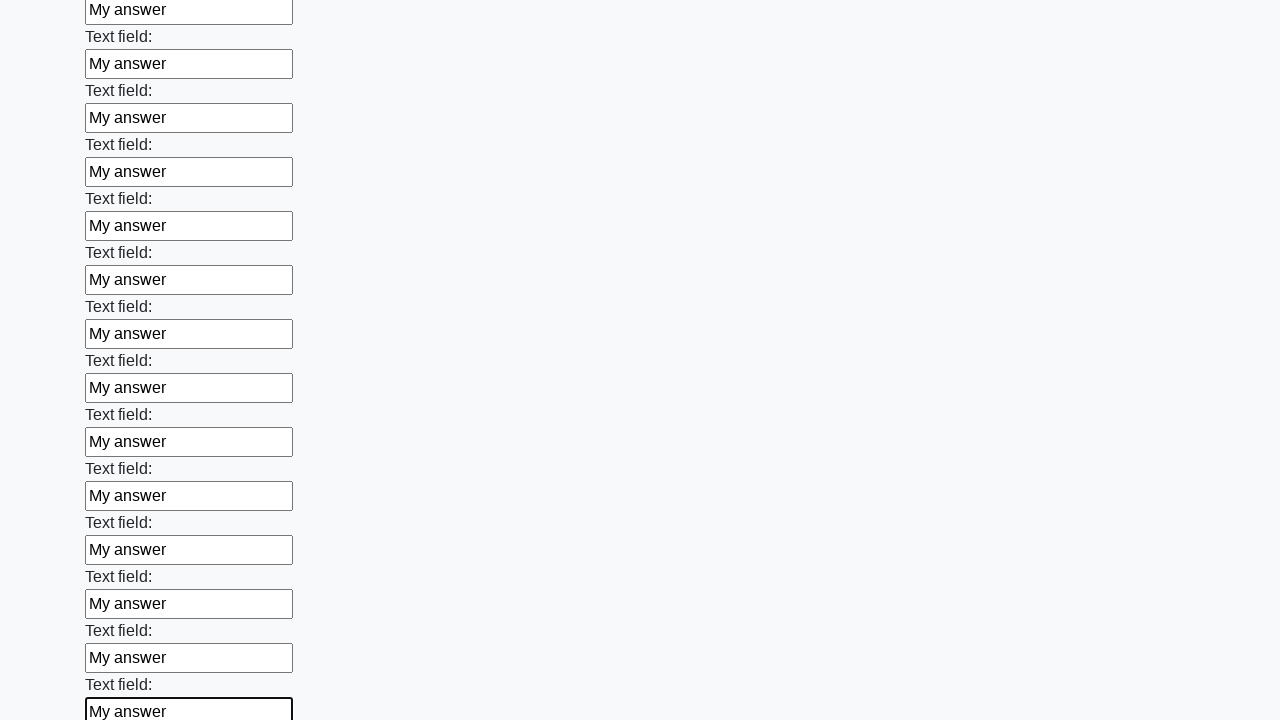

Filled an input field with 'My answer' on input >> nth=41
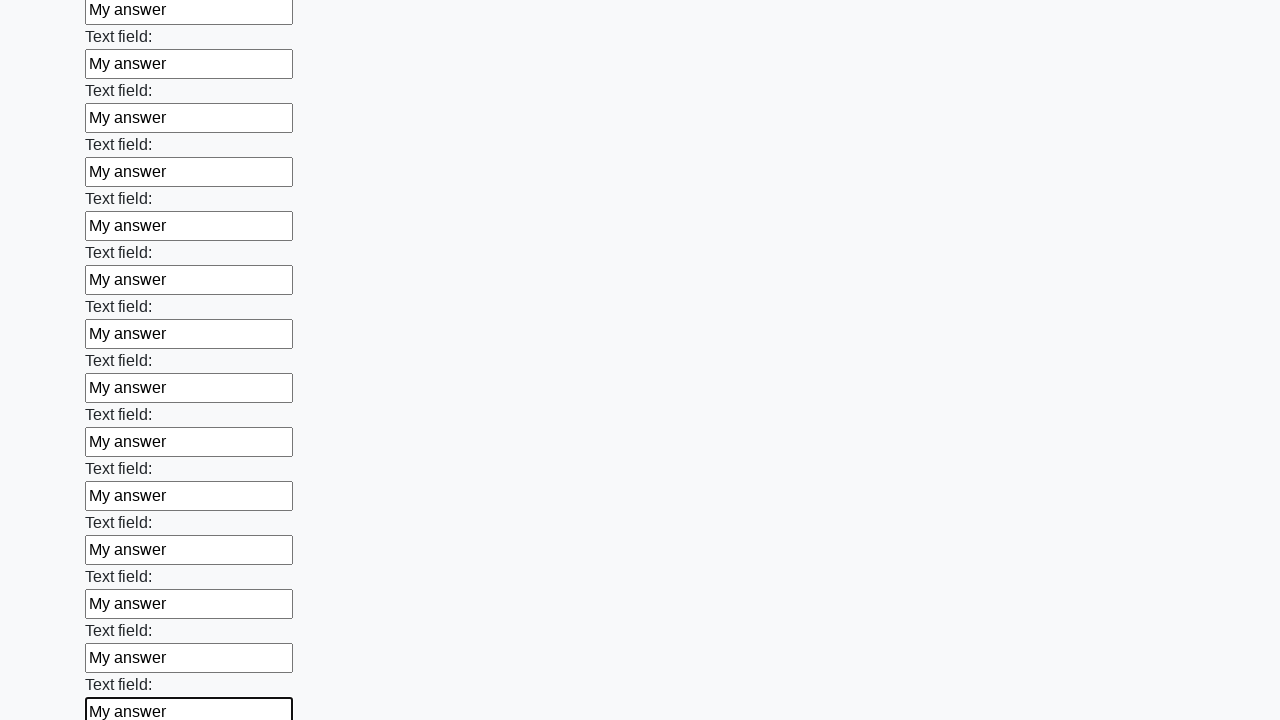

Filled an input field with 'My answer' on input >> nth=42
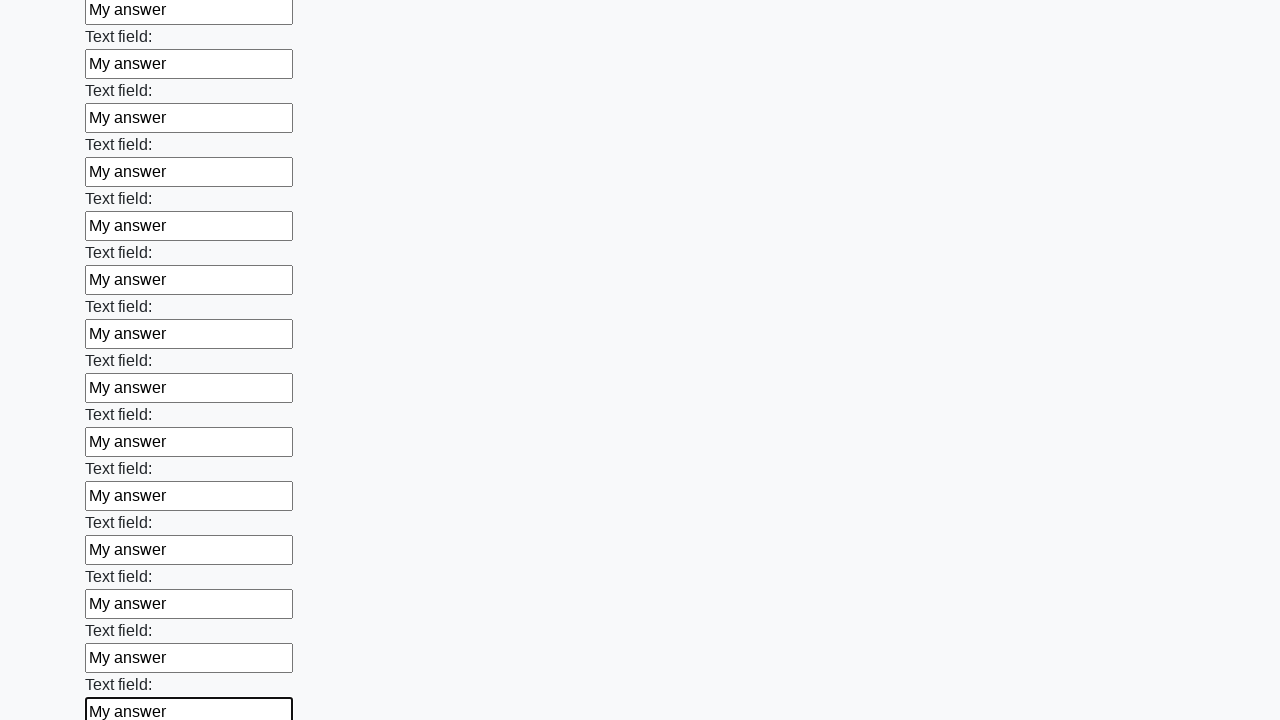

Filled an input field with 'My answer' on input >> nth=43
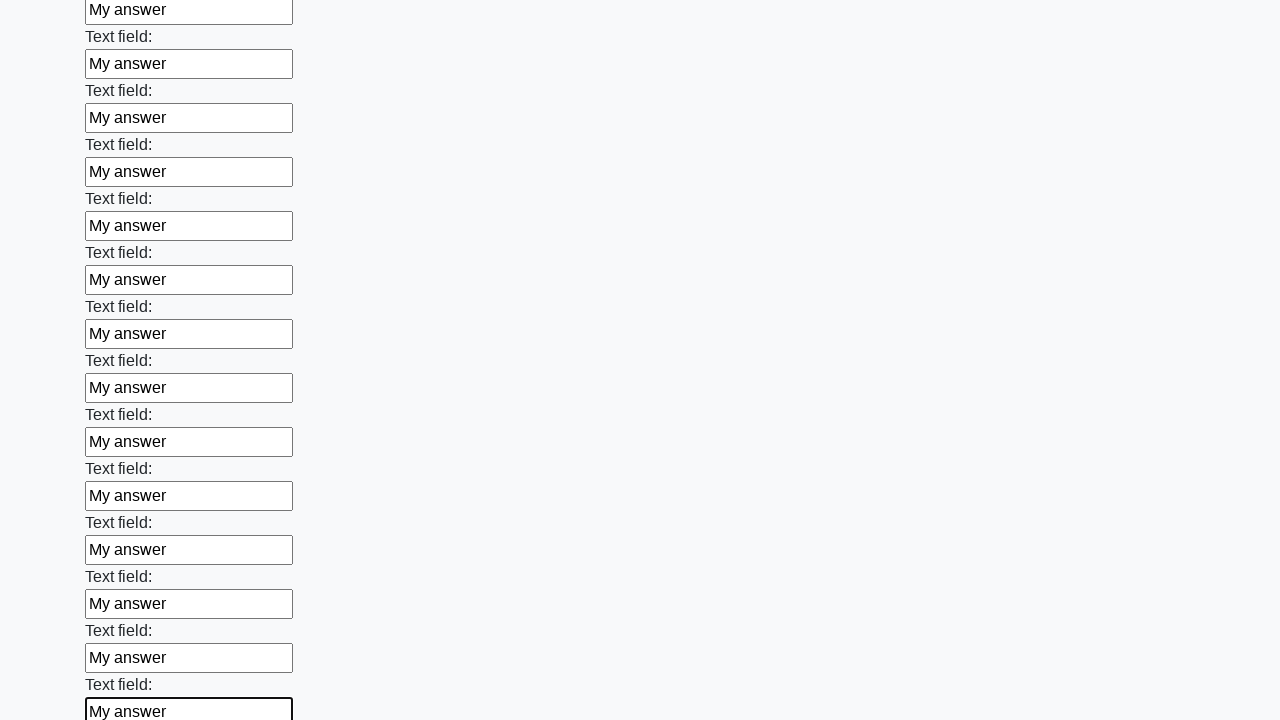

Filled an input field with 'My answer' on input >> nth=44
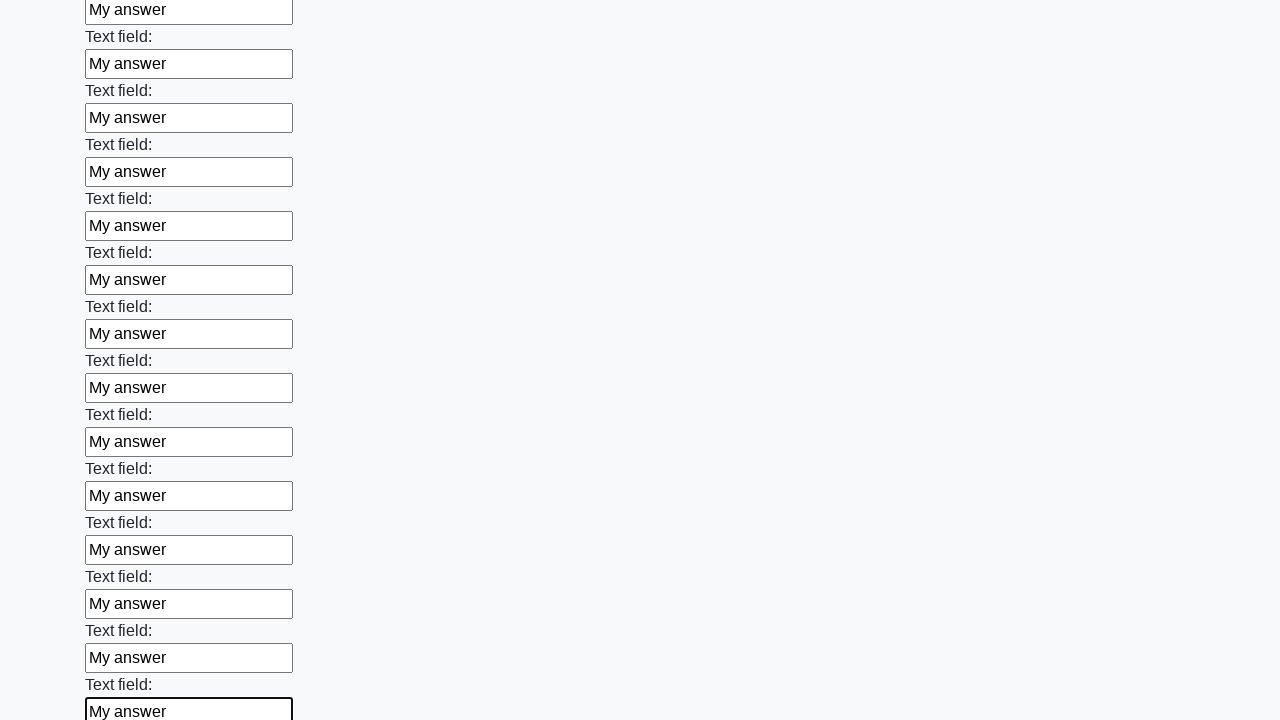

Filled an input field with 'My answer' on input >> nth=45
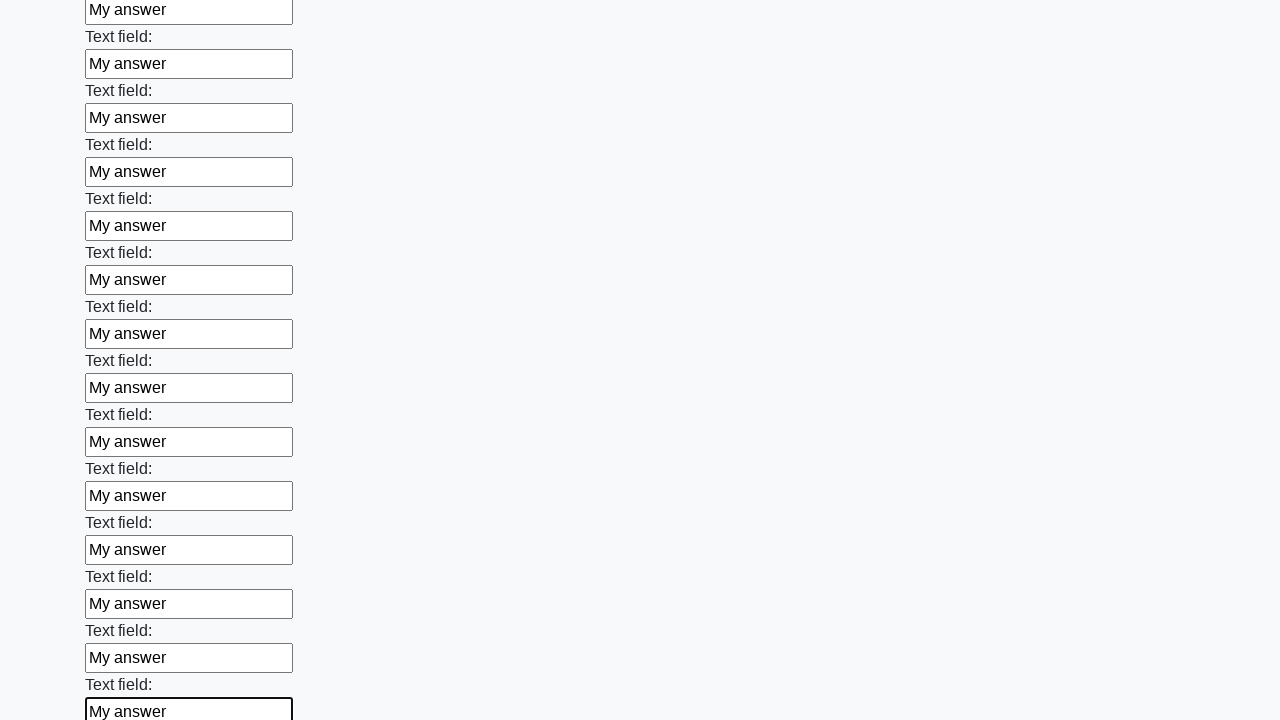

Filled an input field with 'My answer' on input >> nth=46
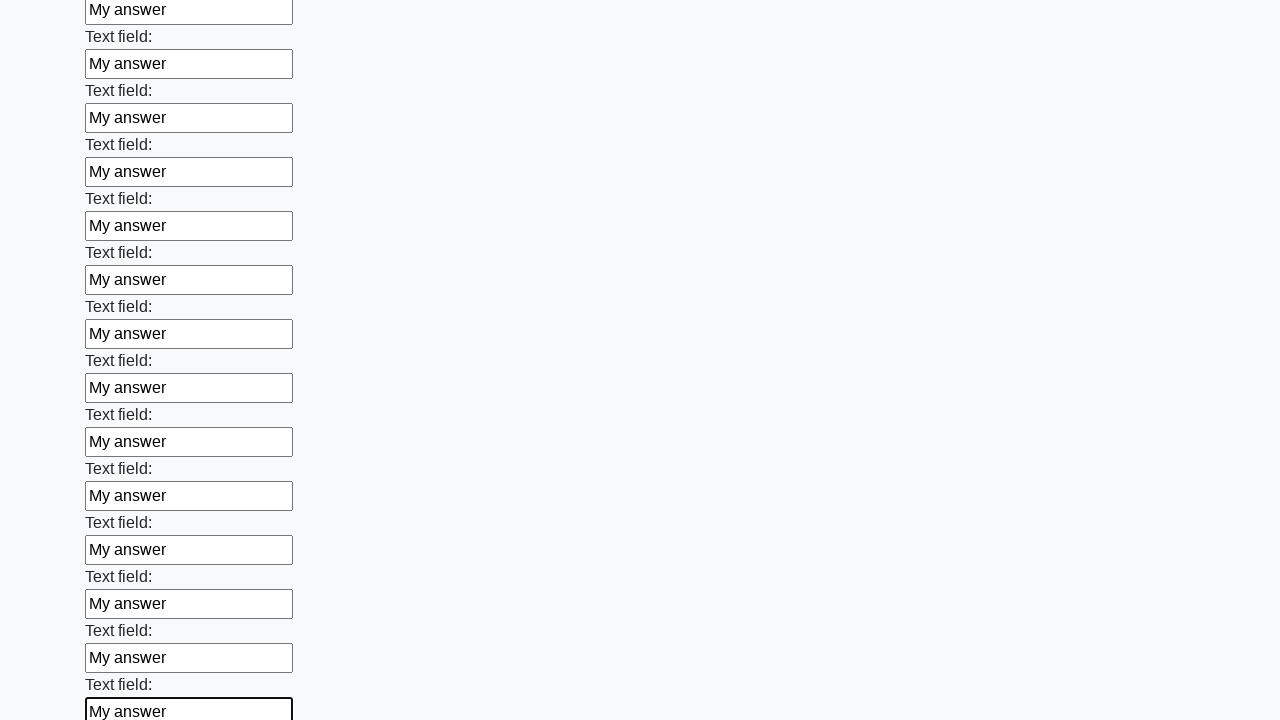

Filled an input field with 'My answer' on input >> nth=47
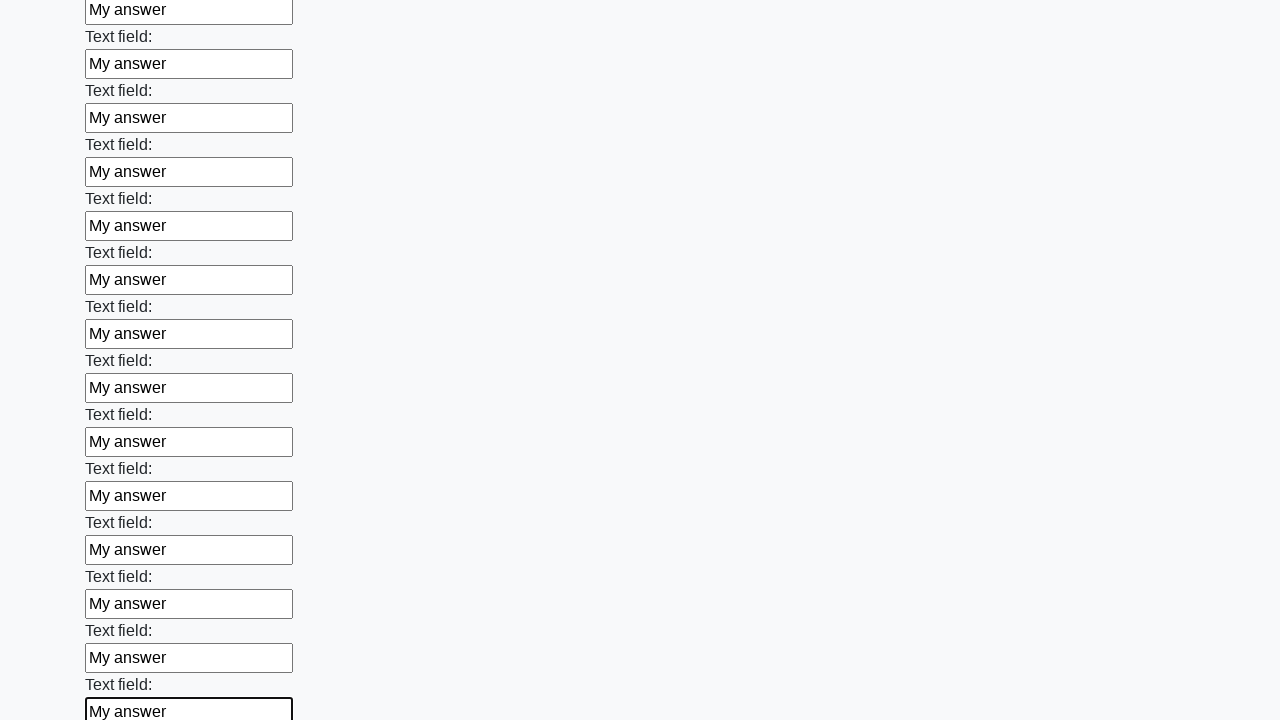

Filled an input field with 'My answer' on input >> nth=48
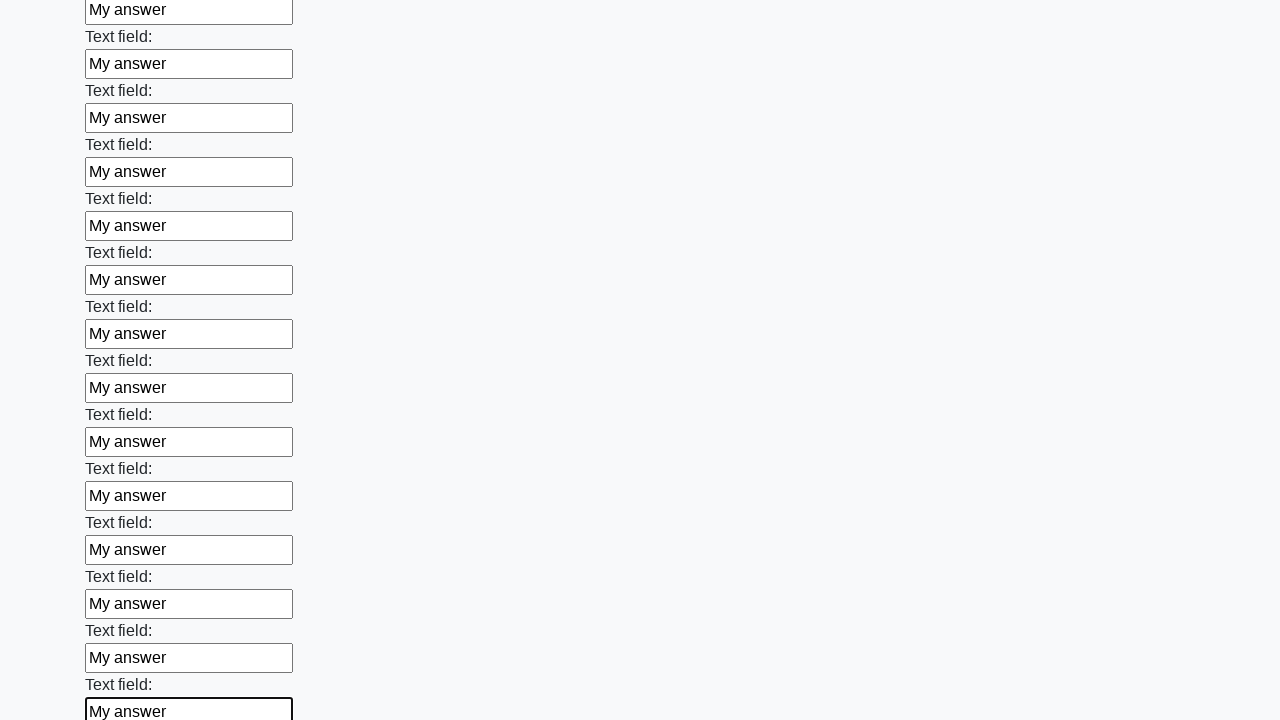

Filled an input field with 'My answer' on input >> nth=49
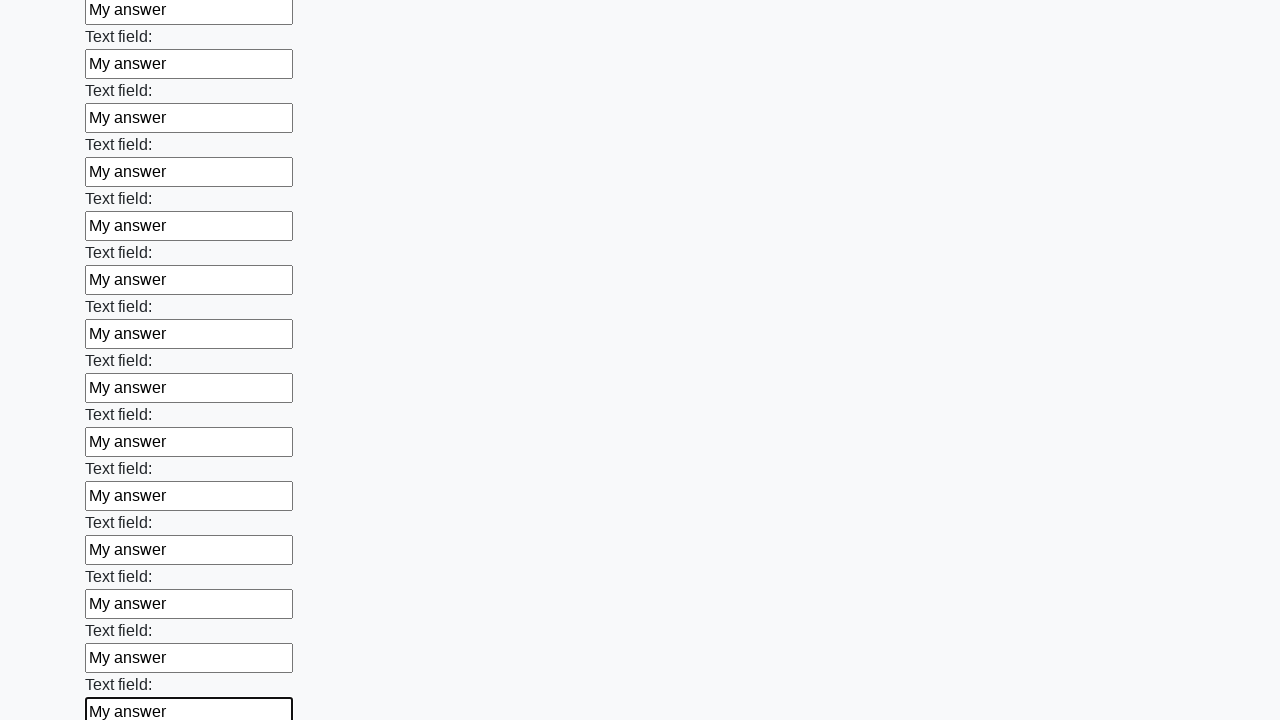

Filled an input field with 'My answer' on input >> nth=50
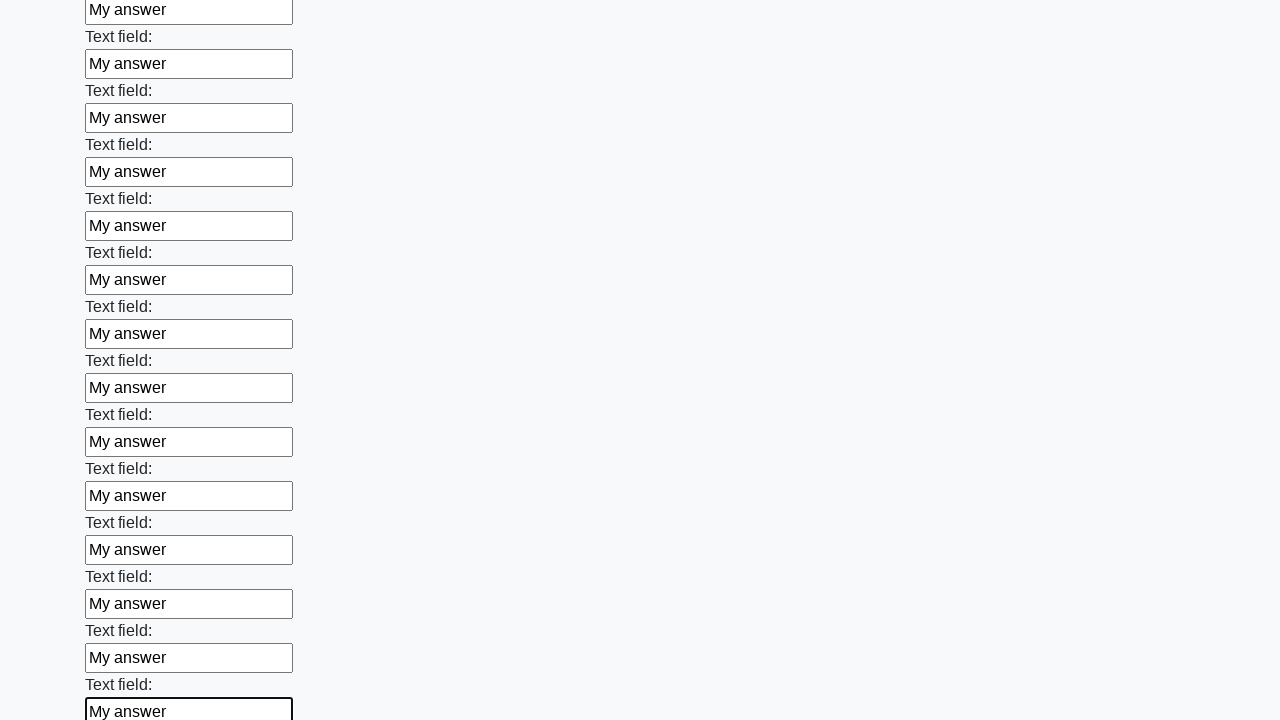

Filled an input field with 'My answer' on input >> nth=51
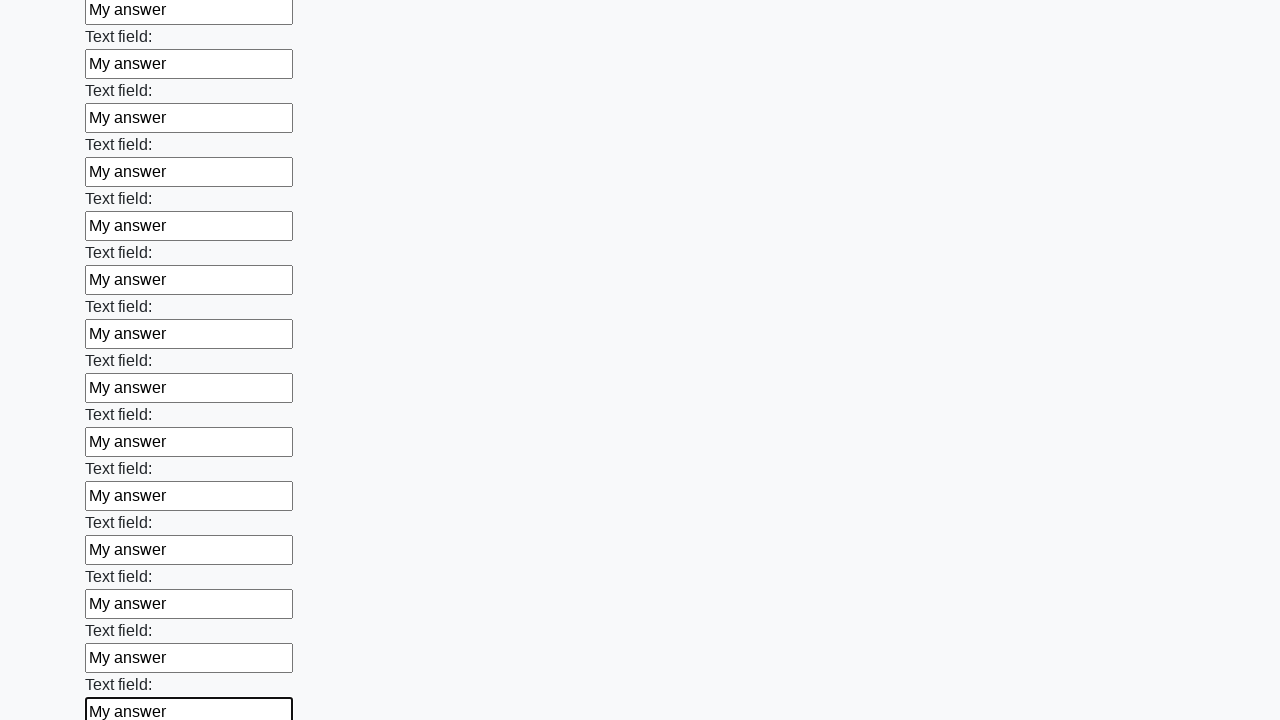

Filled an input field with 'My answer' on input >> nth=52
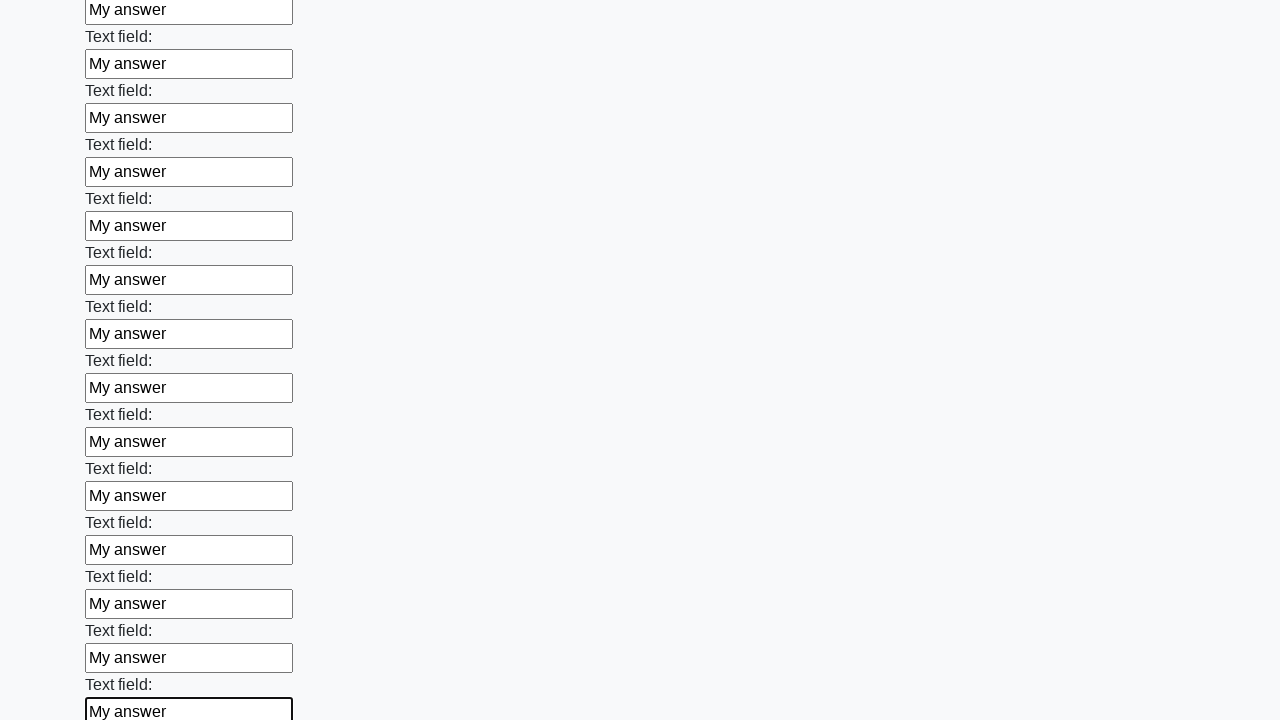

Filled an input field with 'My answer' on input >> nth=53
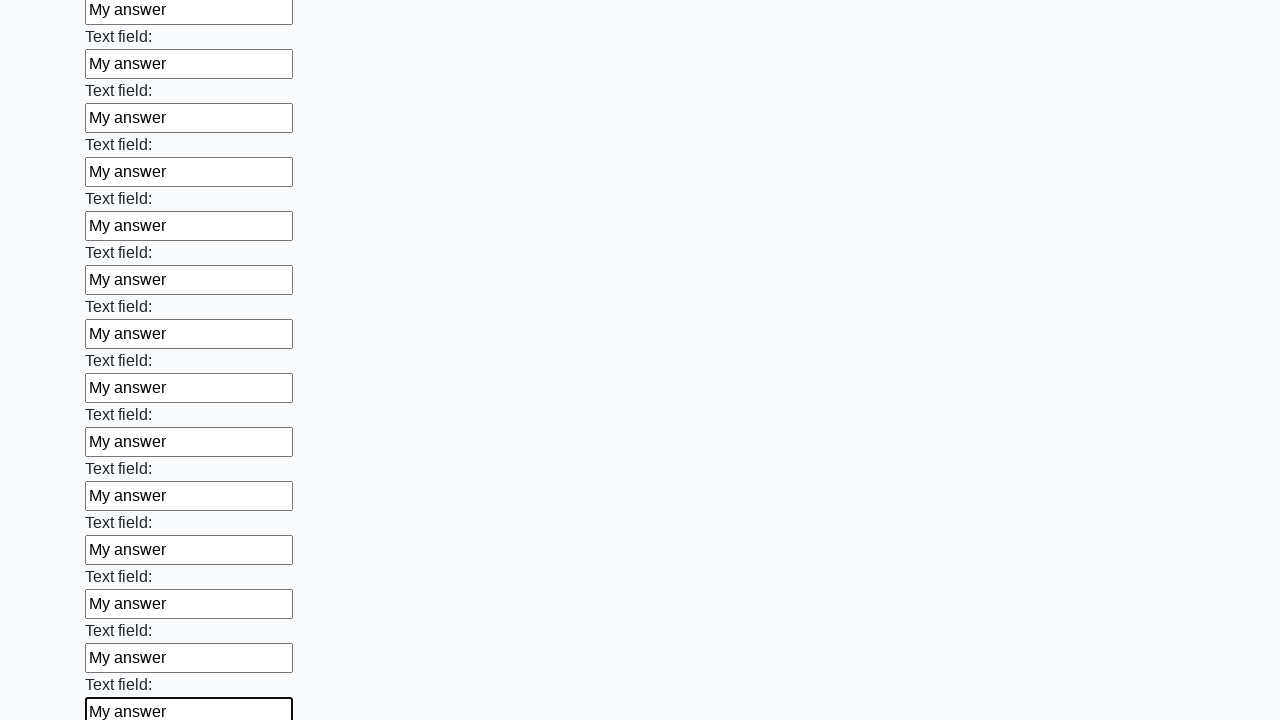

Filled an input field with 'My answer' on input >> nth=54
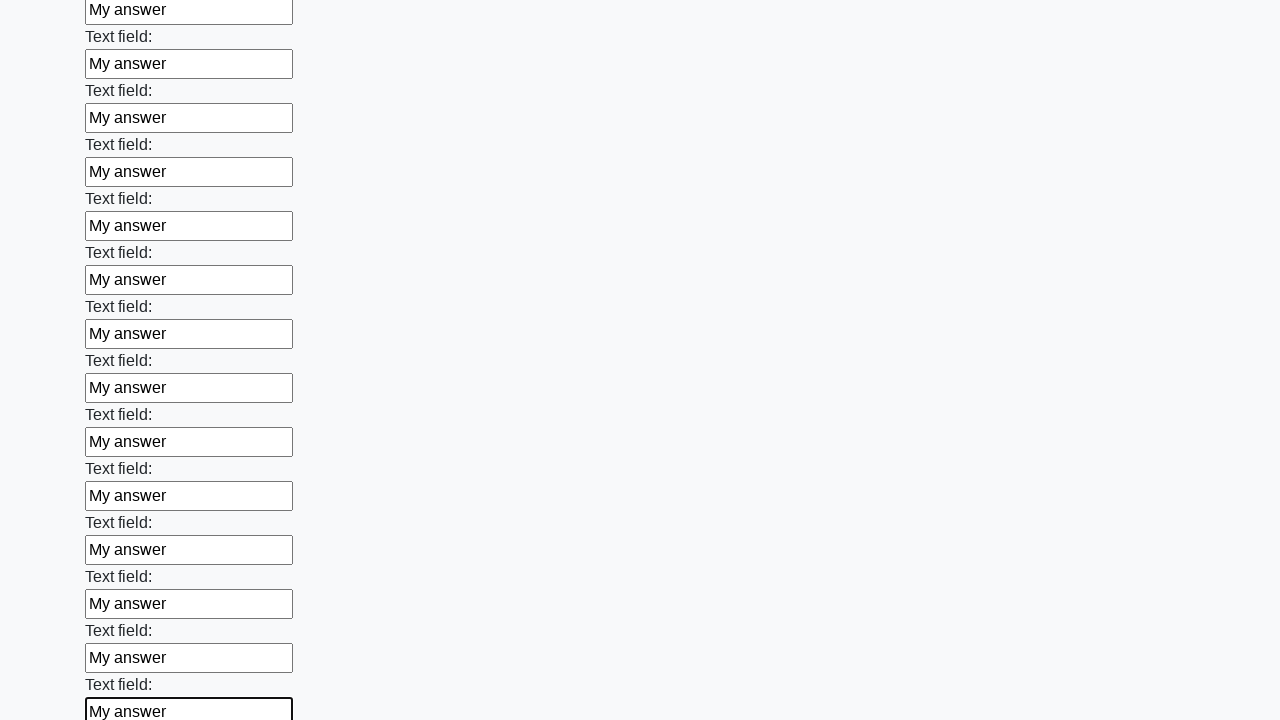

Filled an input field with 'My answer' on input >> nth=55
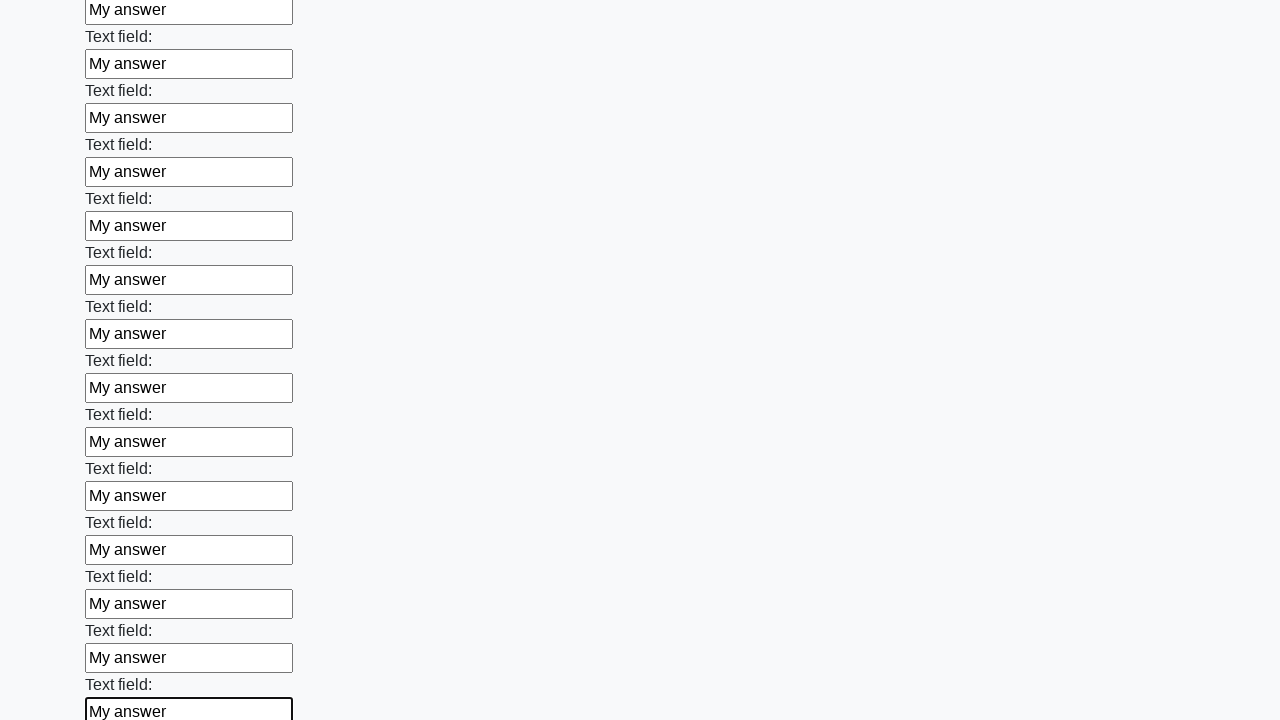

Filled an input field with 'My answer' on input >> nth=56
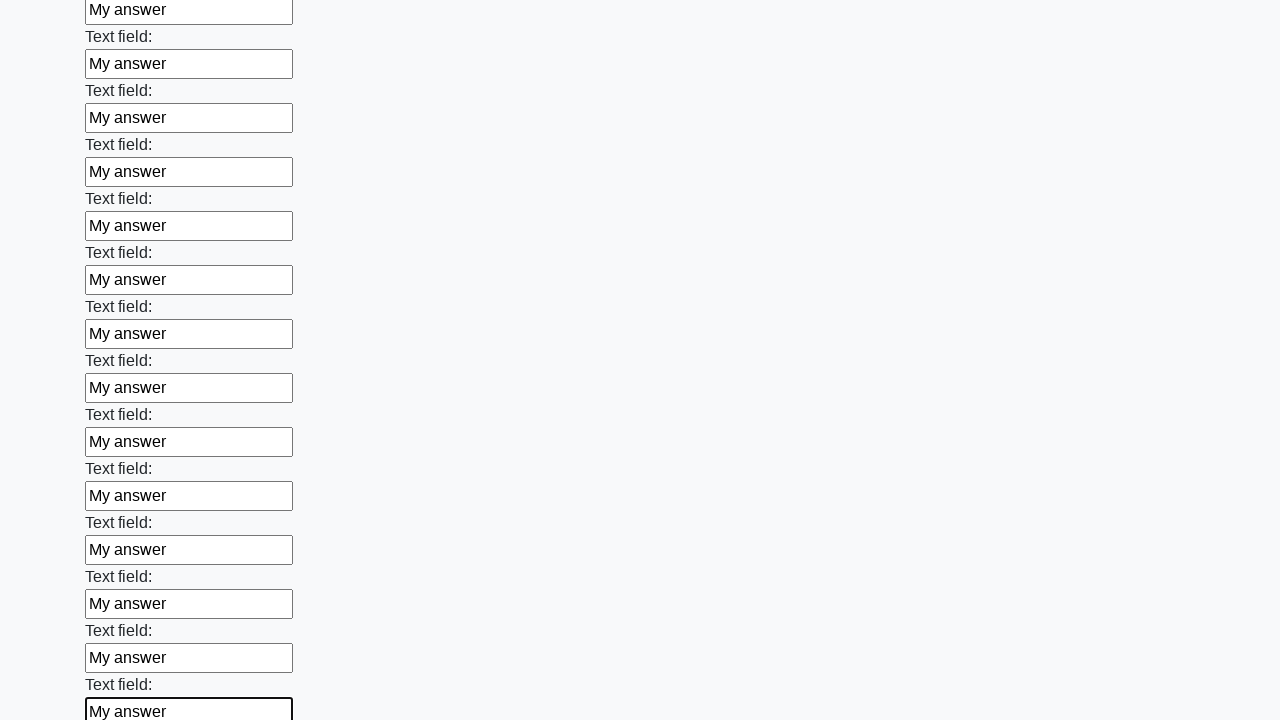

Filled an input field with 'My answer' on input >> nth=57
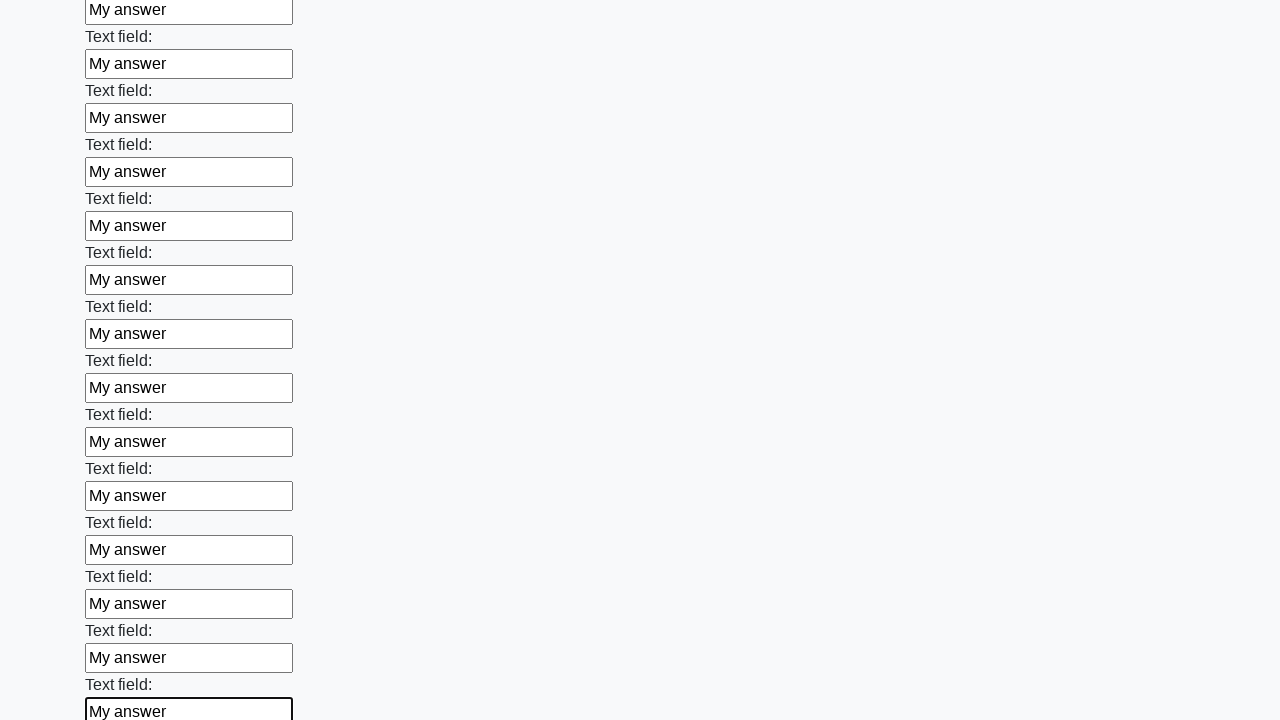

Filled an input field with 'My answer' on input >> nth=58
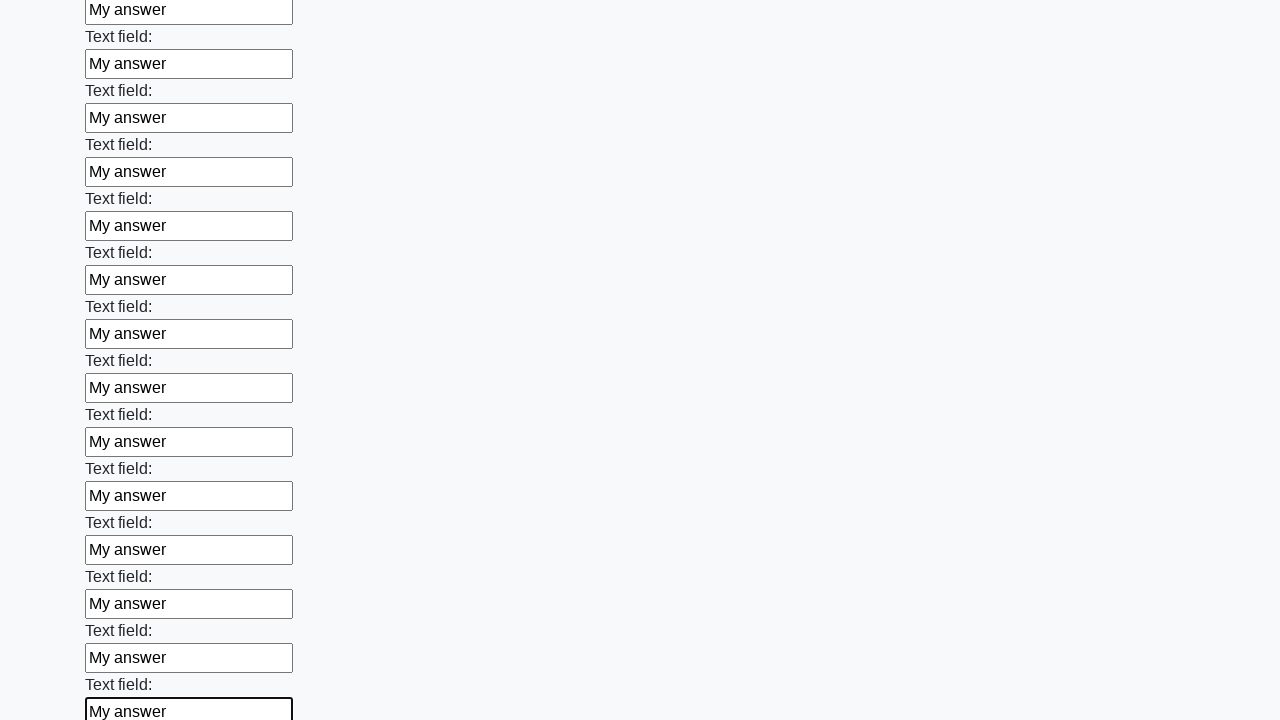

Filled an input field with 'My answer' on input >> nth=59
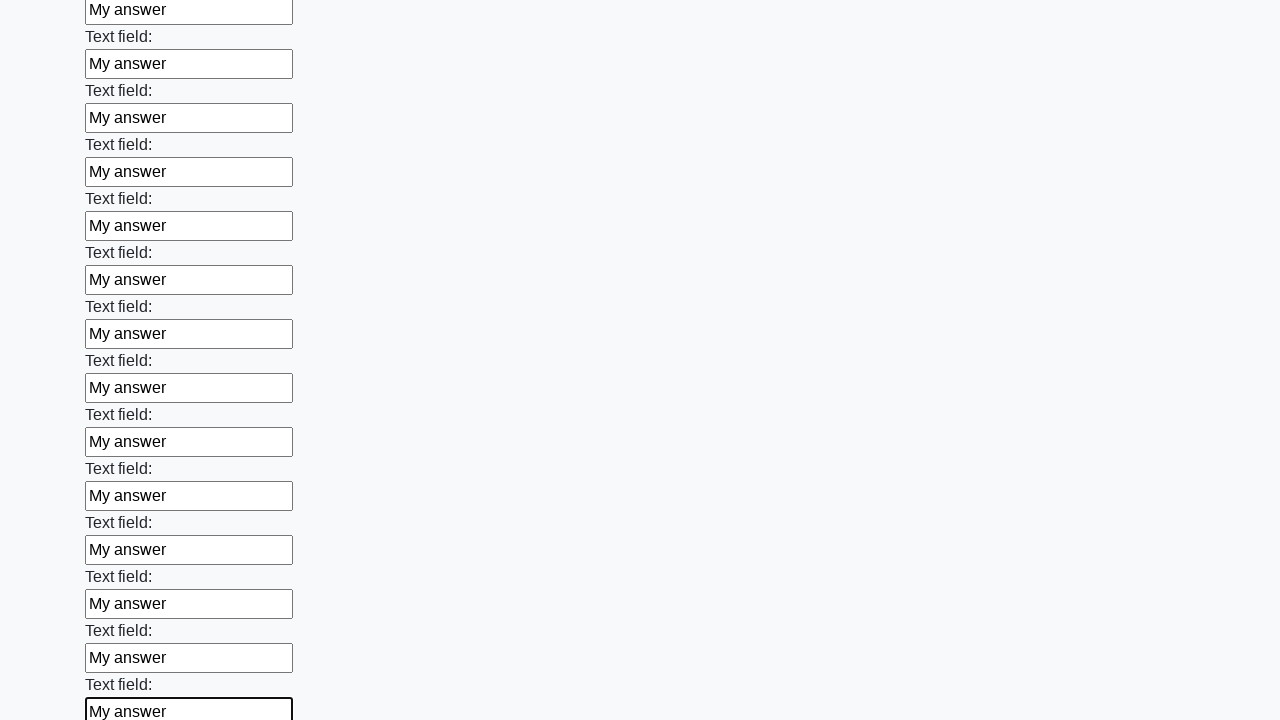

Filled an input field with 'My answer' on input >> nth=60
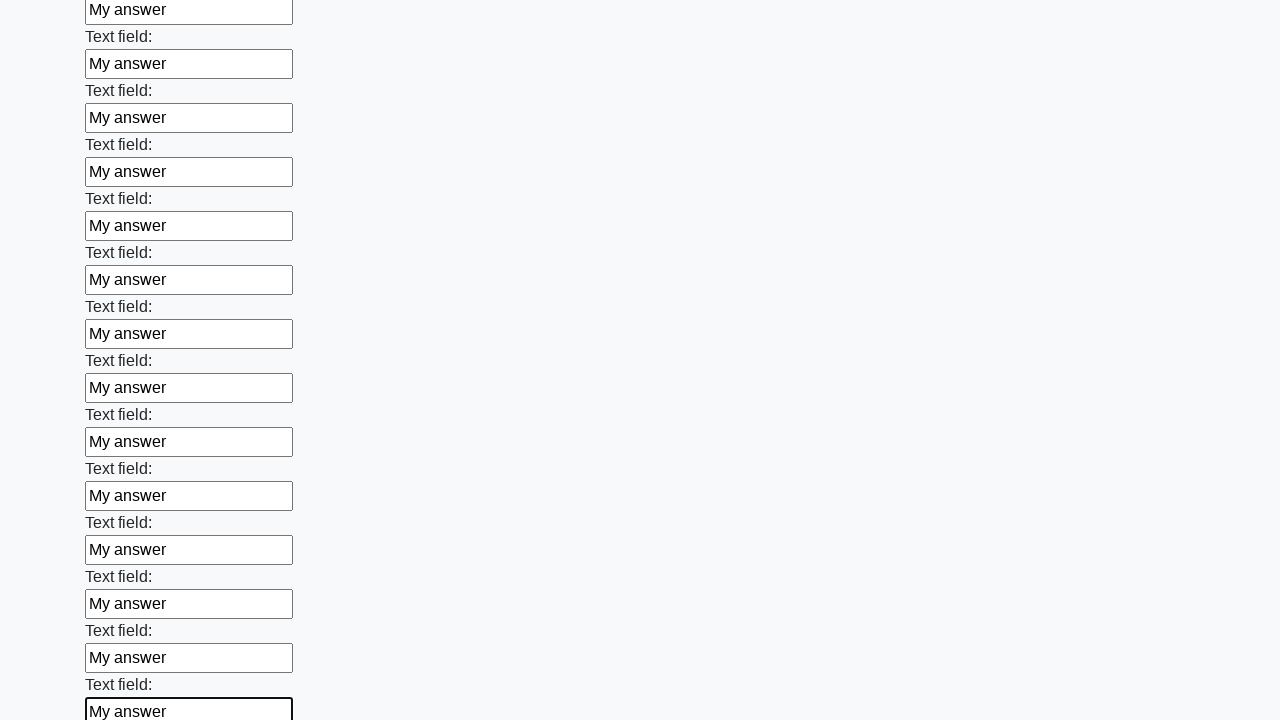

Filled an input field with 'My answer' on input >> nth=61
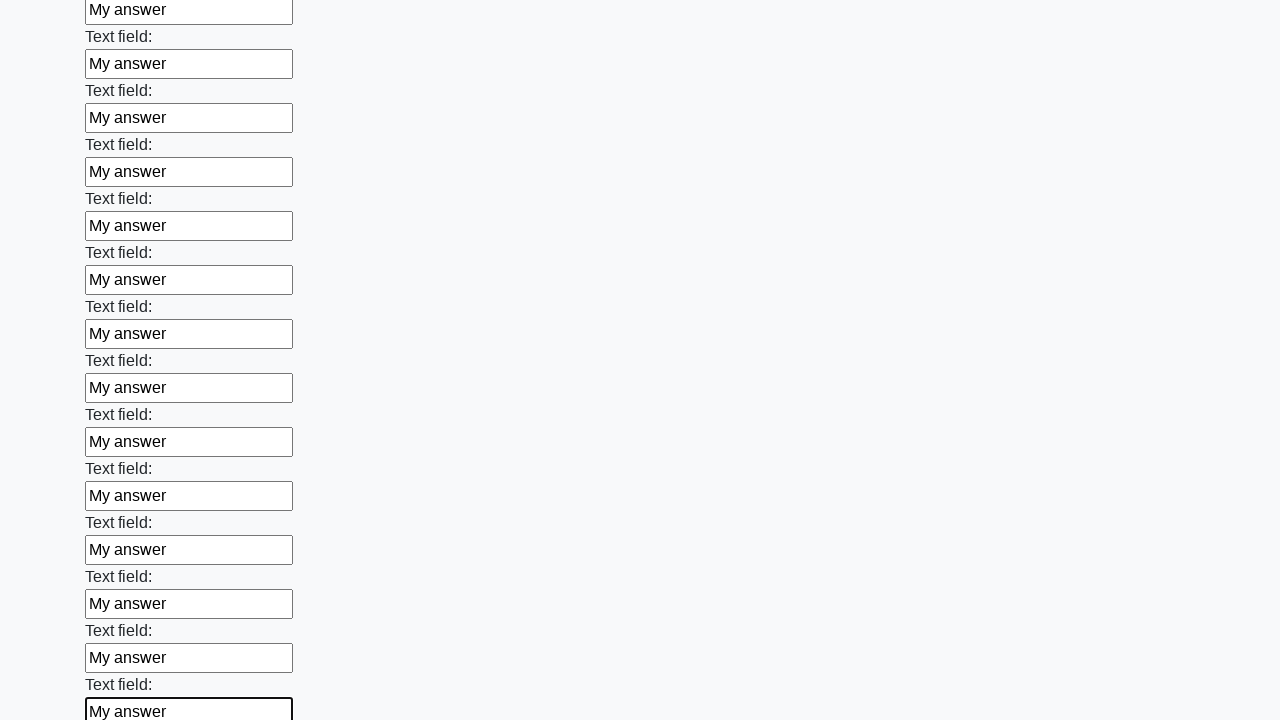

Filled an input field with 'My answer' on input >> nth=62
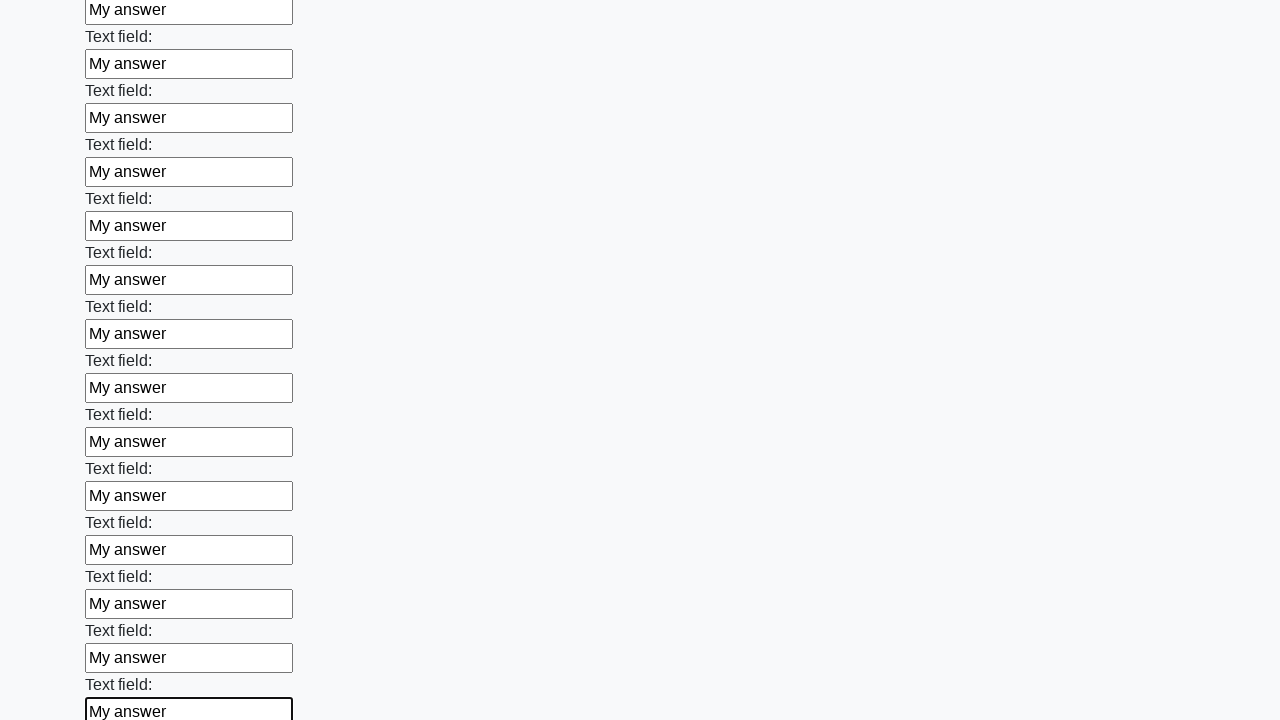

Filled an input field with 'My answer' on input >> nth=63
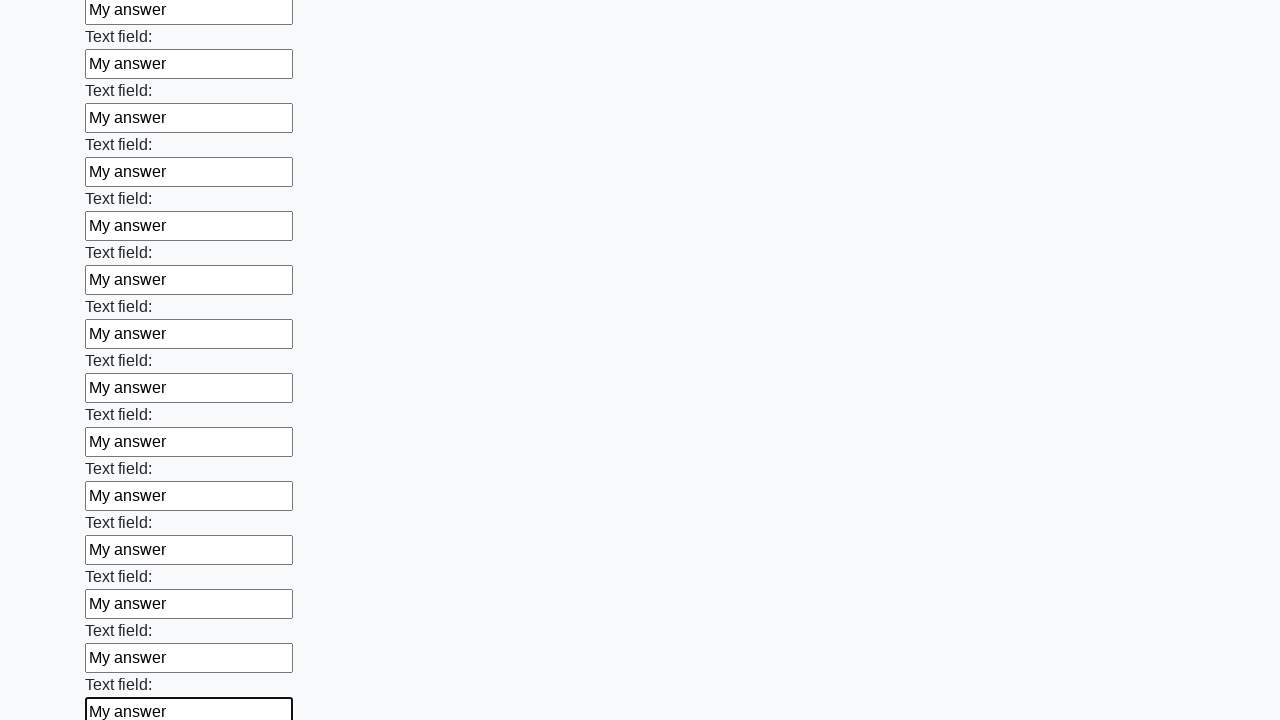

Filled an input field with 'My answer' on input >> nth=64
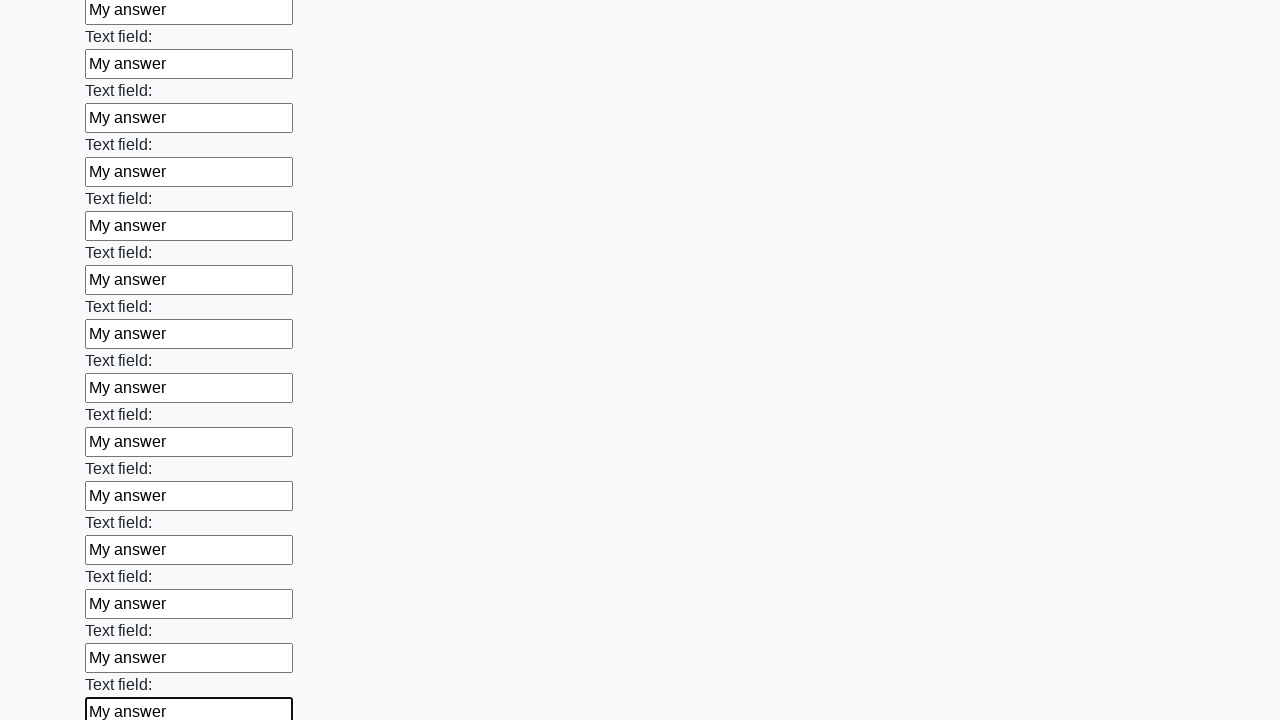

Filled an input field with 'My answer' on input >> nth=65
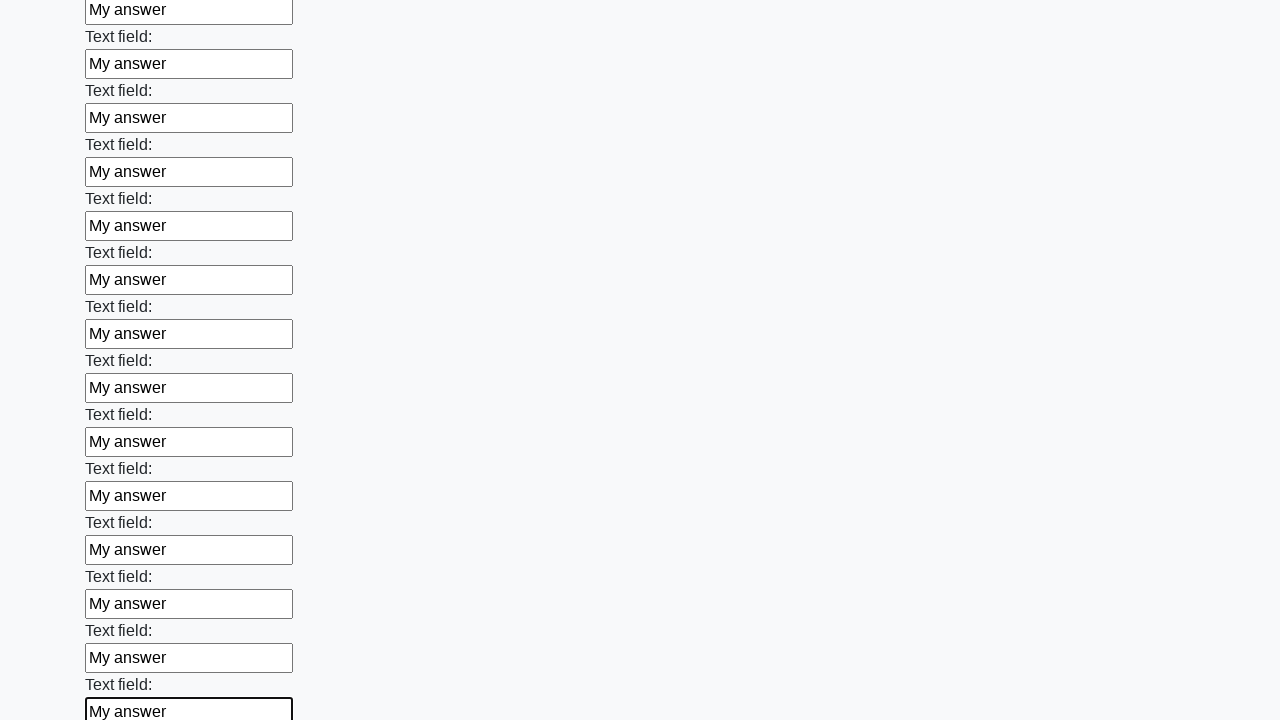

Filled an input field with 'My answer' on input >> nth=66
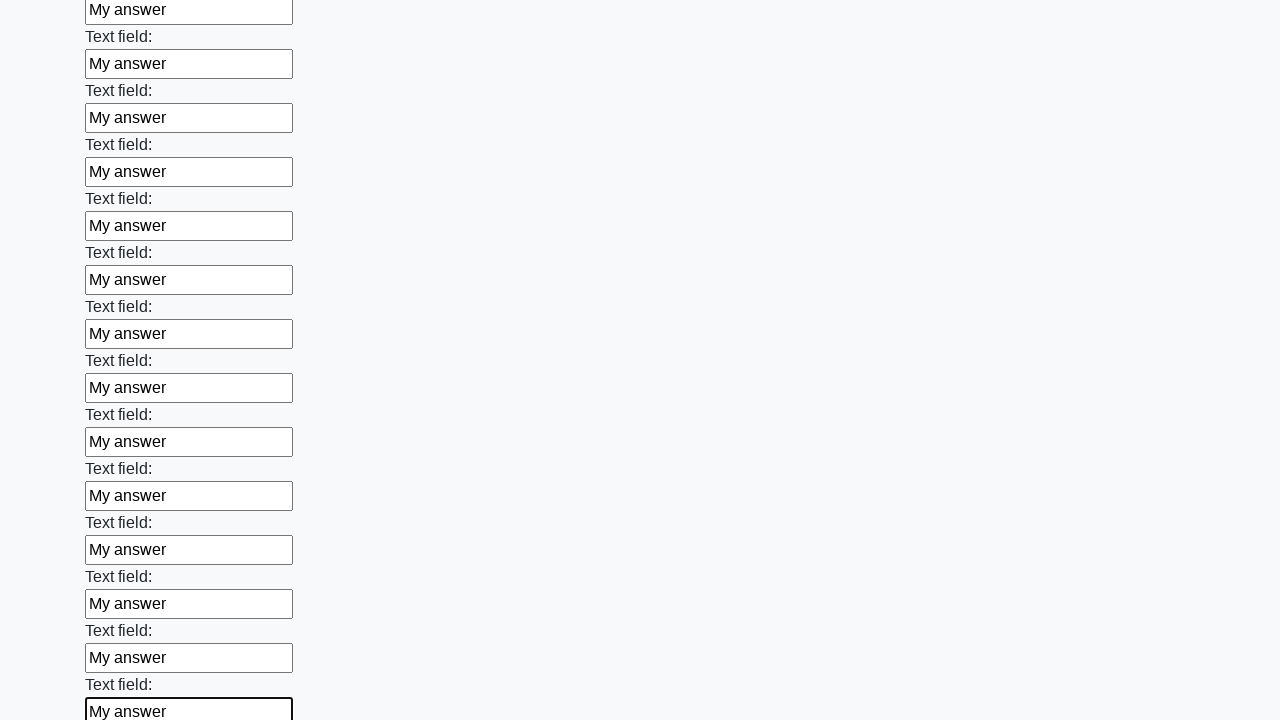

Filled an input field with 'My answer' on input >> nth=67
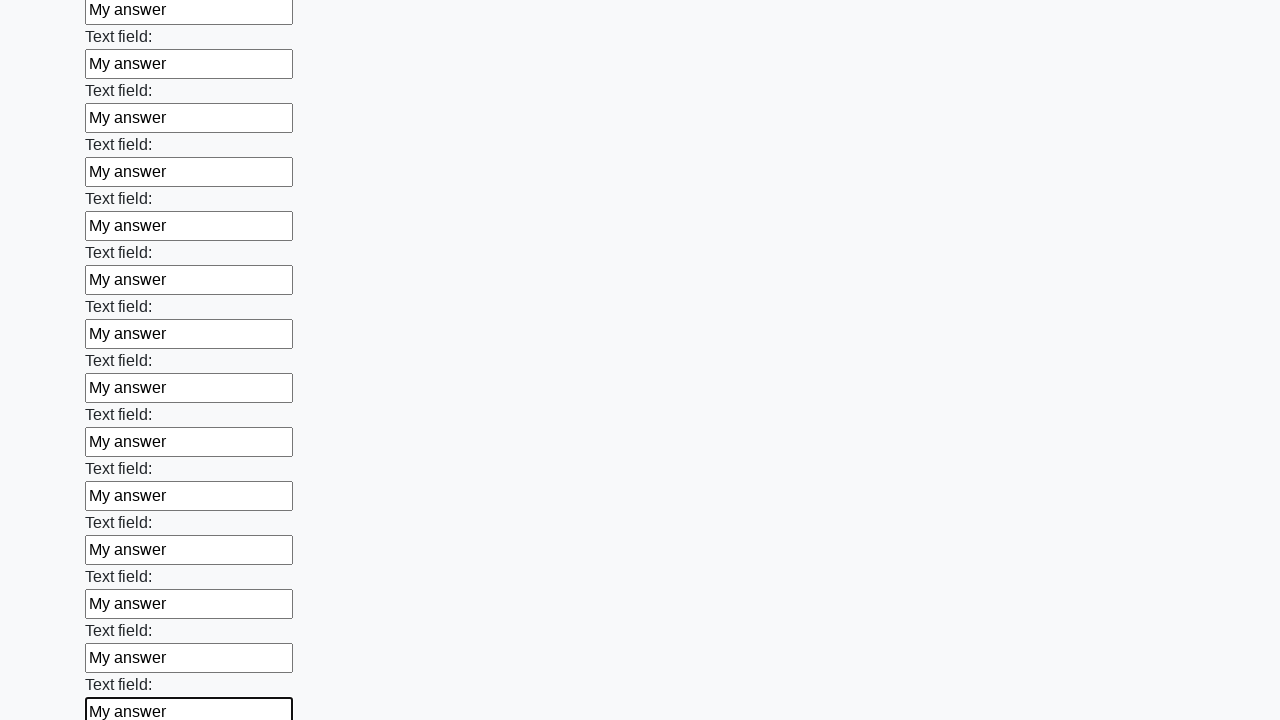

Filled an input field with 'My answer' on input >> nth=68
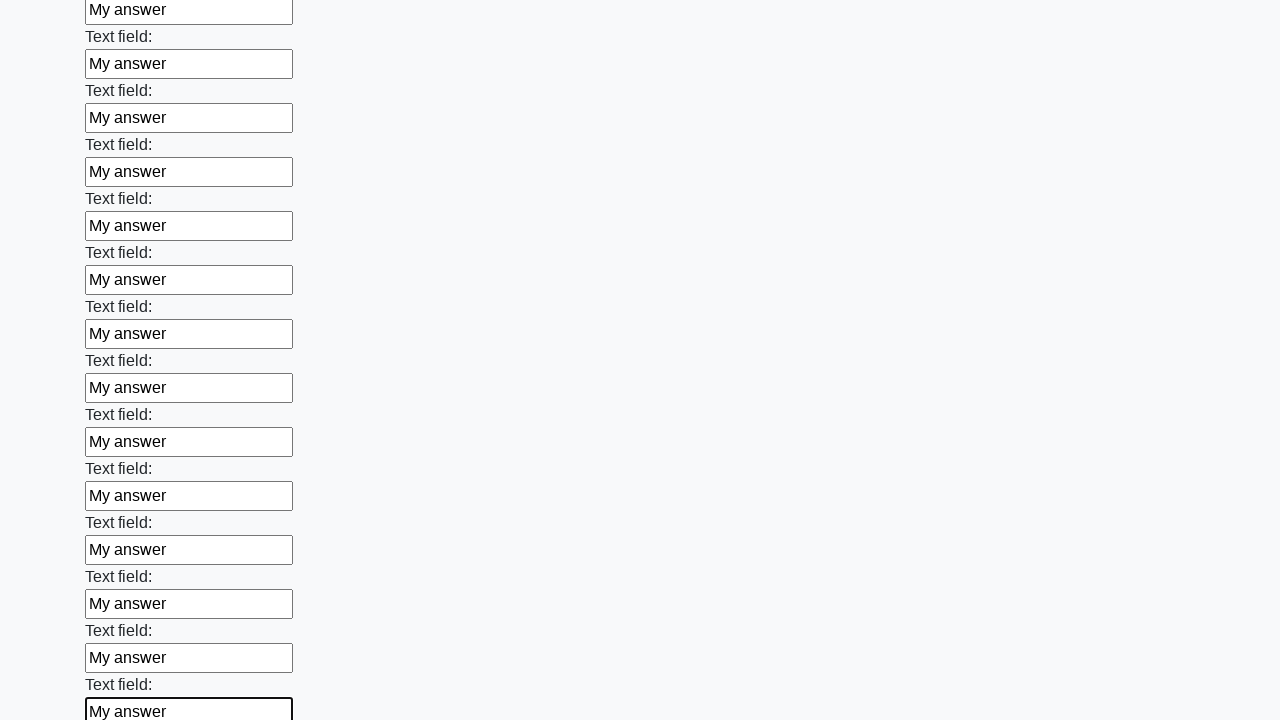

Filled an input field with 'My answer' on input >> nth=69
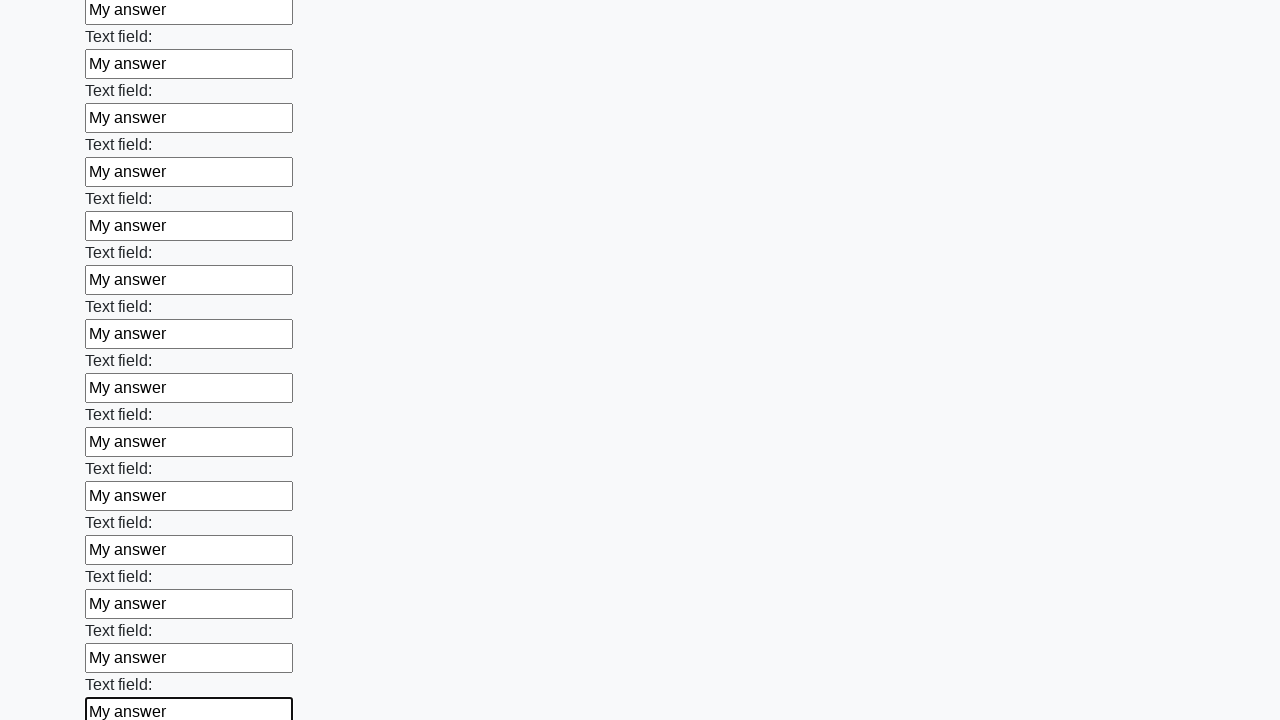

Filled an input field with 'My answer' on input >> nth=70
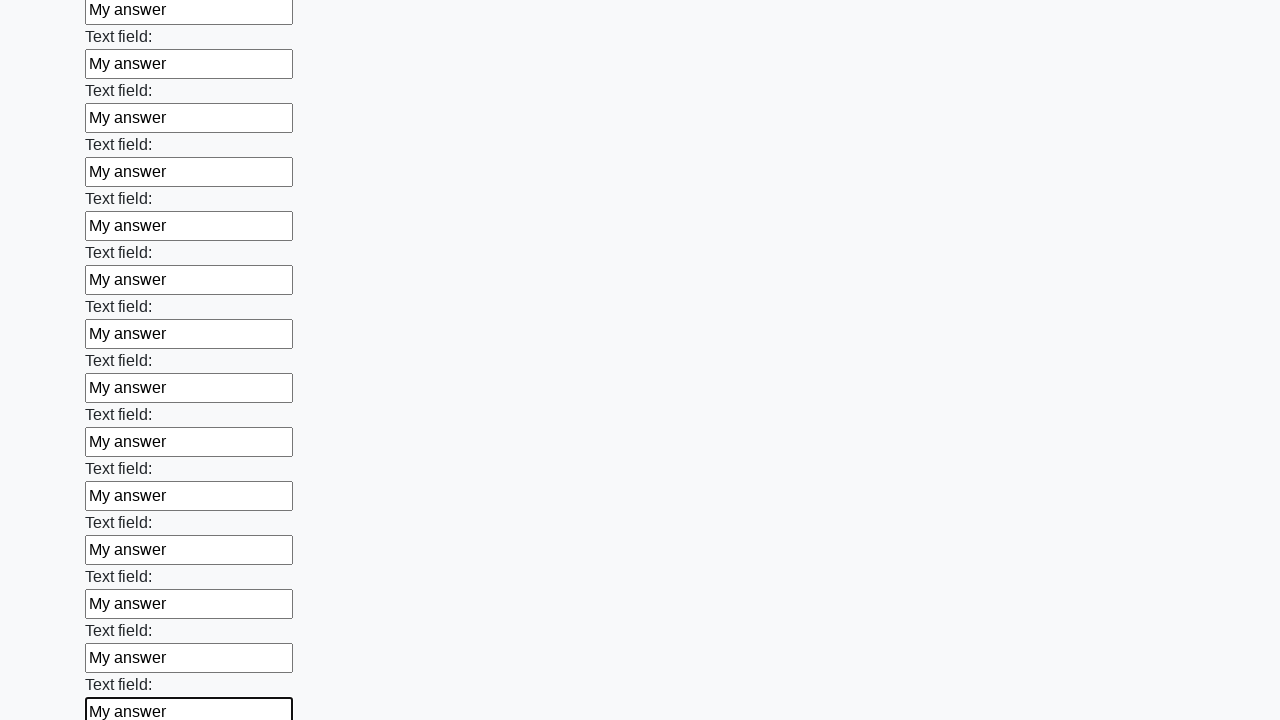

Filled an input field with 'My answer' on input >> nth=71
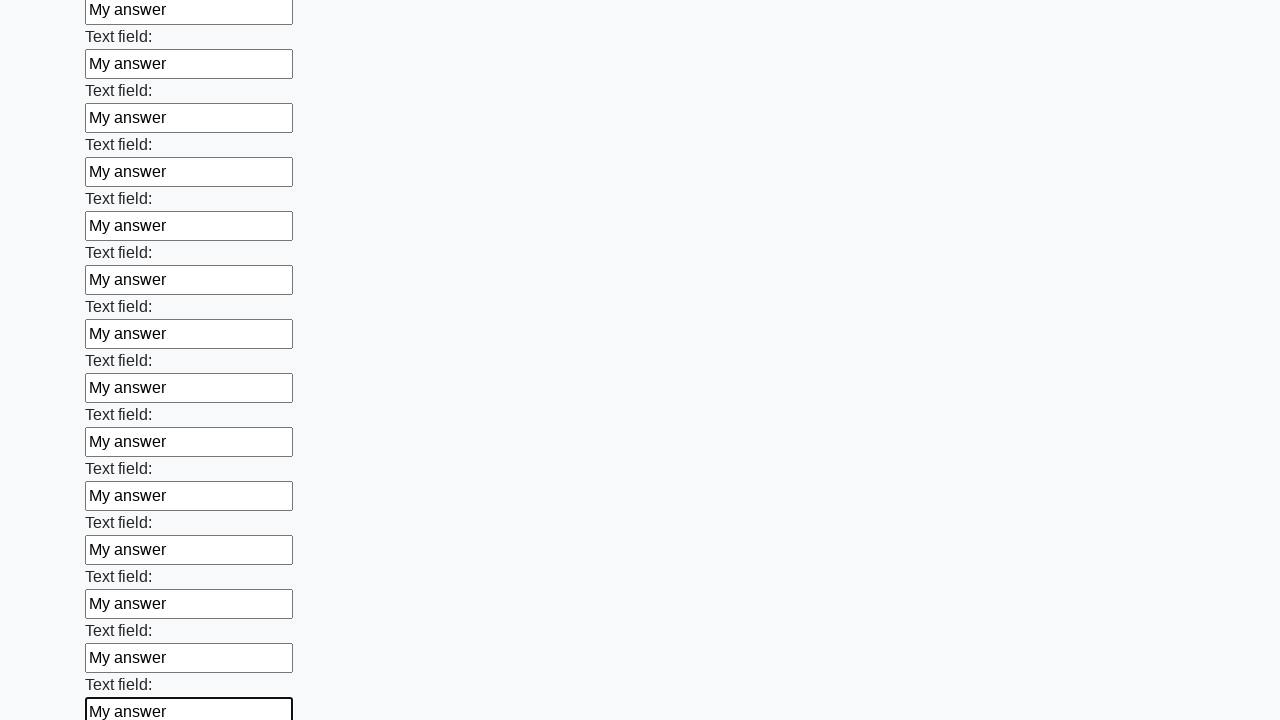

Filled an input field with 'My answer' on input >> nth=72
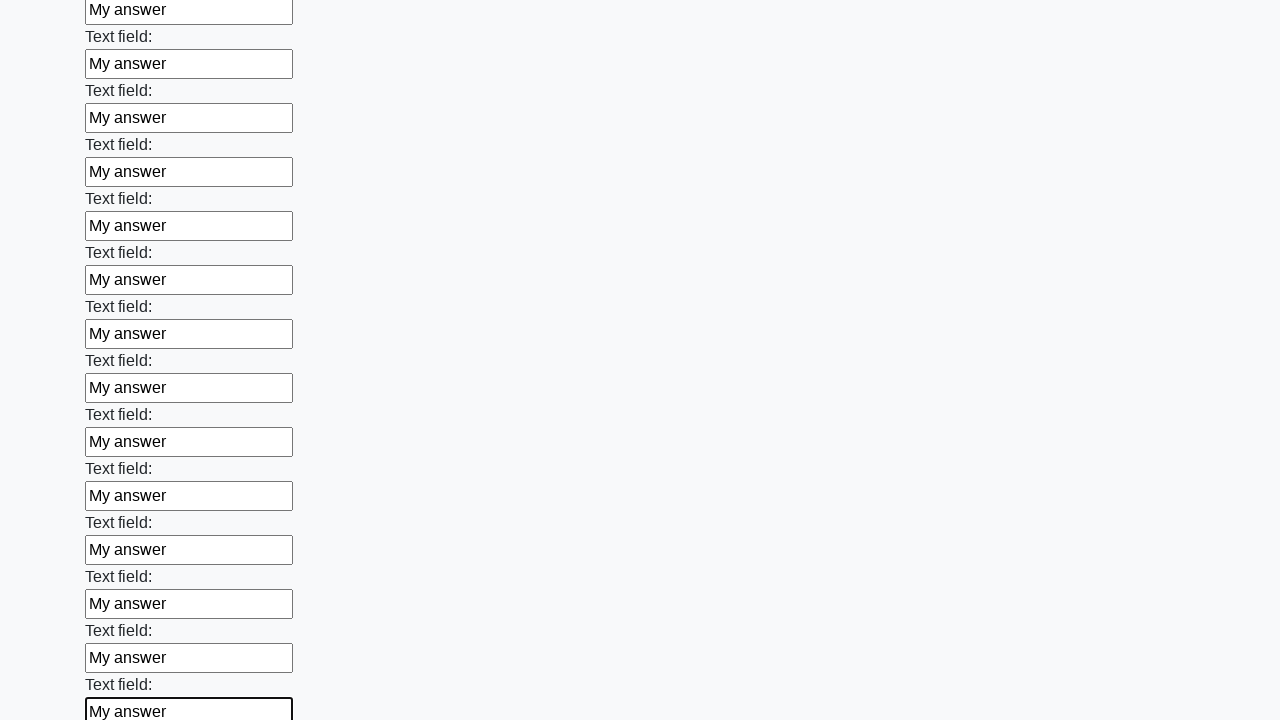

Filled an input field with 'My answer' on input >> nth=73
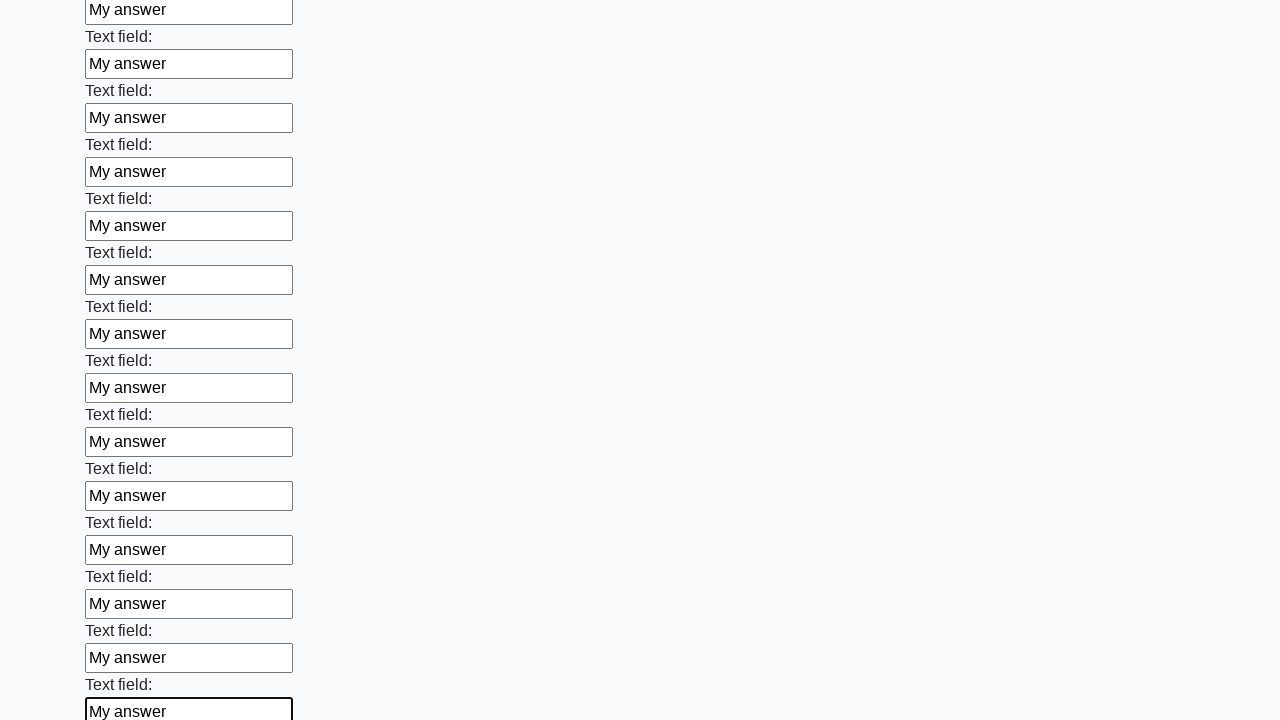

Filled an input field with 'My answer' on input >> nth=74
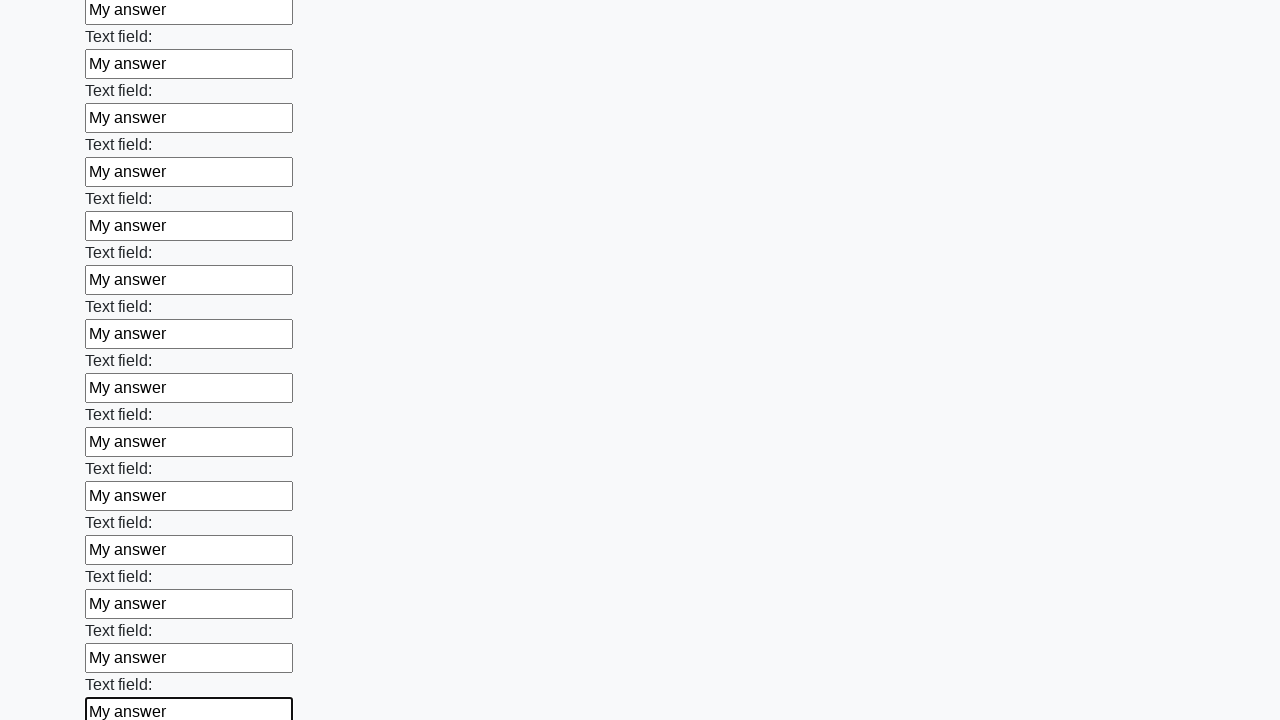

Filled an input field with 'My answer' on input >> nth=75
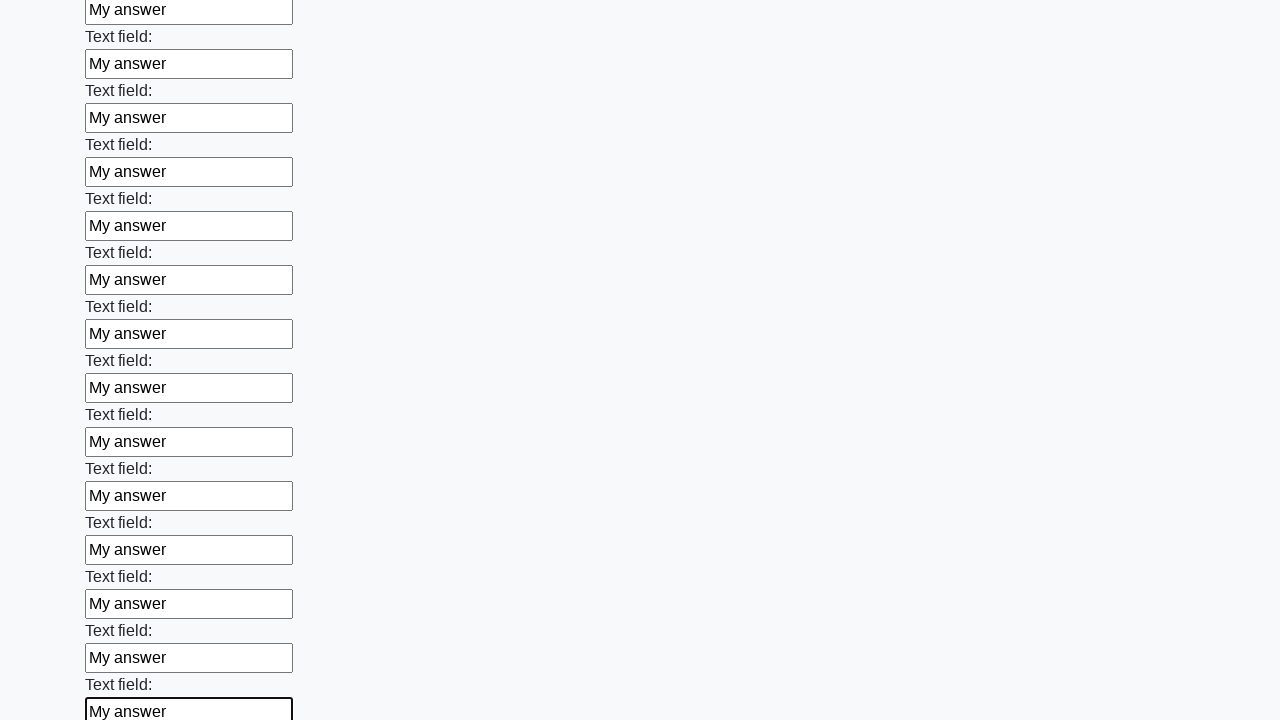

Filled an input field with 'My answer' on input >> nth=76
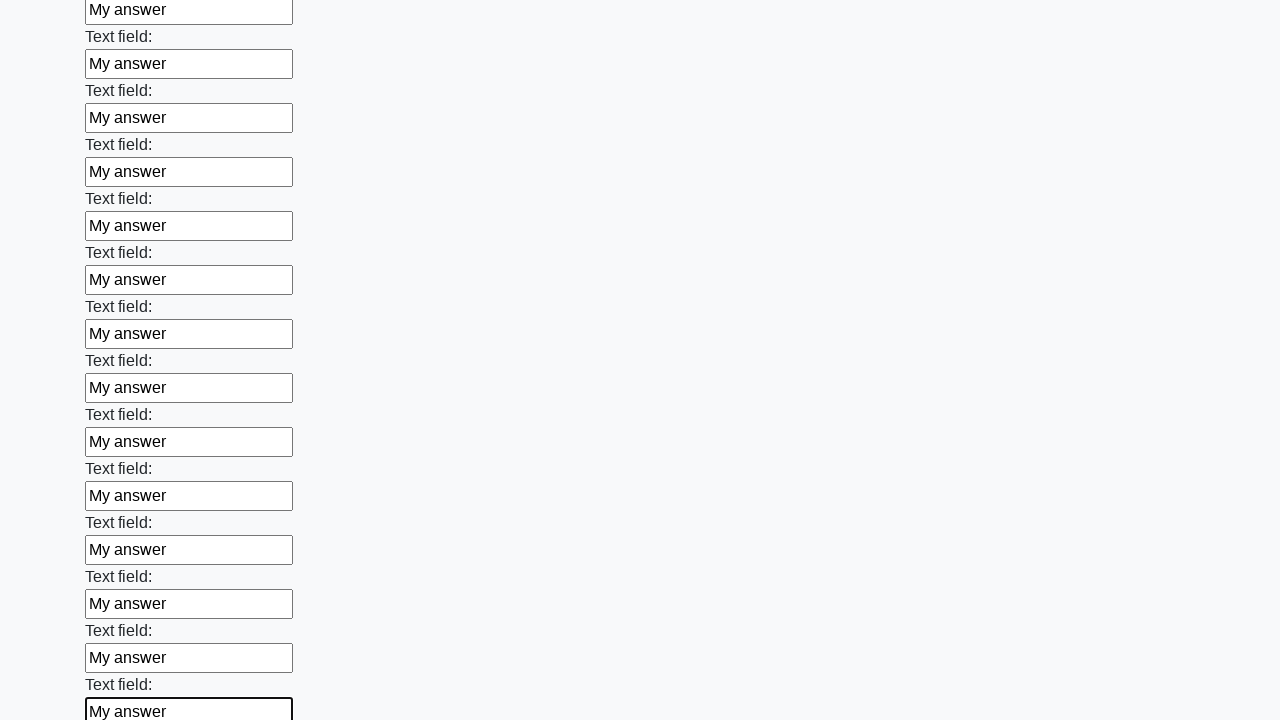

Filled an input field with 'My answer' on input >> nth=77
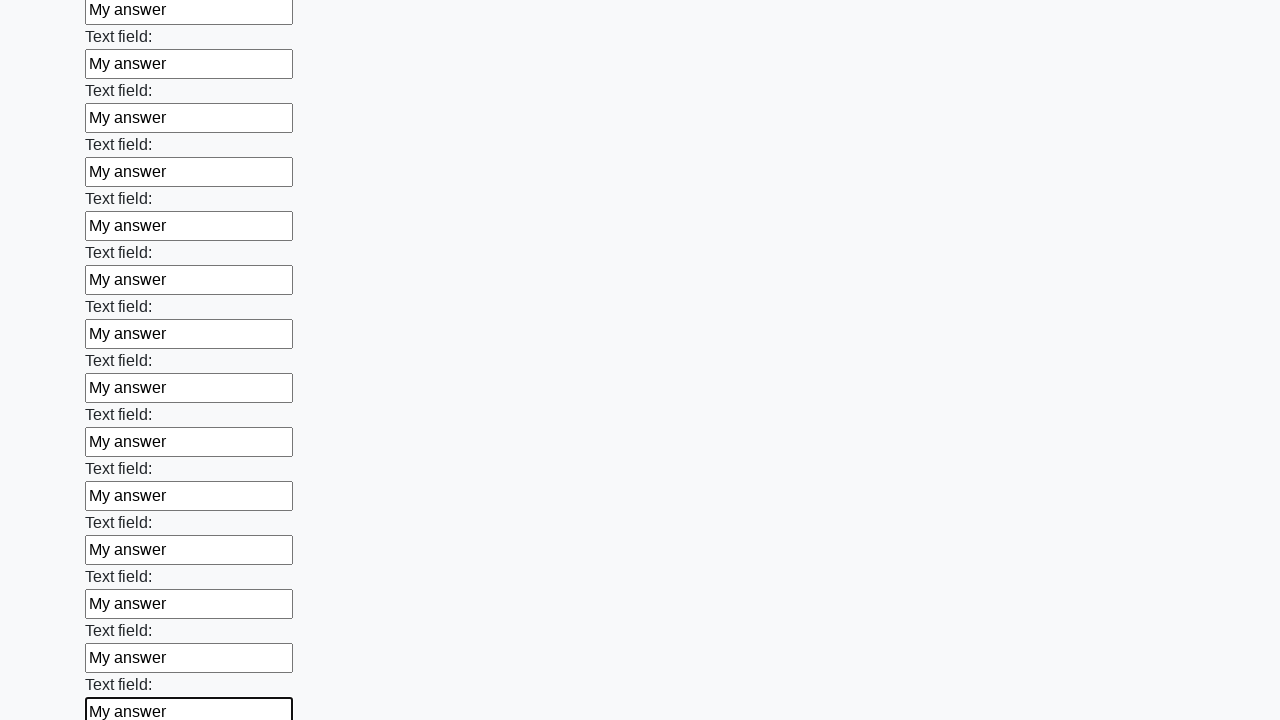

Filled an input field with 'My answer' on input >> nth=78
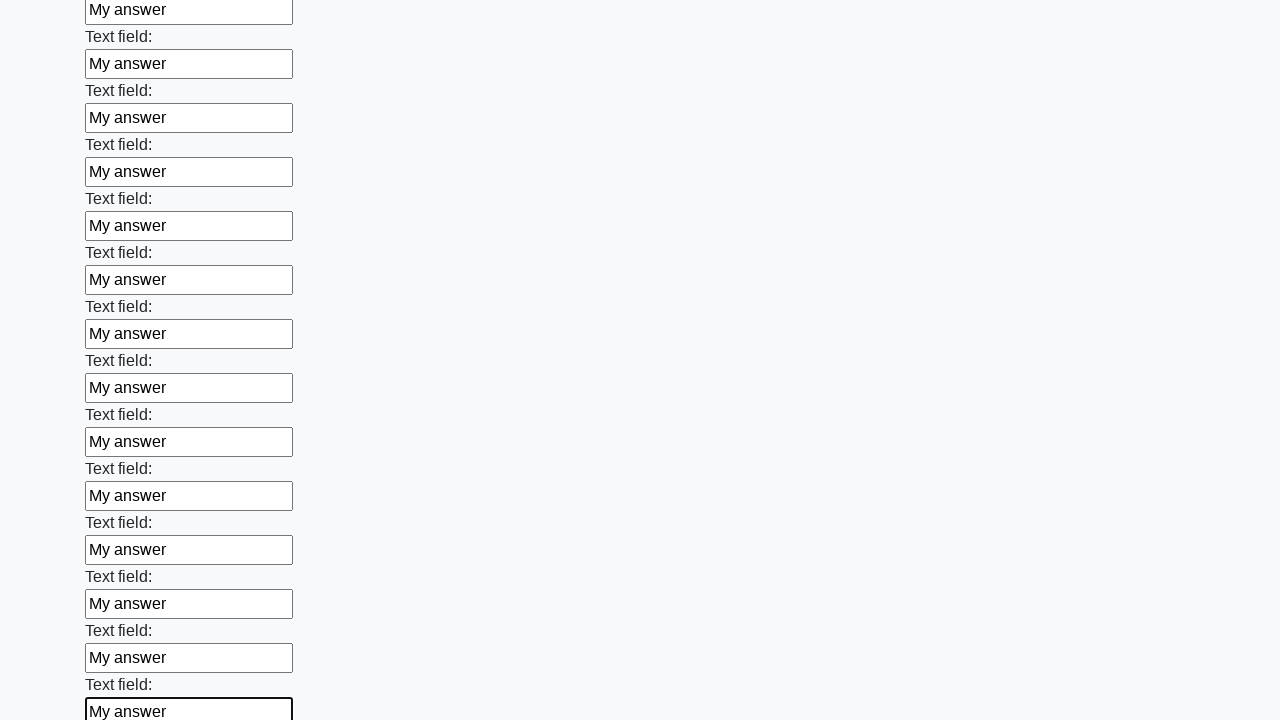

Filled an input field with 'My answer' on input >> nth=79
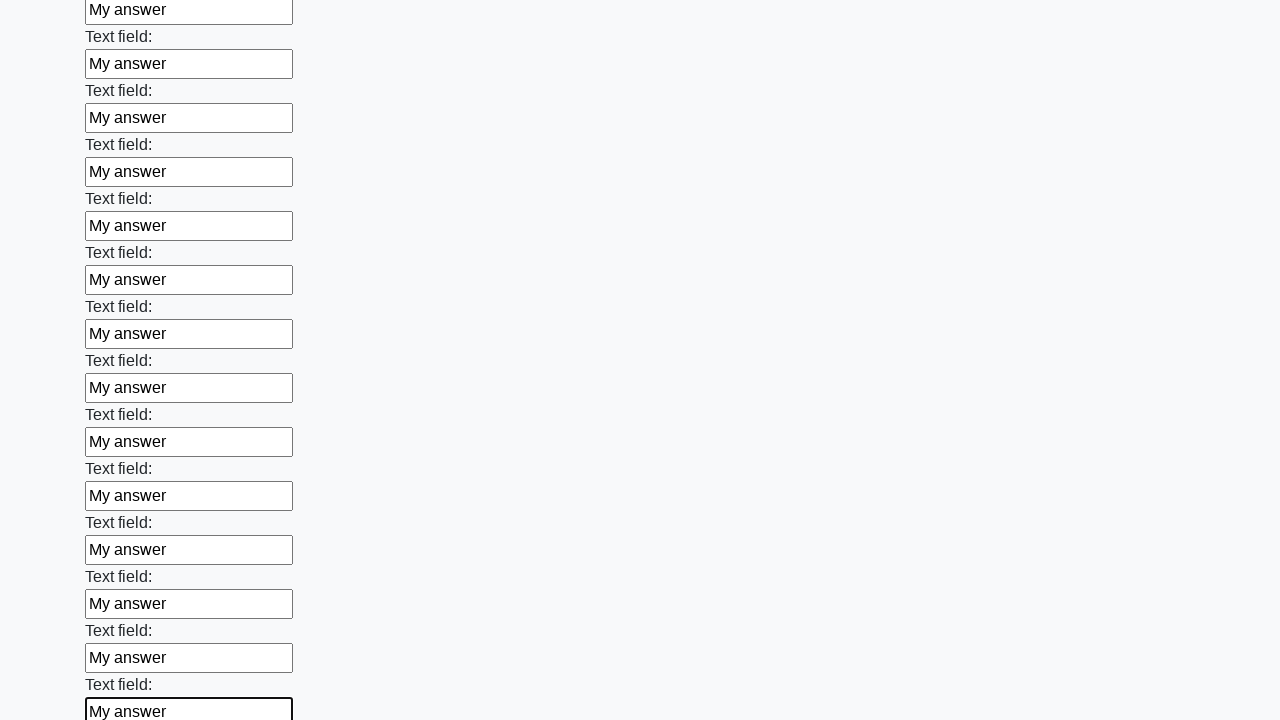

Filled an input field with 'My answer' on input >> nth=80
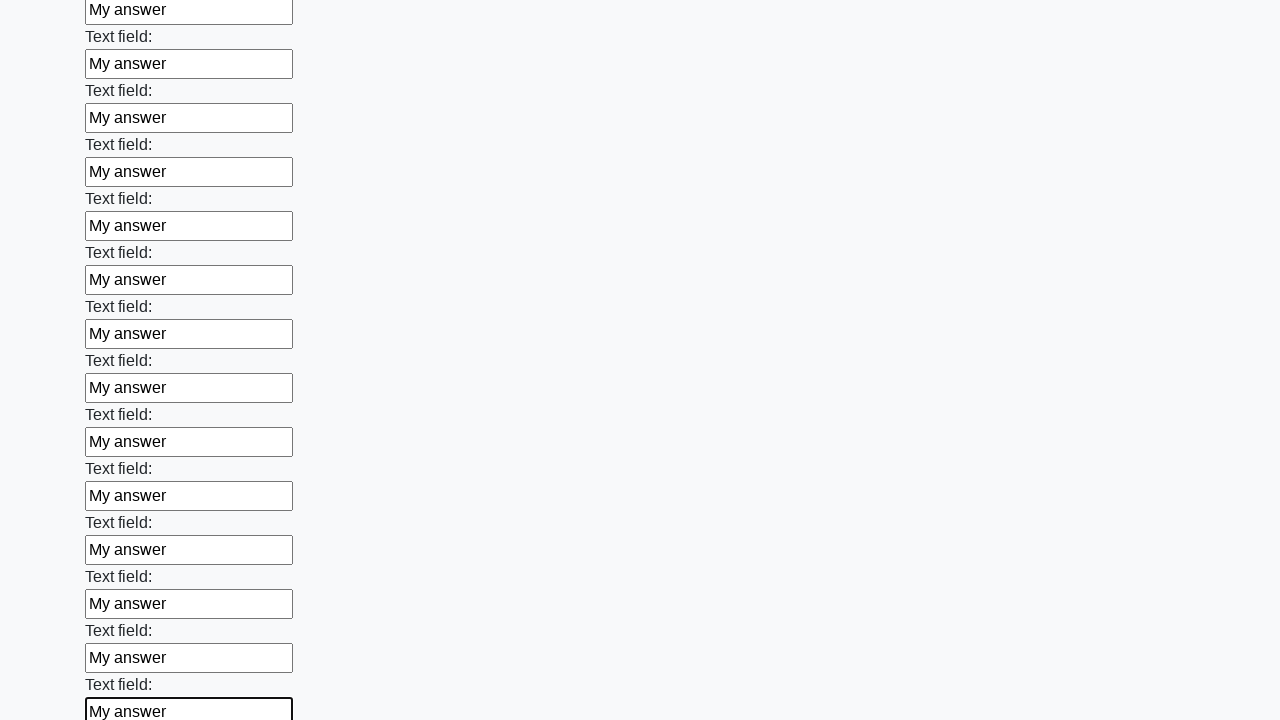

Filled an input field with 'My answer' on input >> nth=81
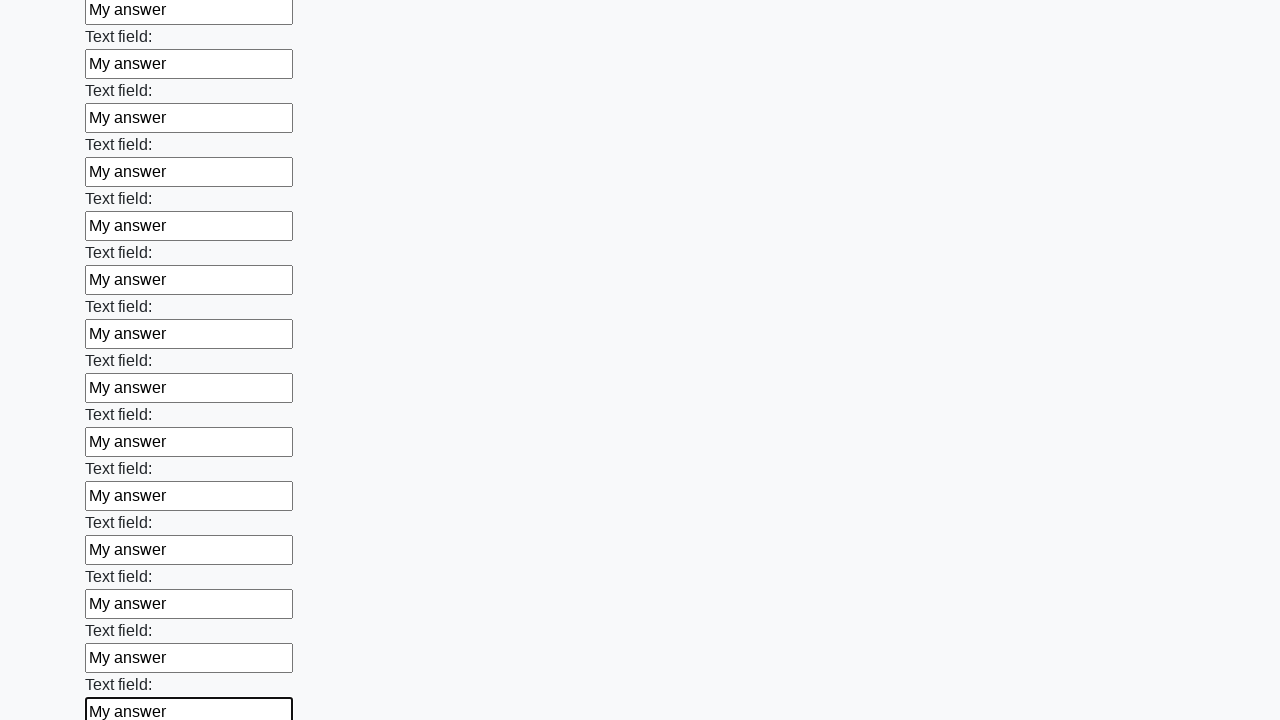

Filled an input field with 'My answer' on input >> nth=82
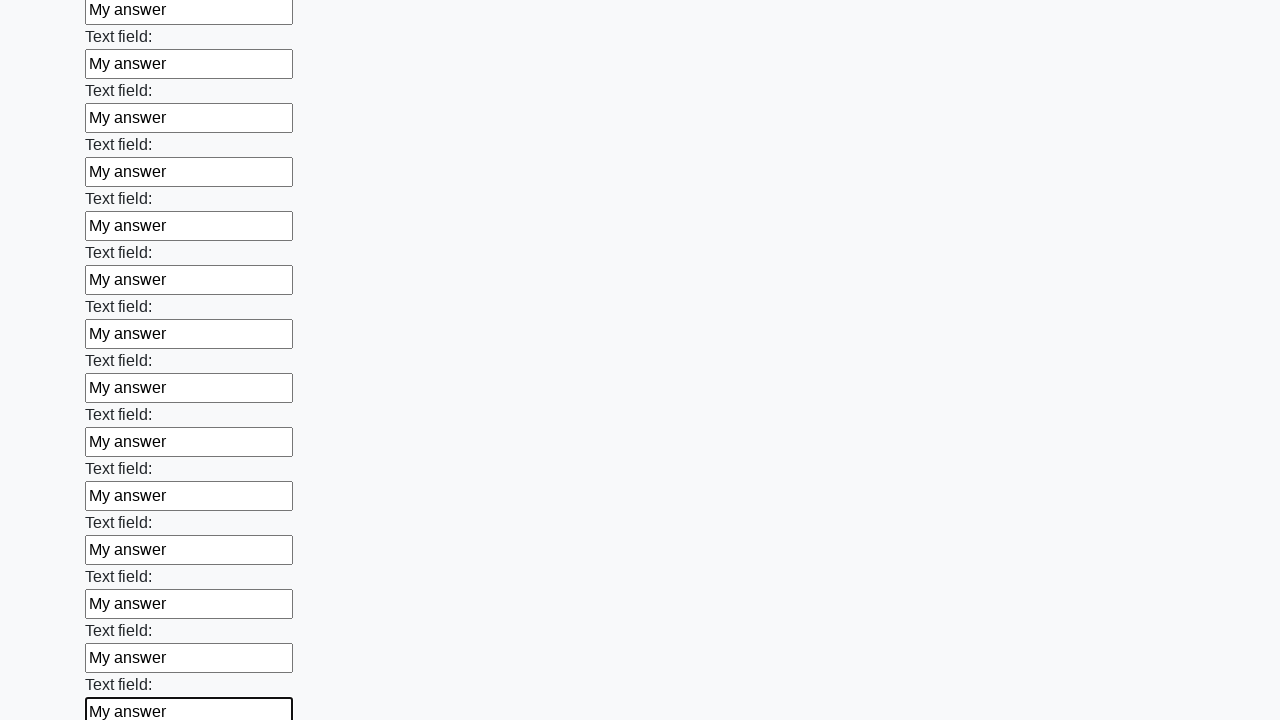

Filled an input field with 'My answer' on input >> nth=83
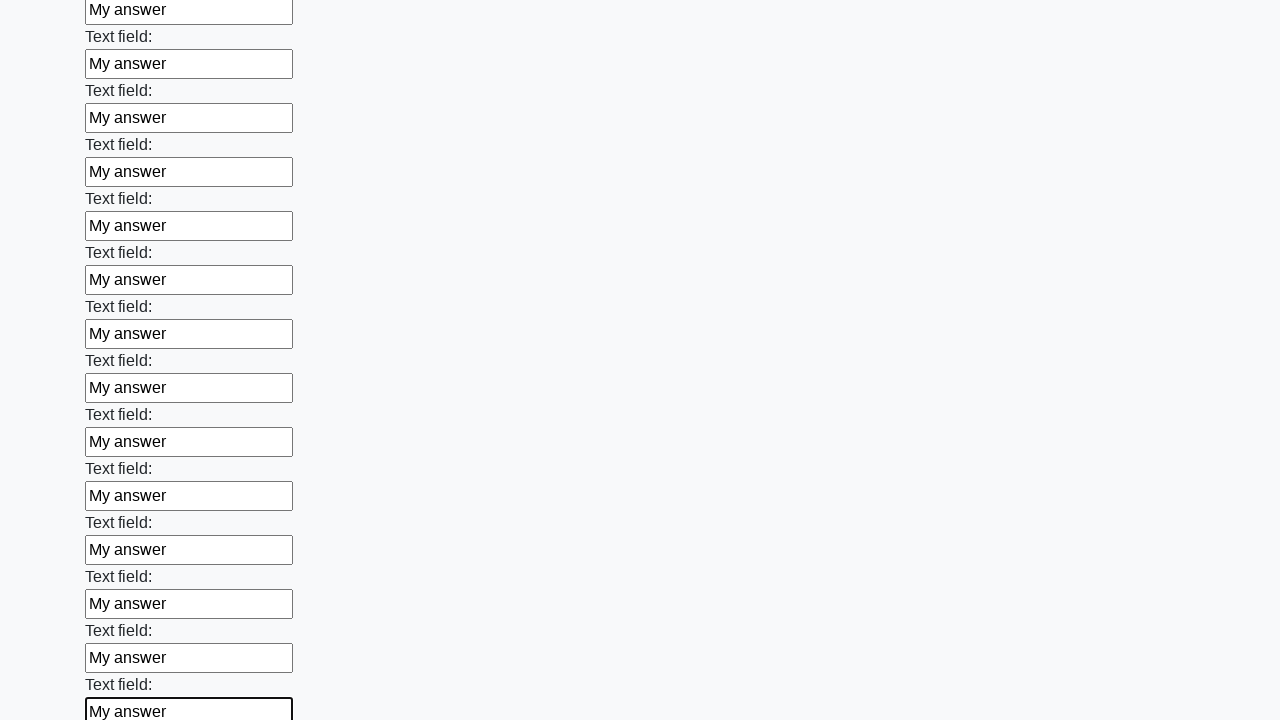

Filled an input field with 'My answer' on input >> nth=84
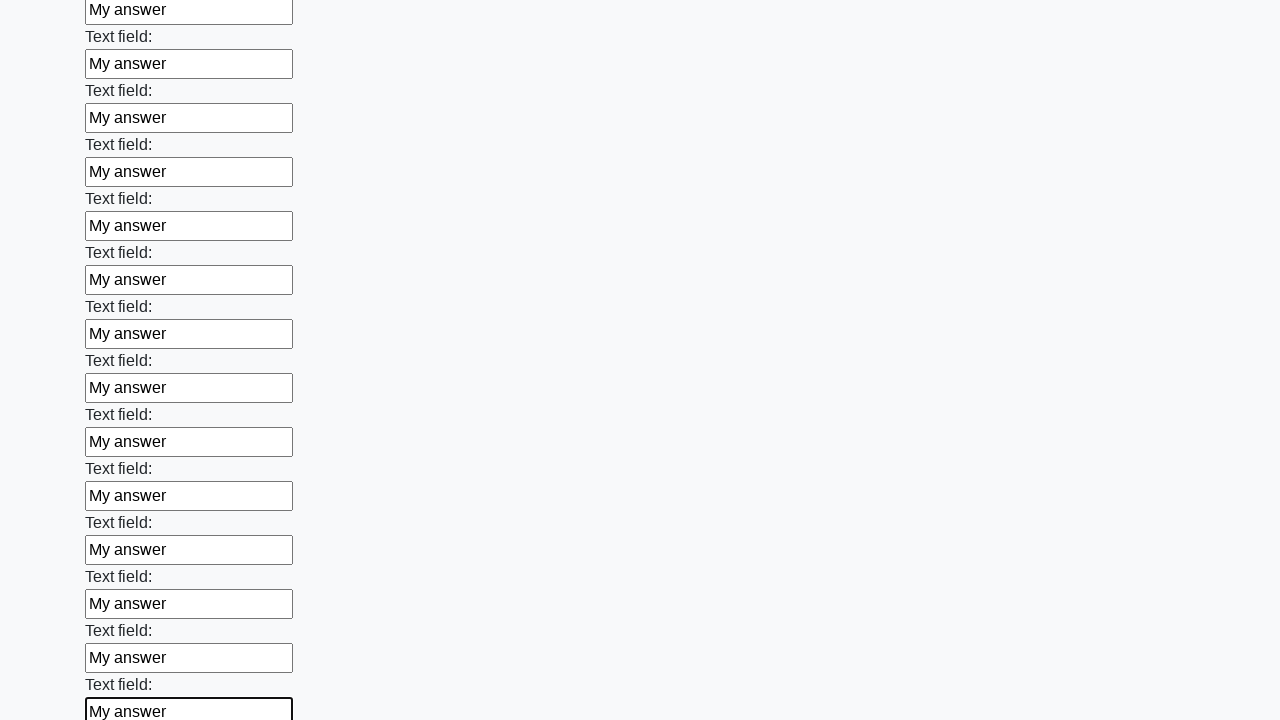

Filled an input field with 'My answer' on input >> nth=85
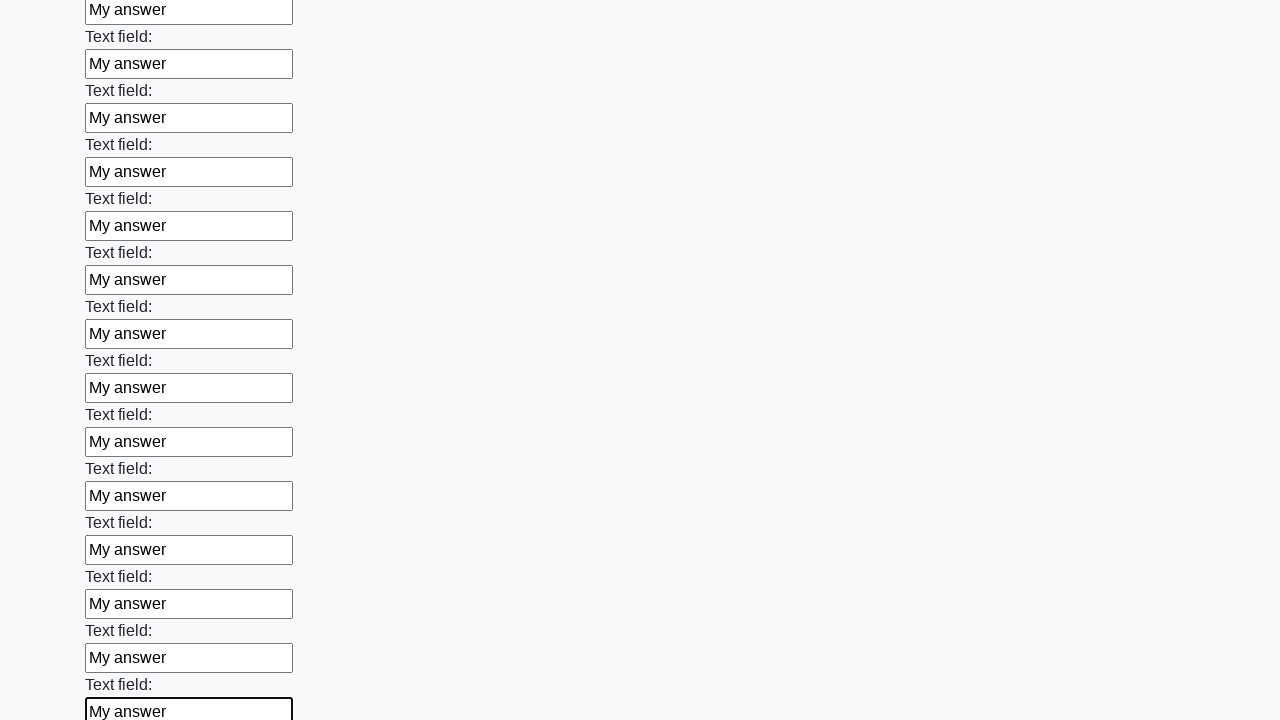

Filled an input field with 'My answer' on input >> nth=86
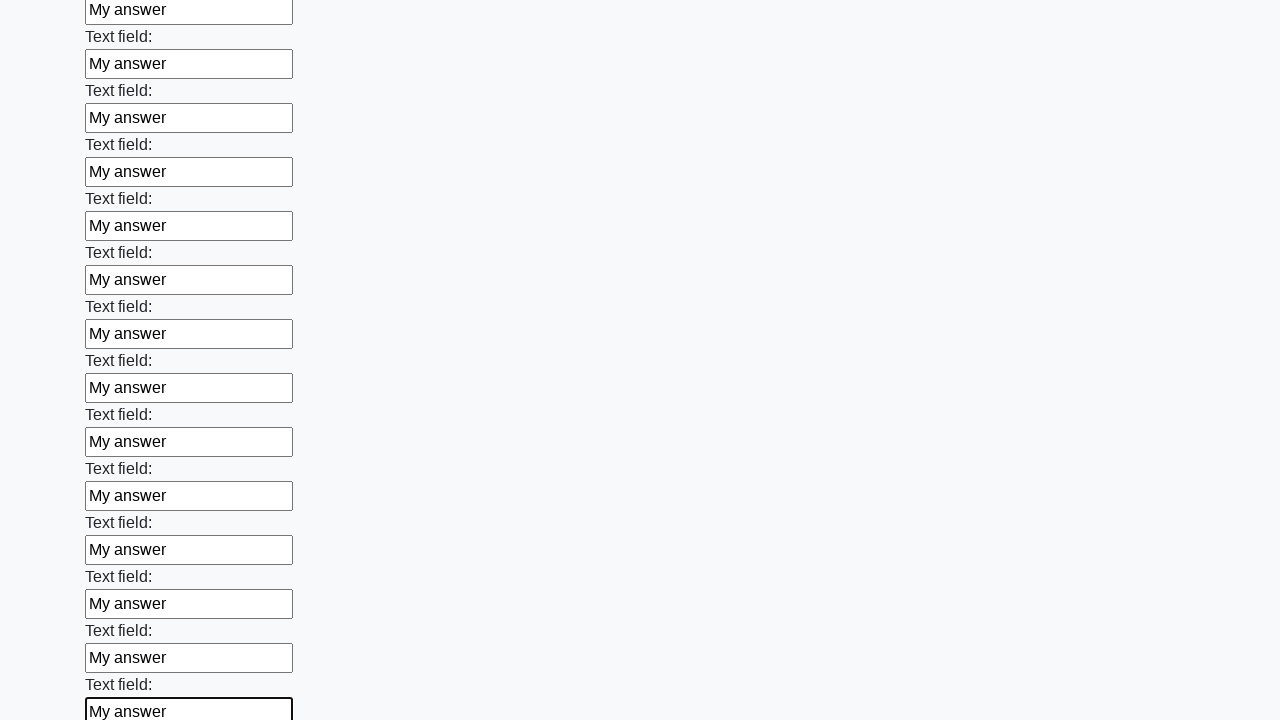

Filled an input field with 'My answer' on input >> nth=87
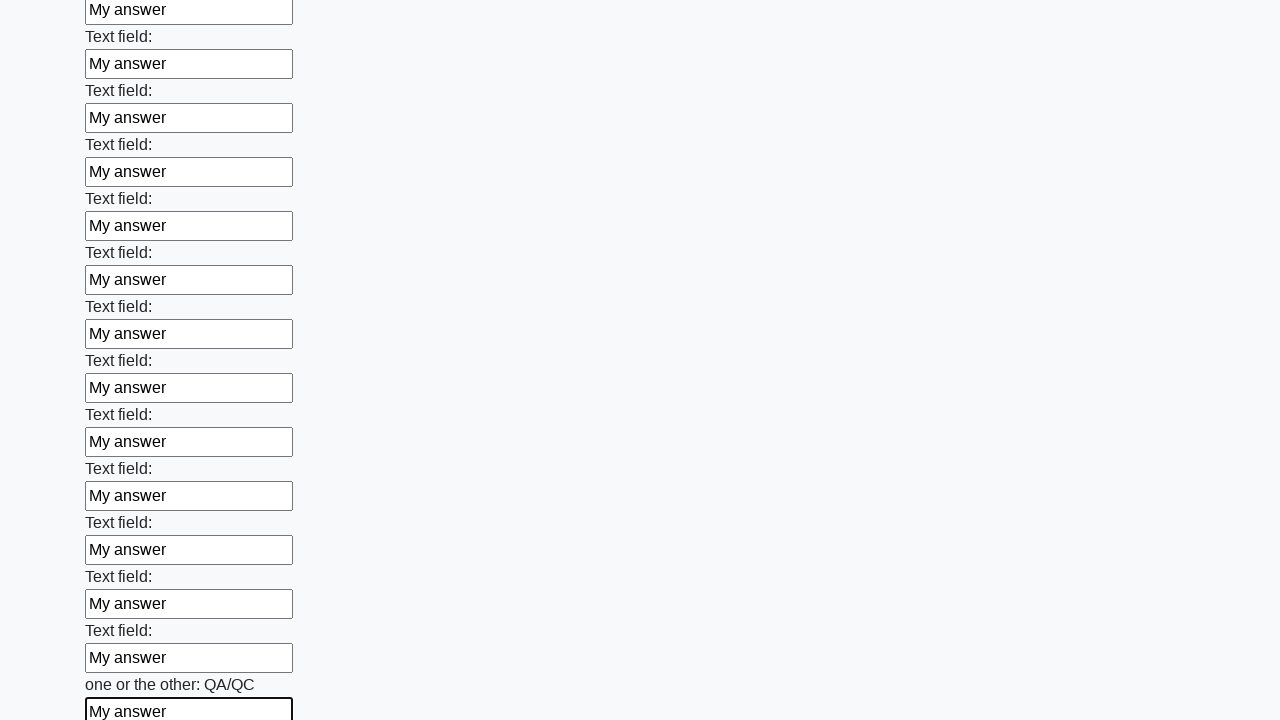

Filled an input field with 'My answer' on input >> nth=88
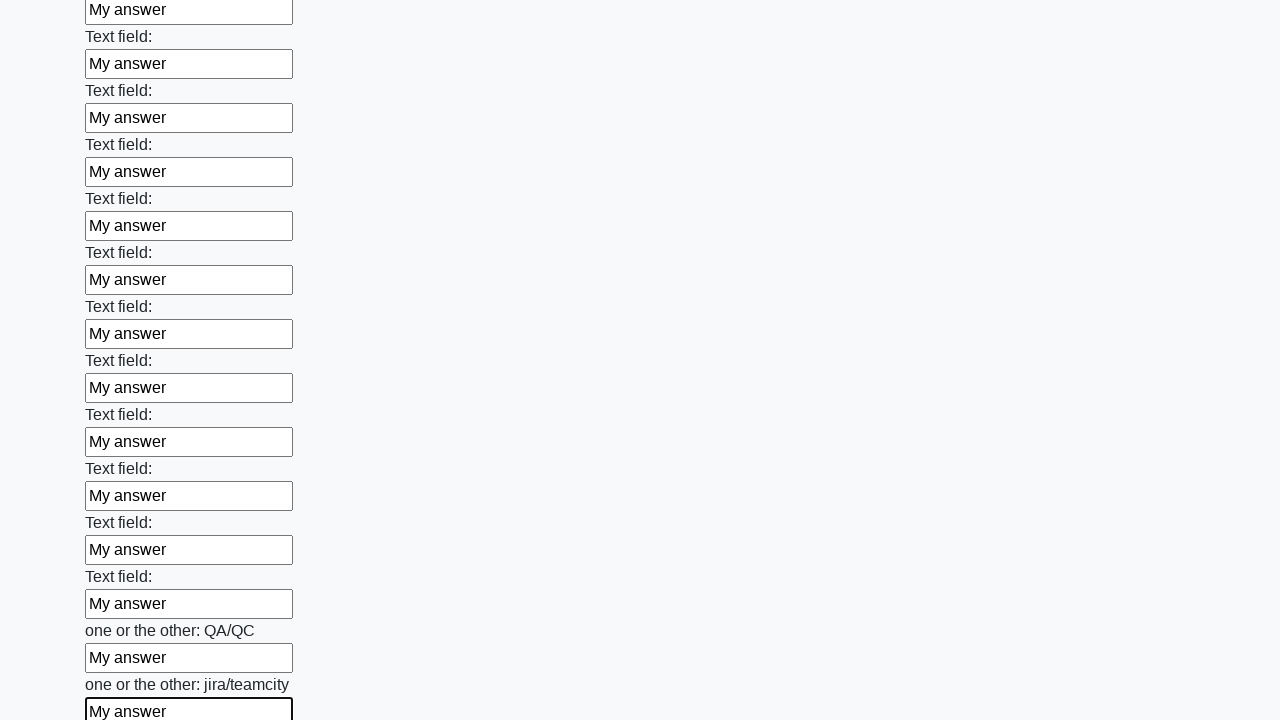

Filled an input field with 'My answer' on input >> nth=89
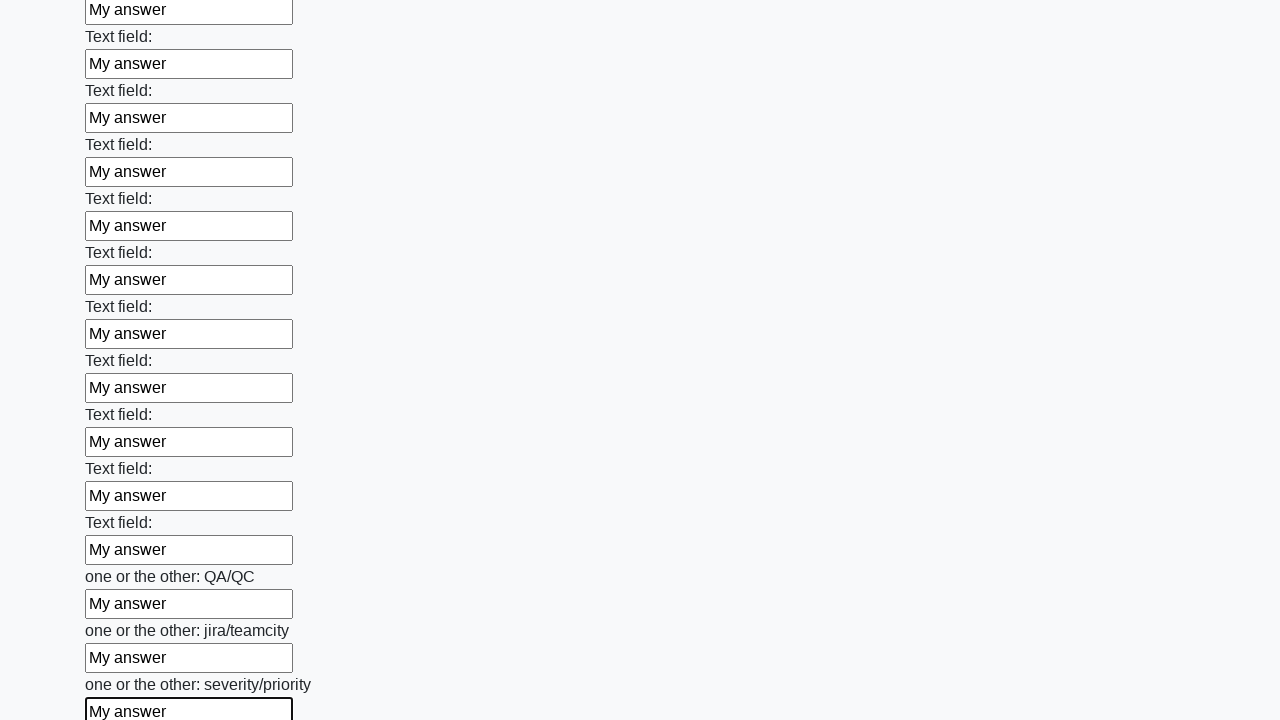

Filled an input field with 'My answer' on input >> nth=90
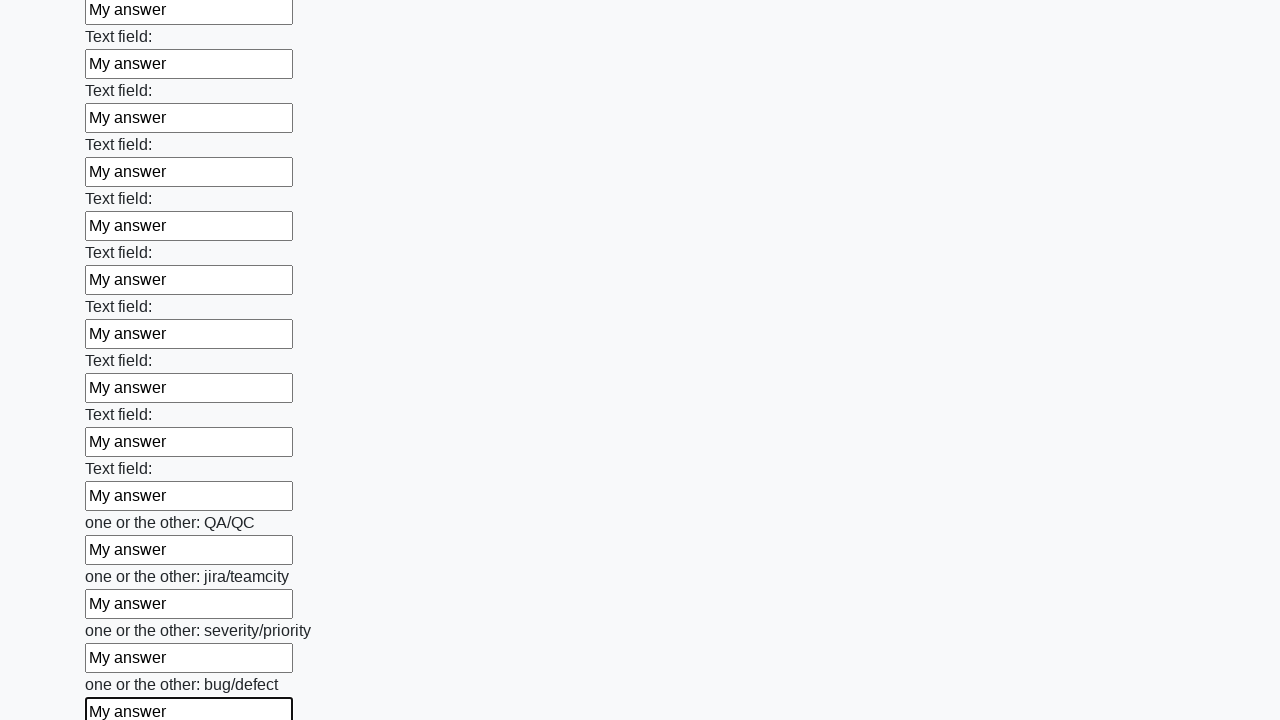

Filled an input field with 'My answer' on input >> nth=91
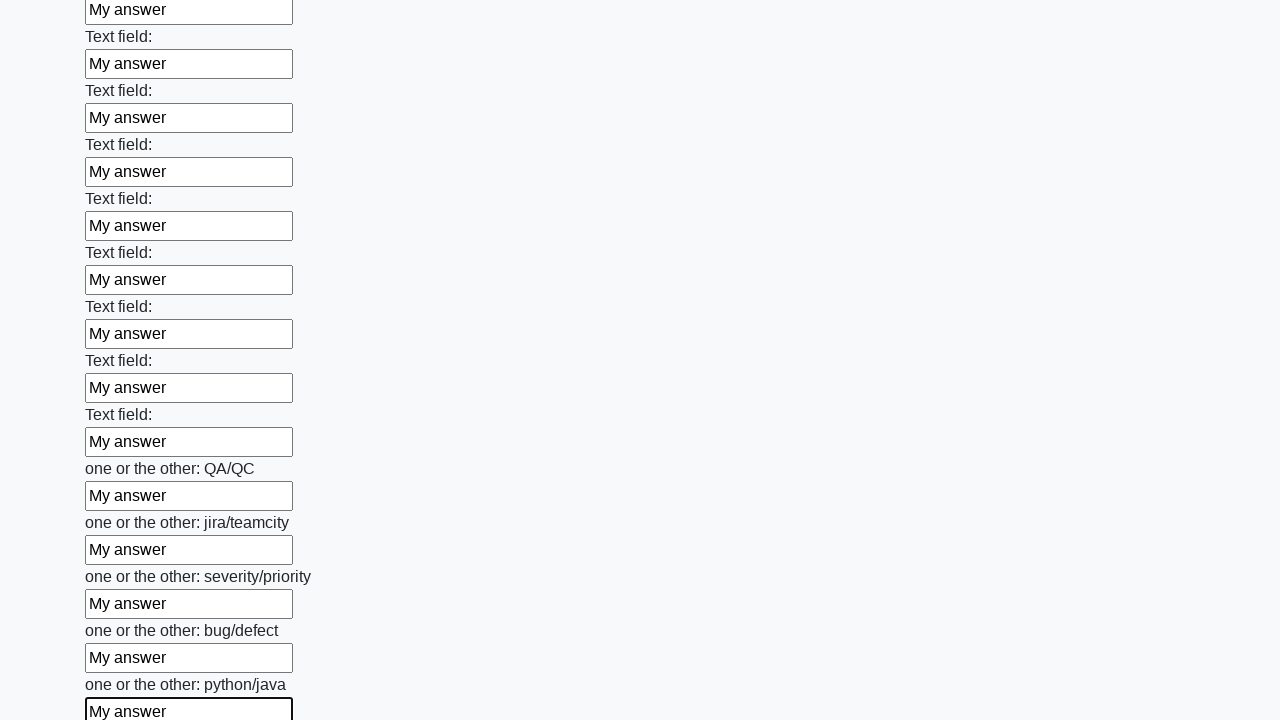

Filled an input field with 'My answer' on input >> nth=92
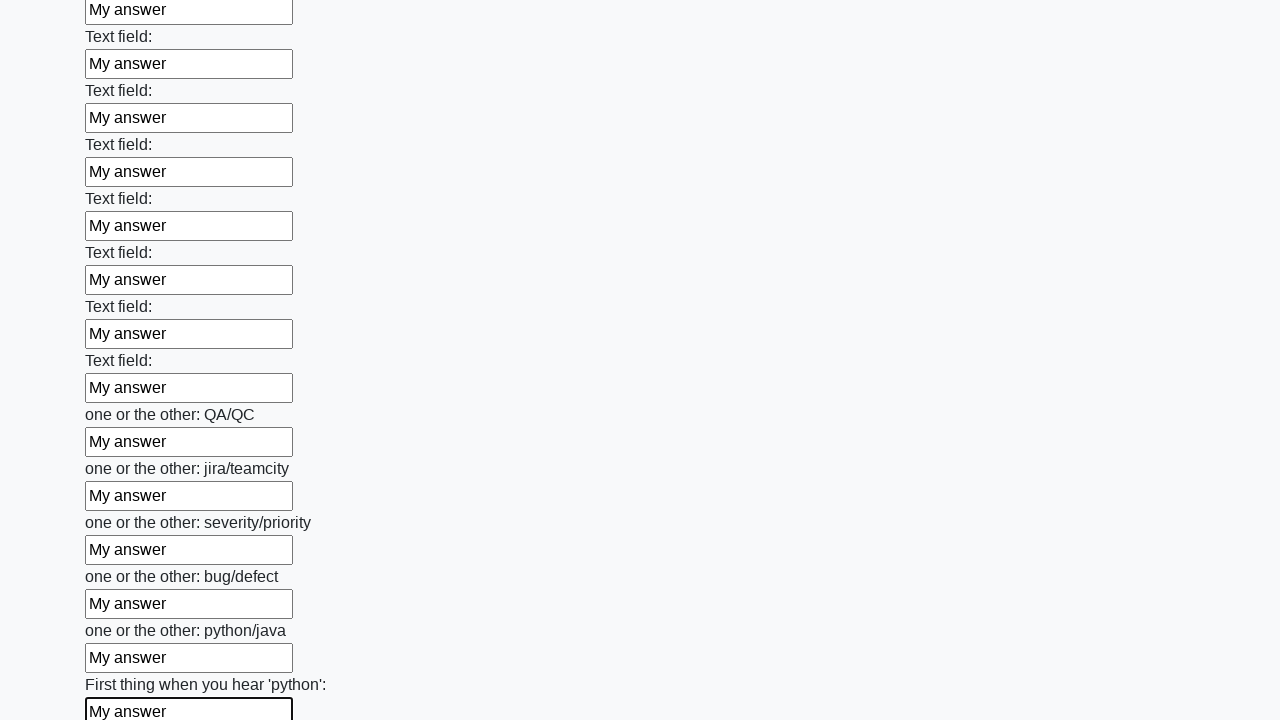

Filled an input field with 'My answer' on input >> nth=93
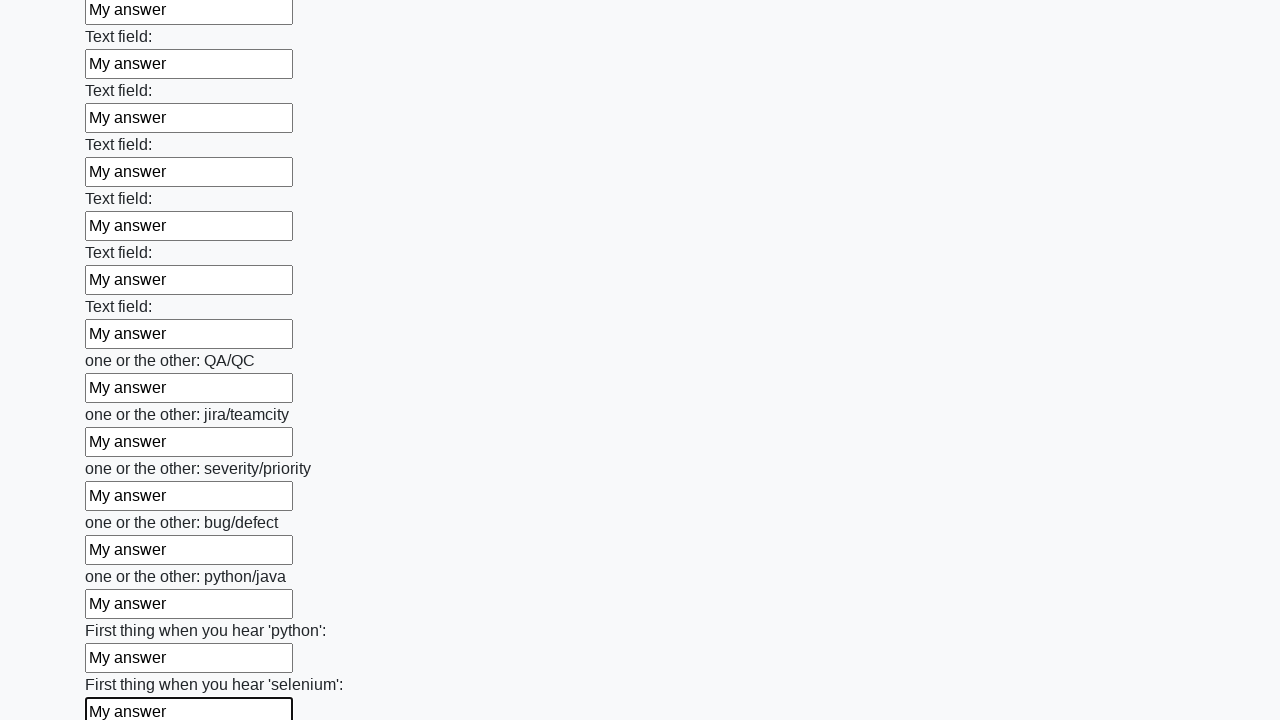

Filled an input field with 'My answer' on input >> nth=94
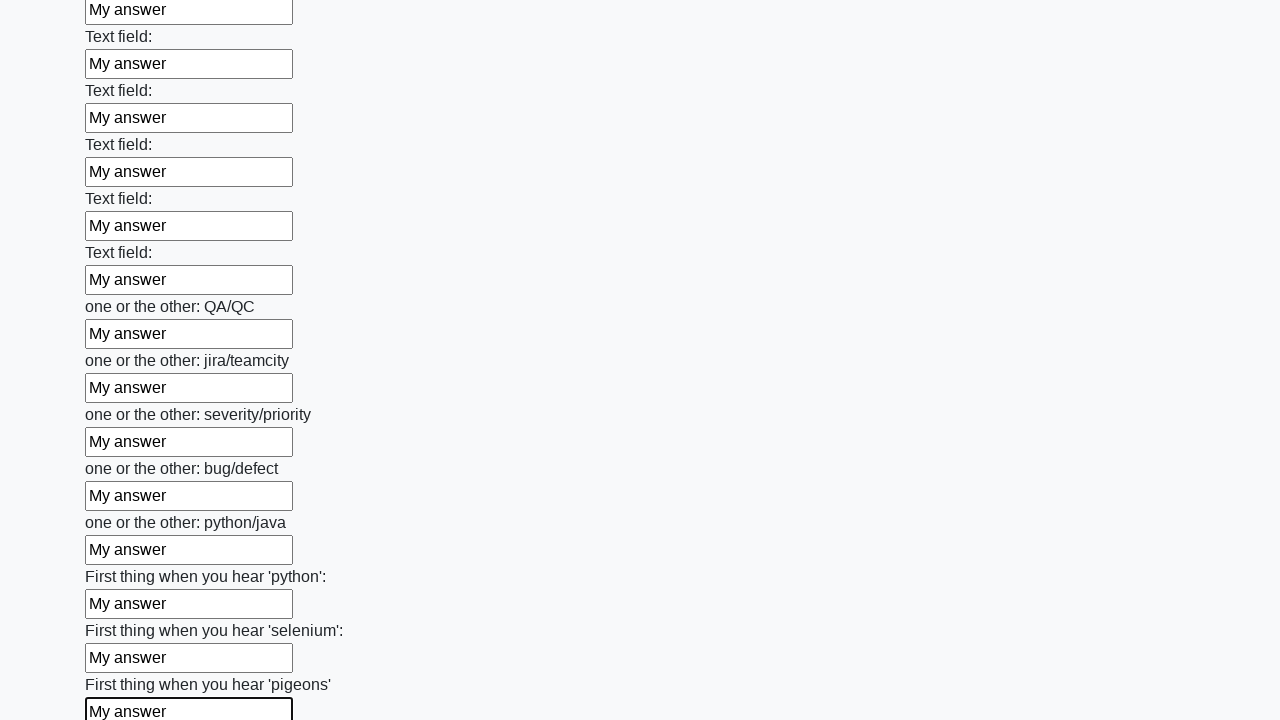

Filled an input field with 'My answer' on input >> nth=95
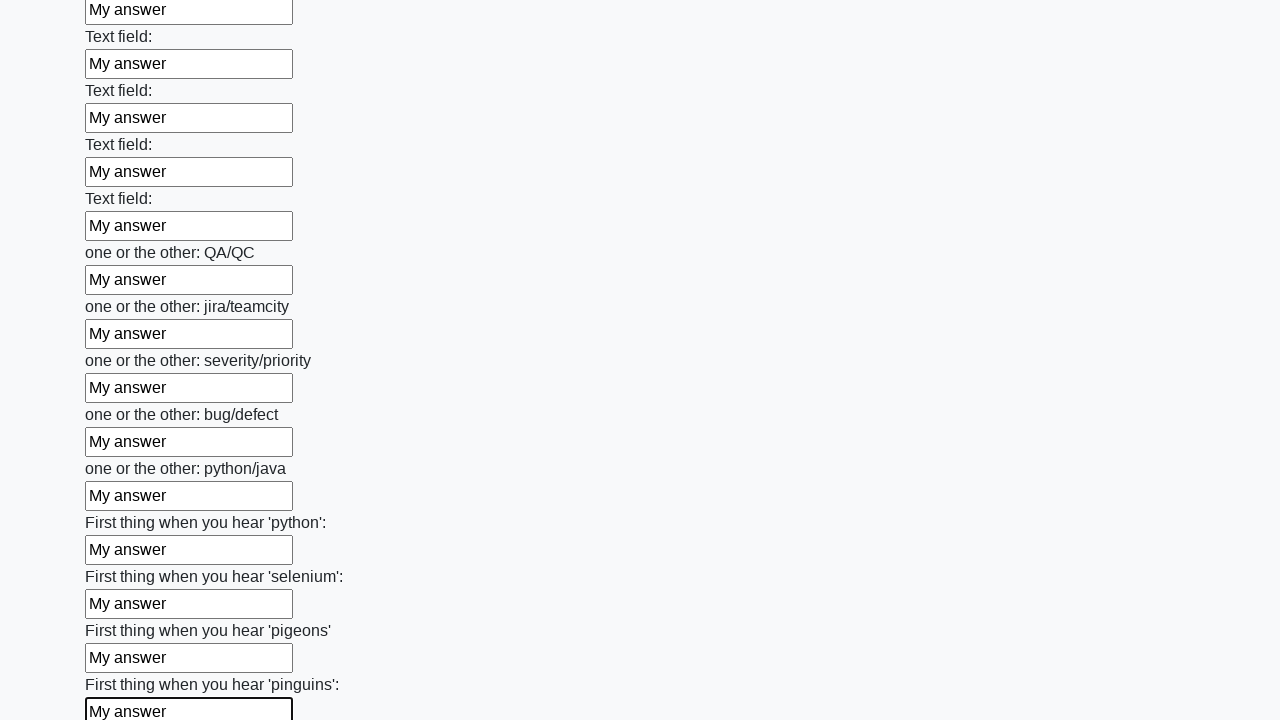

Filled an input field with 'My answer' on input >> nth=96
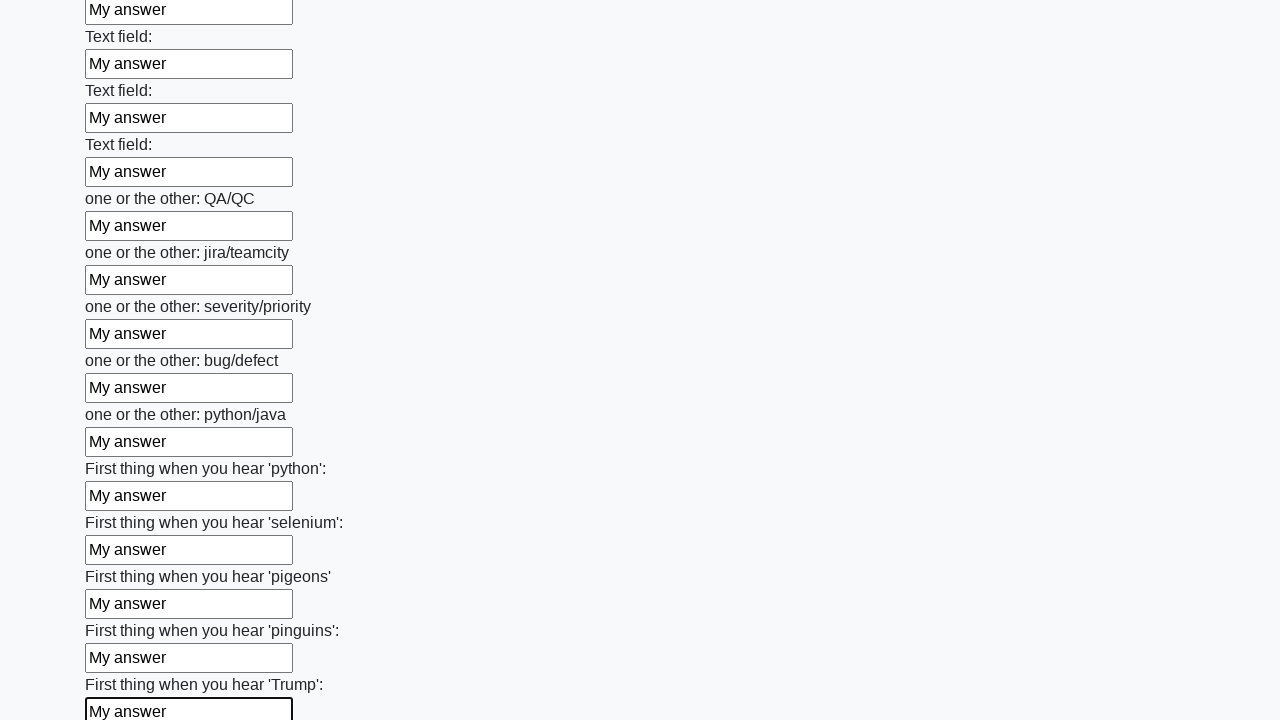

Filled an input field with 'My answer' on input >> nth=97
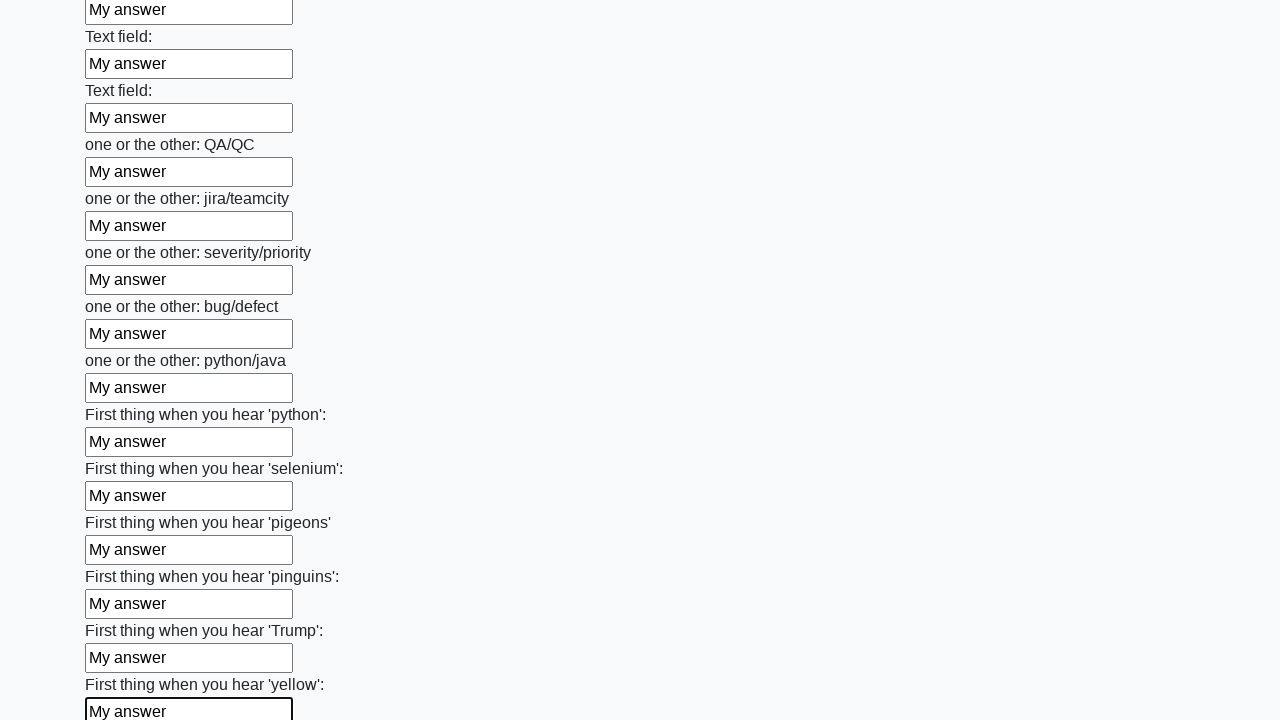

Filled an input field with 'My answer' on input >> nth=98
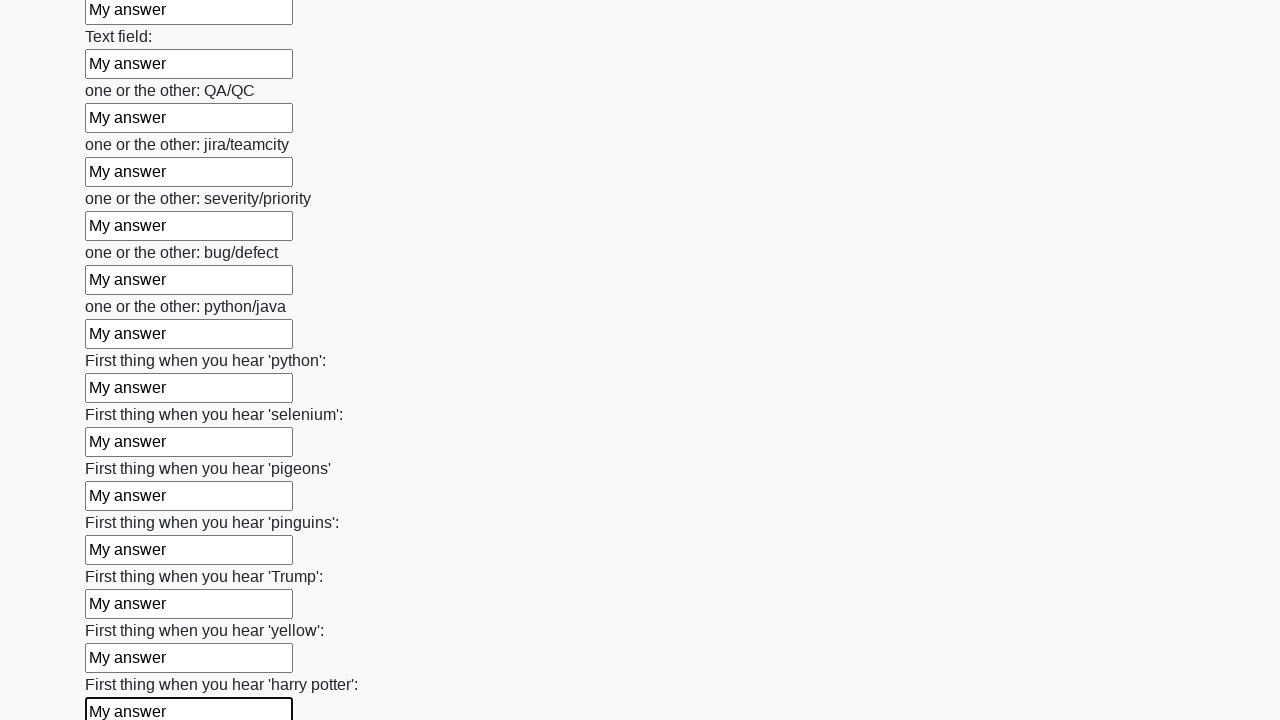

Filled an input field with 'My answer' on input >> nth=99
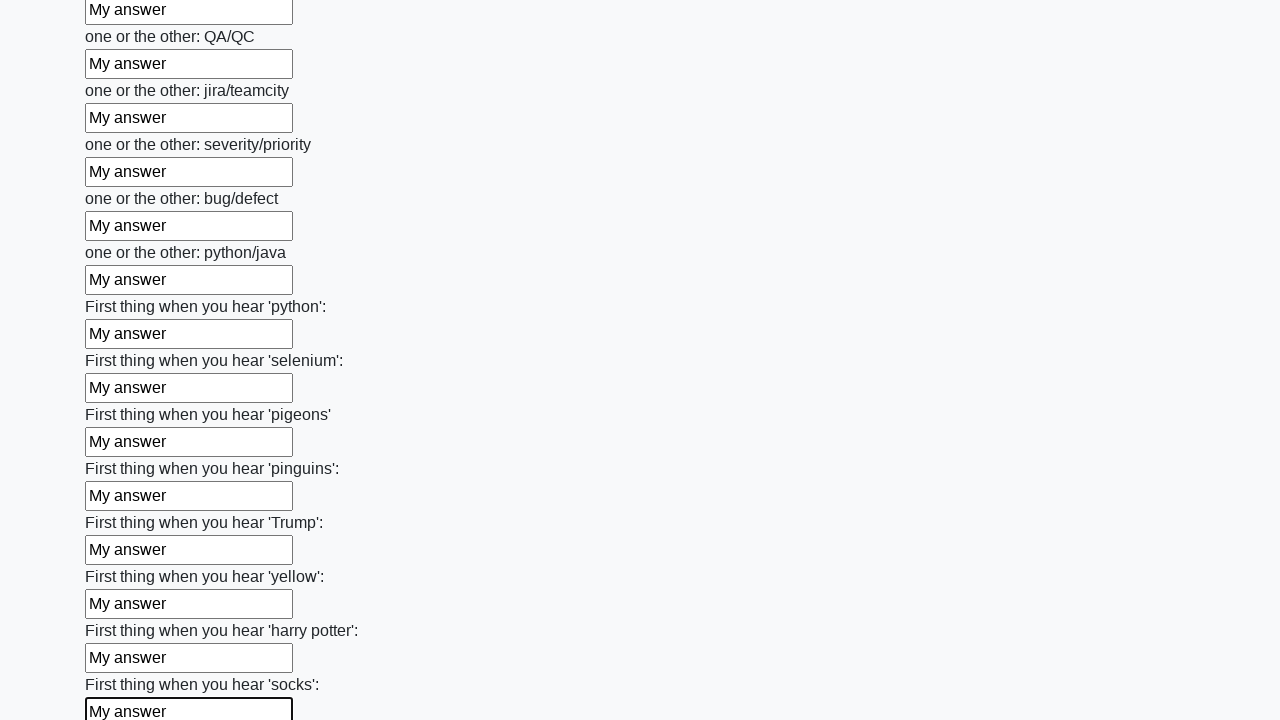

Clicked the submit button to submit the form at (123, 611) on button.btn
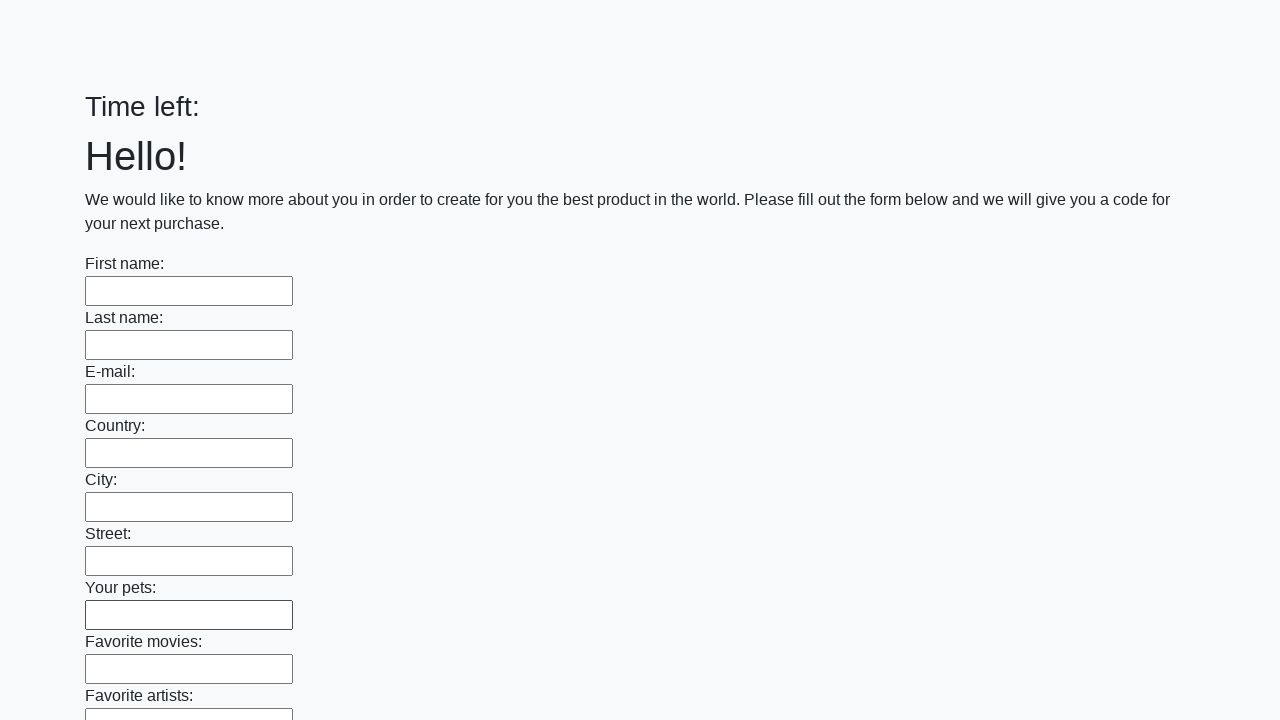

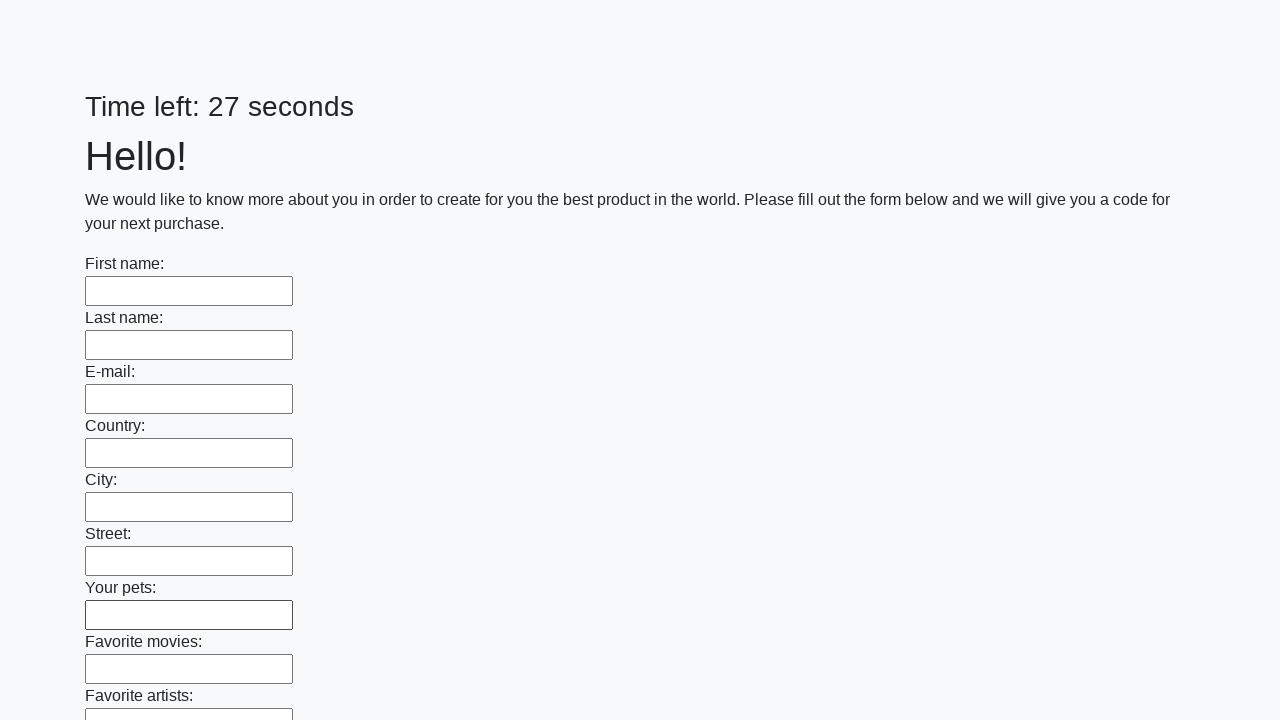